Tests jQuery UI datepicker functionality by opening the date picker, navigating to a specific month/year (September 2022), and selecting a date

Starting URL: https://jqueryui.com/datepicker/

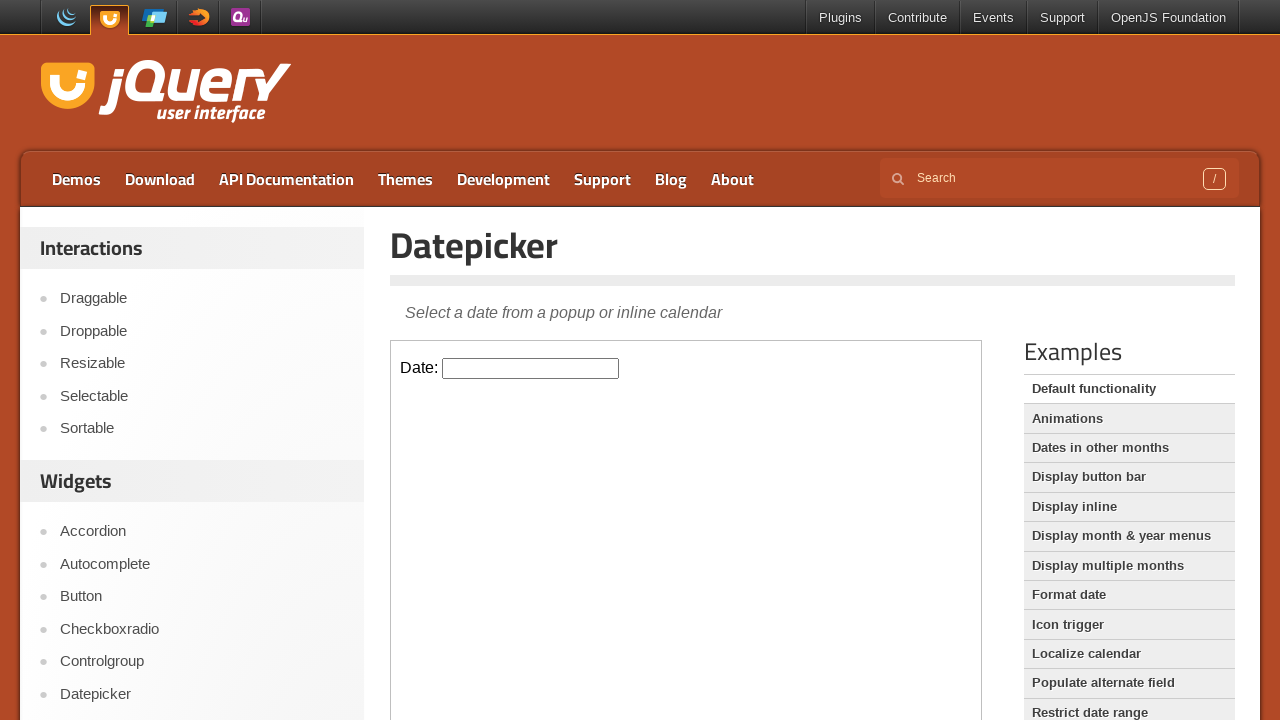

Located iframe containing datepicker
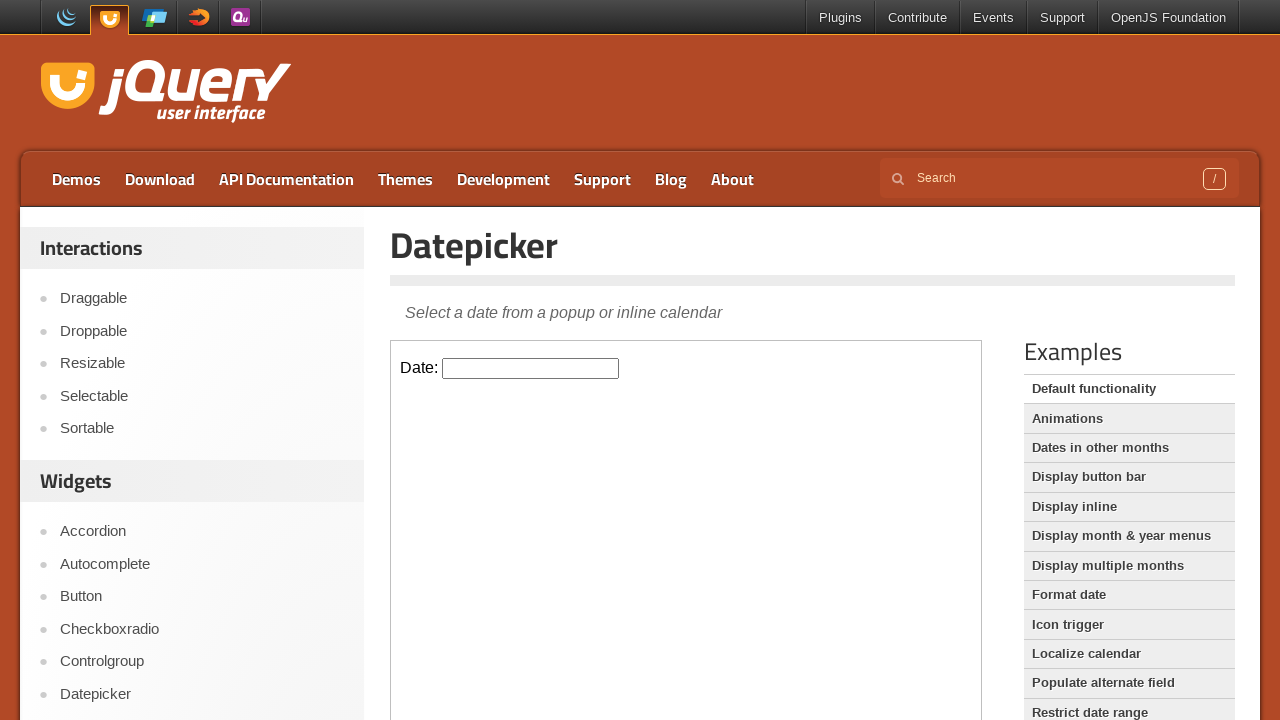

Clicked datepicker input to open calendar at (531, 368) on iframe.demo-frame >> internal:control=enter-frame >> #datepicker
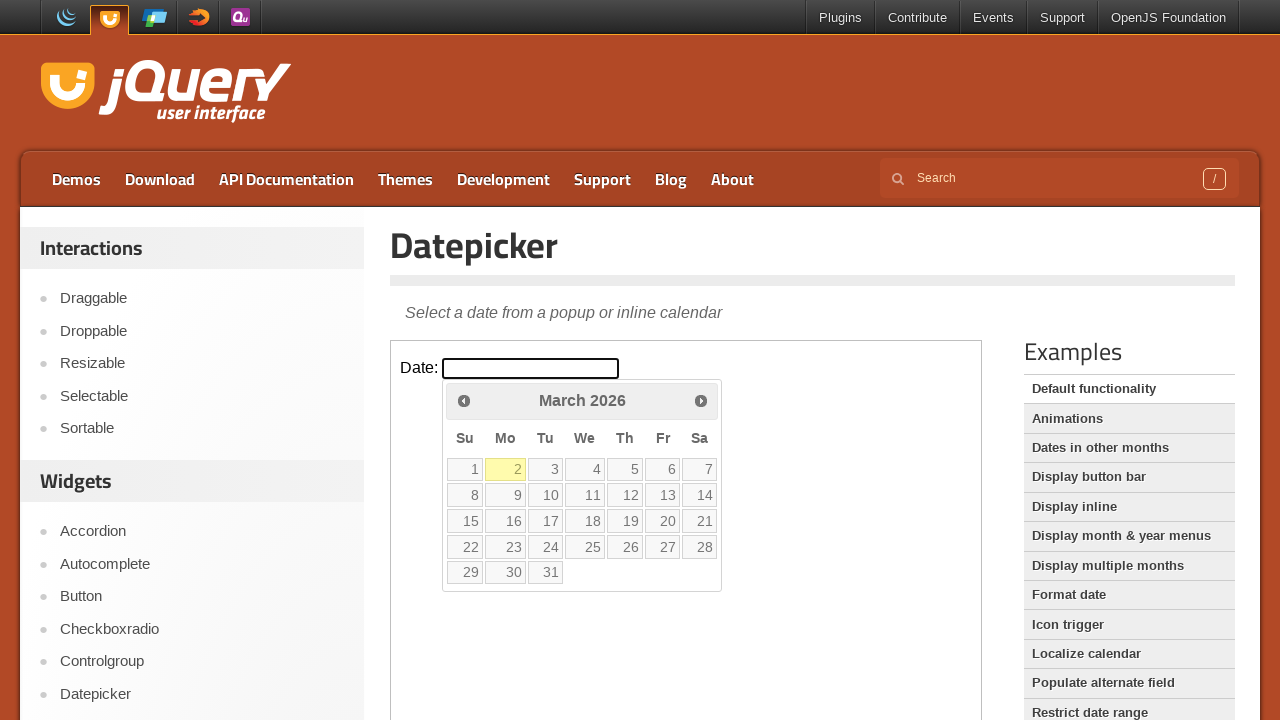

Retrieved current month 'March' and year '2026'
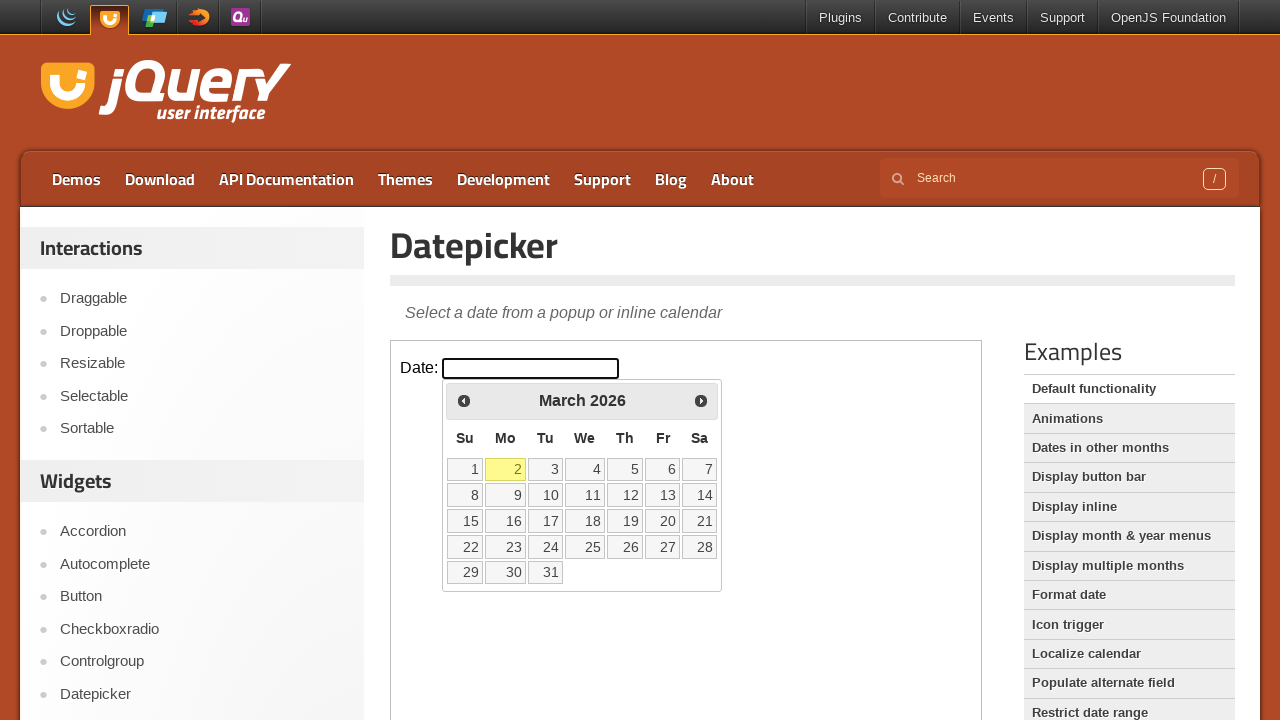

Clicked previous month button to navigate backwards at (464, 400) on iframe.demo-frame >> internal:control=enter-frame >> span.ui-icon-circle-triangl
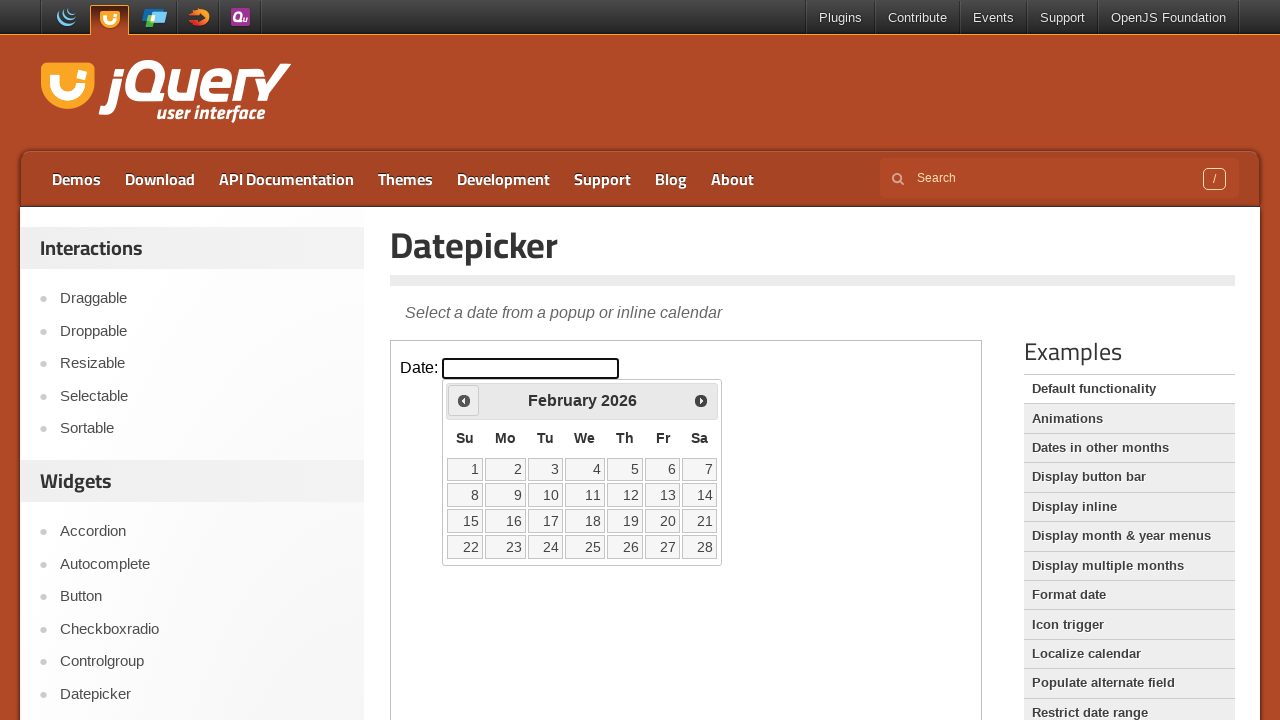

Waited 200ms for calendar animation
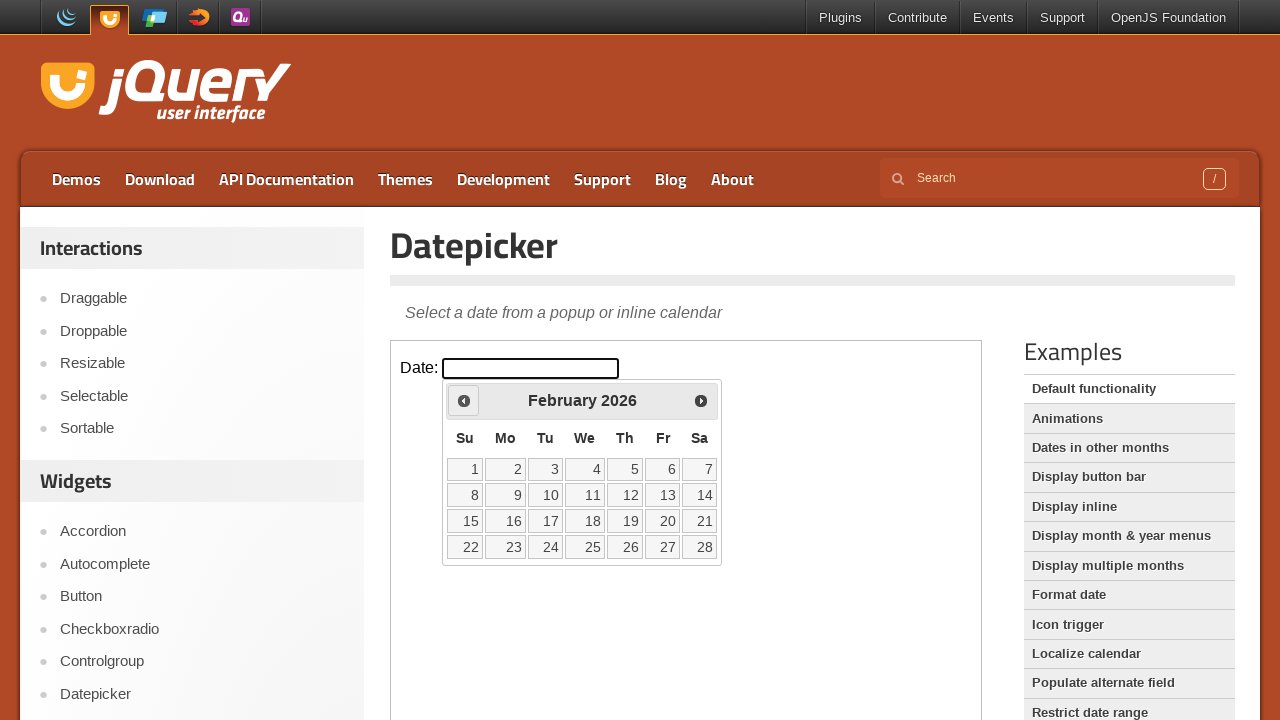

Retrieved current month 'February' and year '2026'
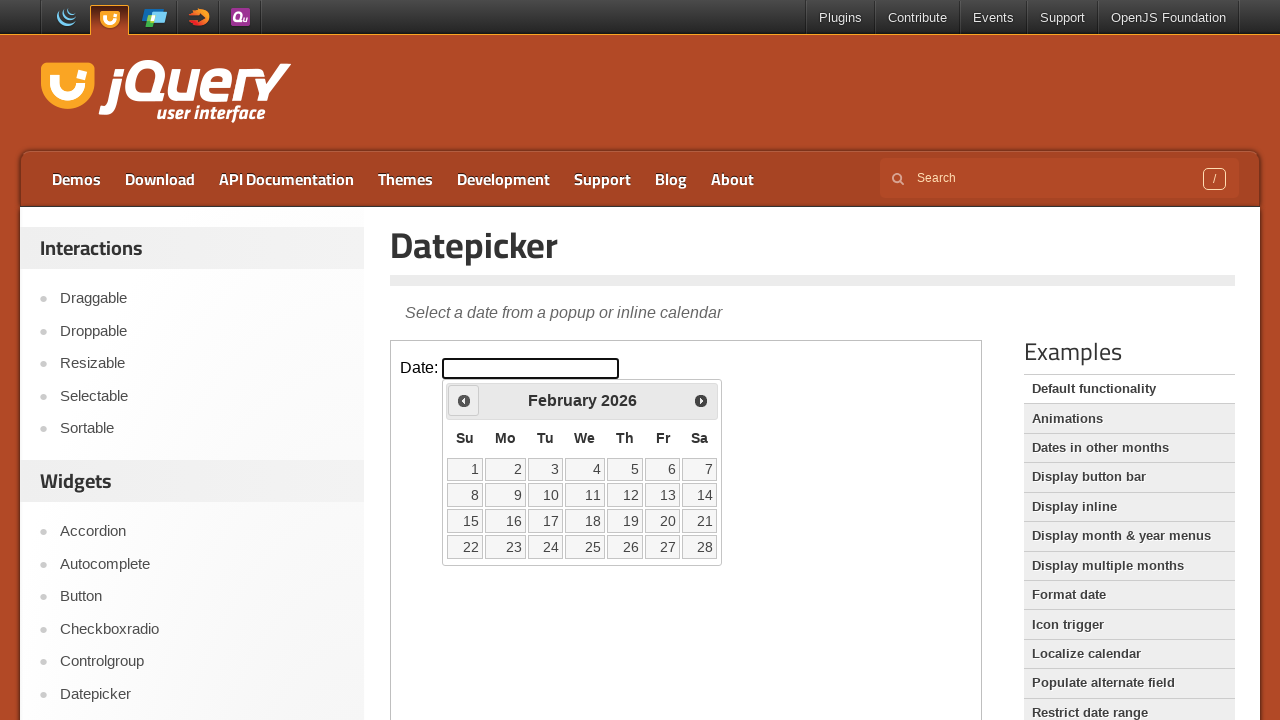

Clicked previous month button to navigate backwards at (464, 400) on iframe.demo-frame >> internal:control=enter-frame >> span.ui-icon-circle-triangl
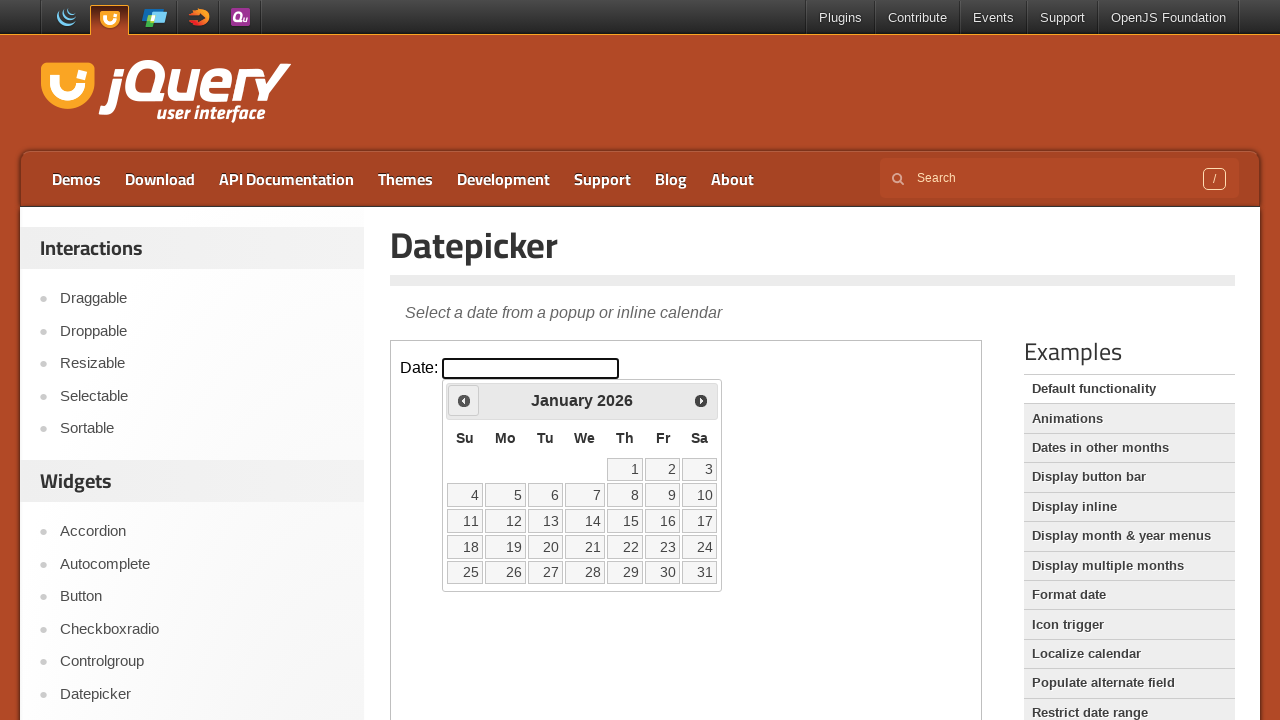

Waited 200ms for calendar animation
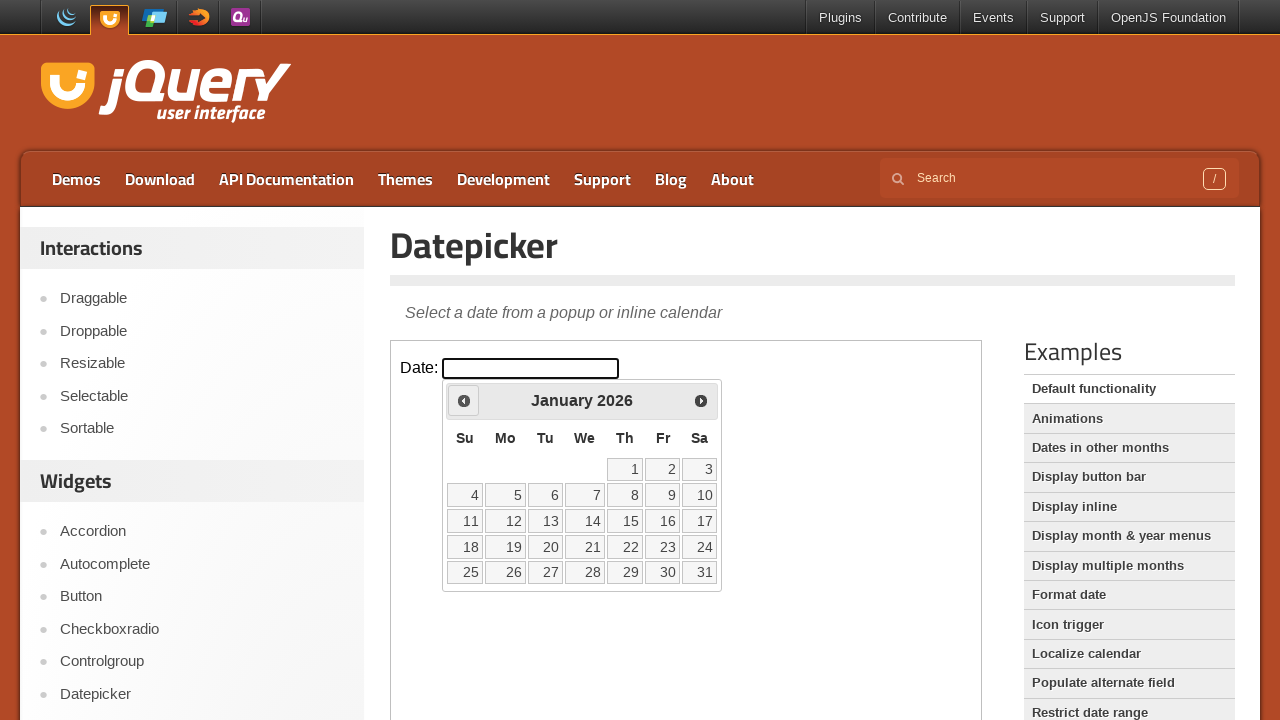

Retrieved current month 'January' and year '2026'
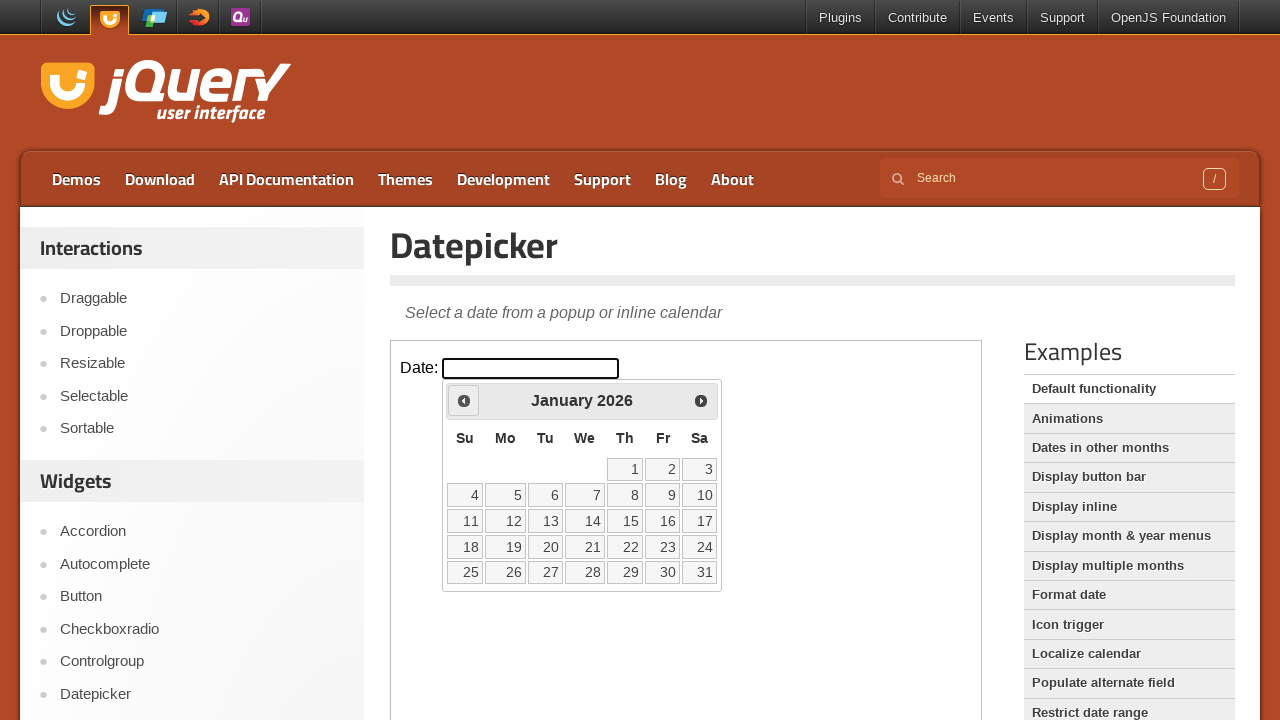

Clicked previous month button to navigate backwards at (464, 400) on iframe.demo-frame >> internal:control=enter-frame >> span.ui-icon-circle-triangl
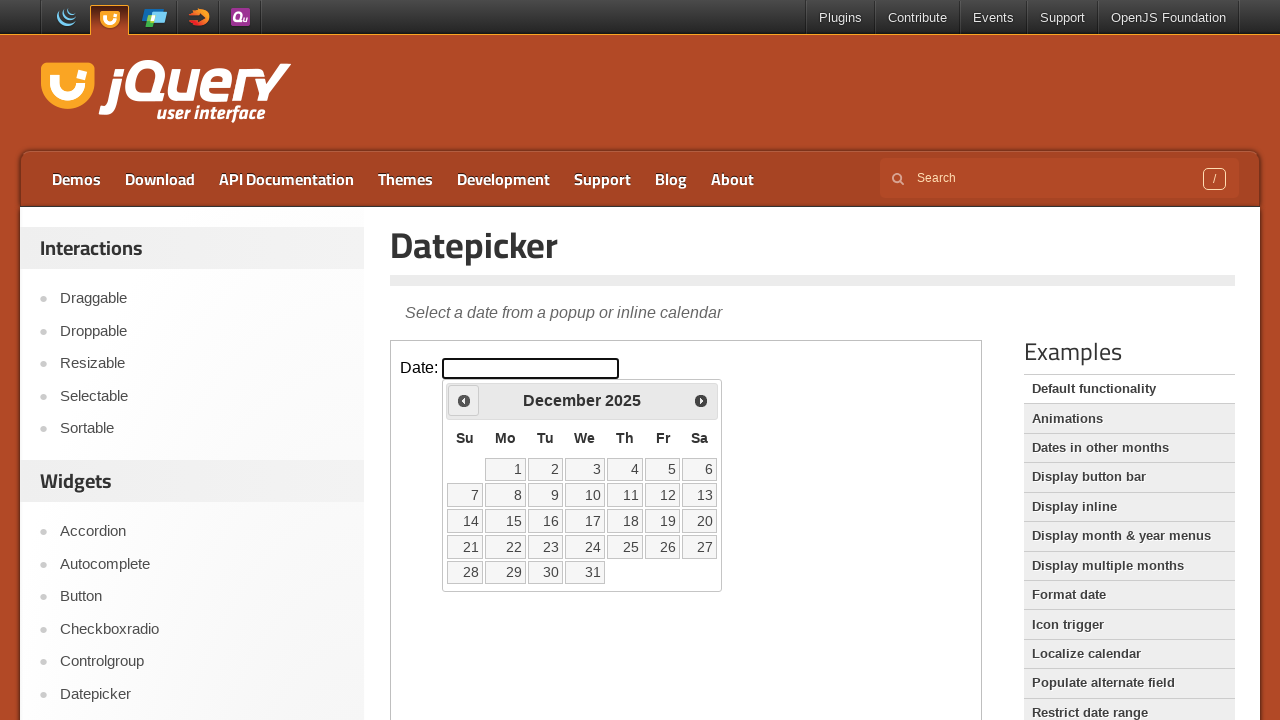

Waited 200ms for calendar animation
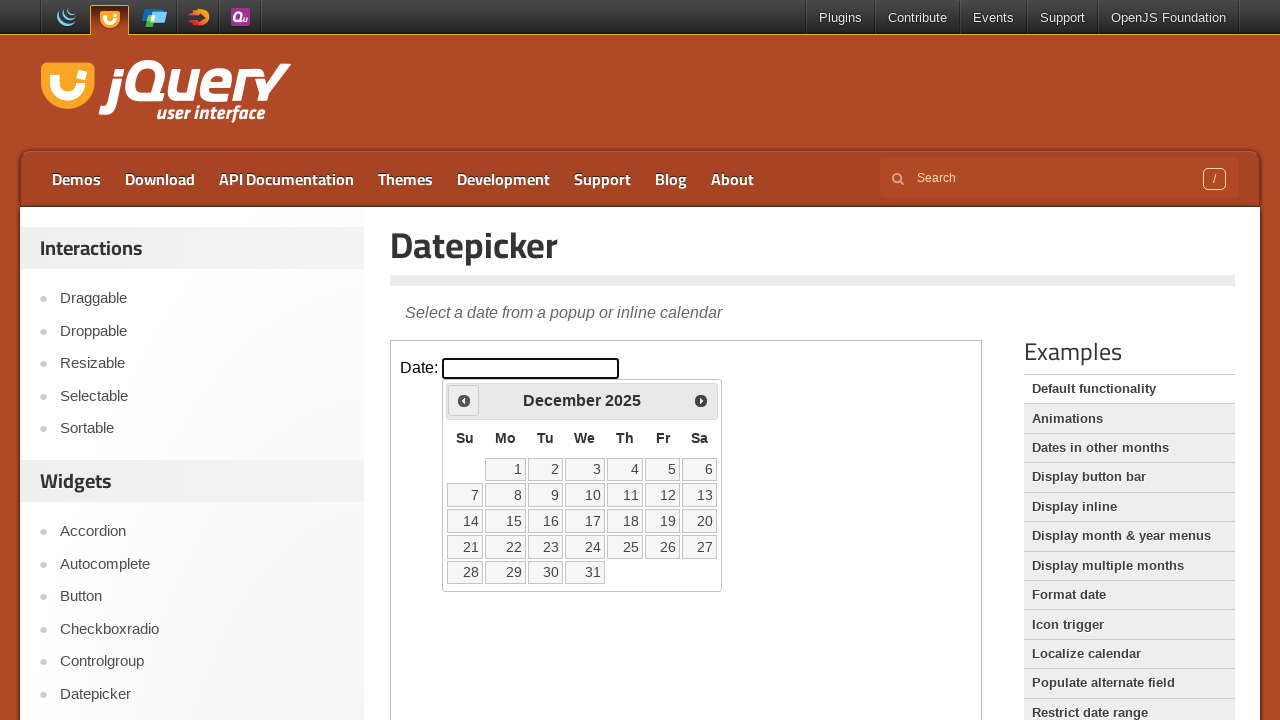

Retrieved current month 'December' and year '2025'
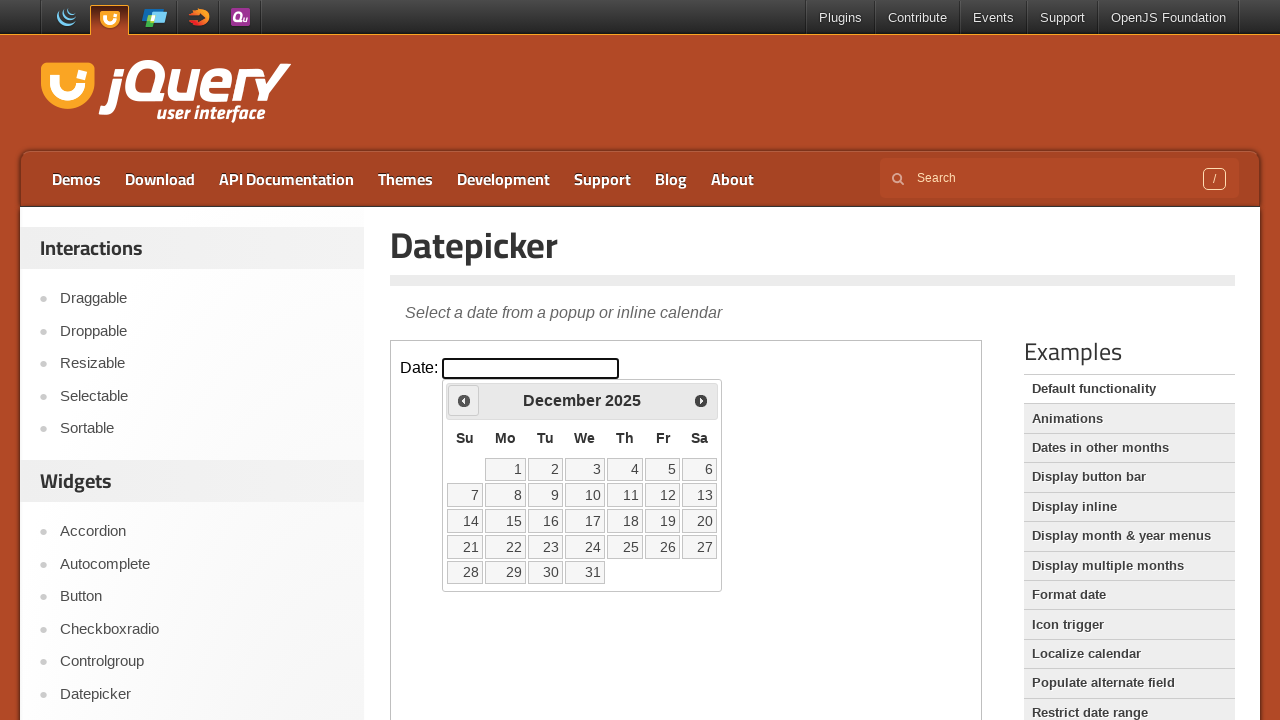

Clicked previous month button to navigate backwards at (464, 400) on iframe.demo-frame >> internal:control=enter-frame >> span.ui-icon-circle-triangl
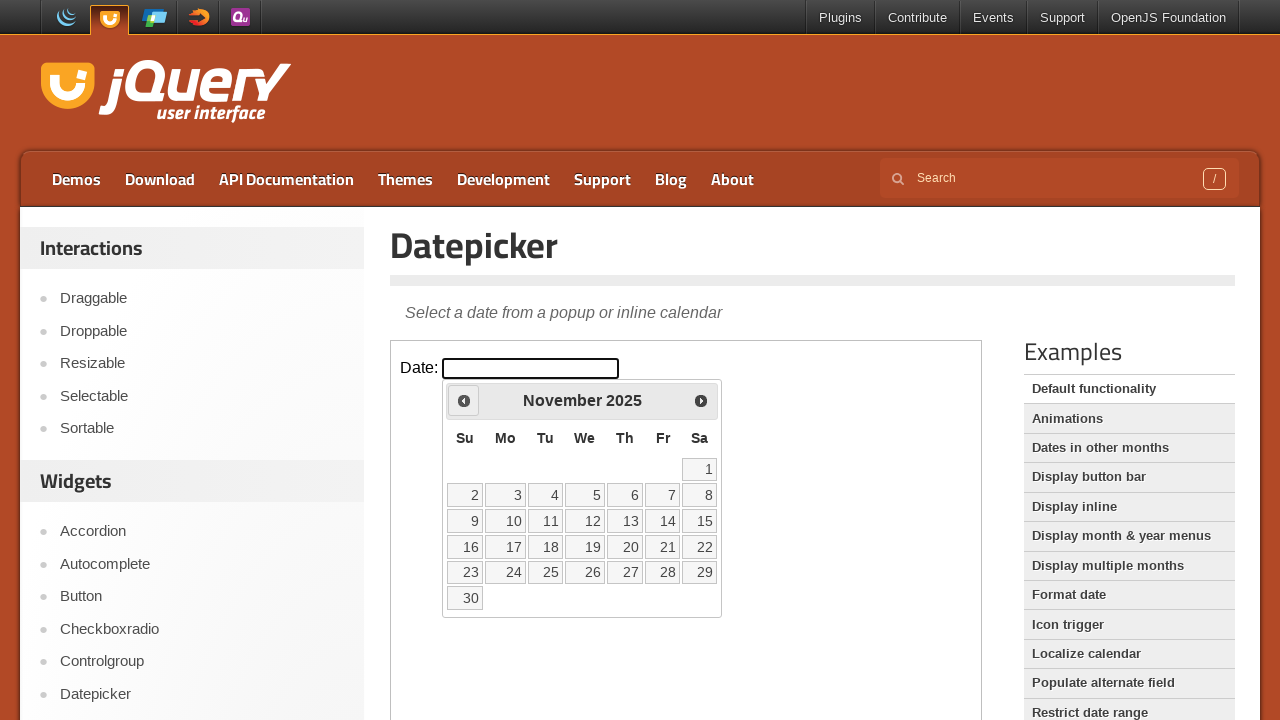

Waited 200ms for calendar animation
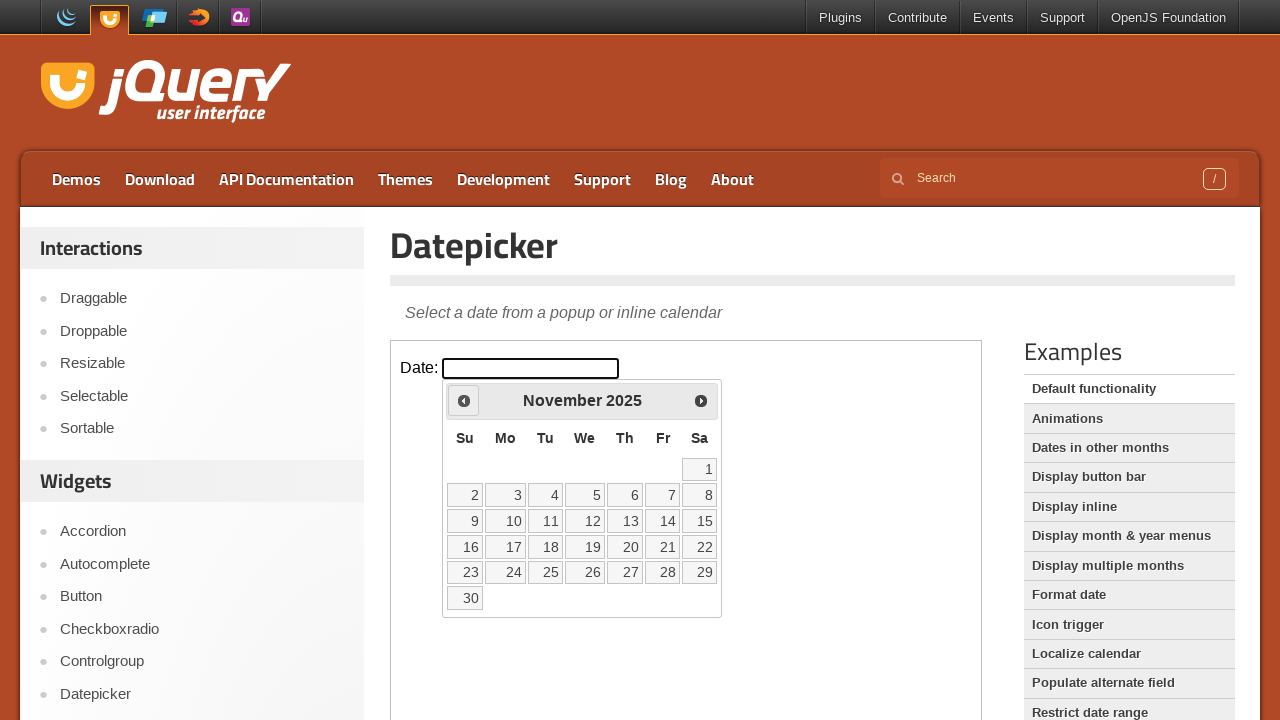

Retrieved current month 'November' and year '2025'
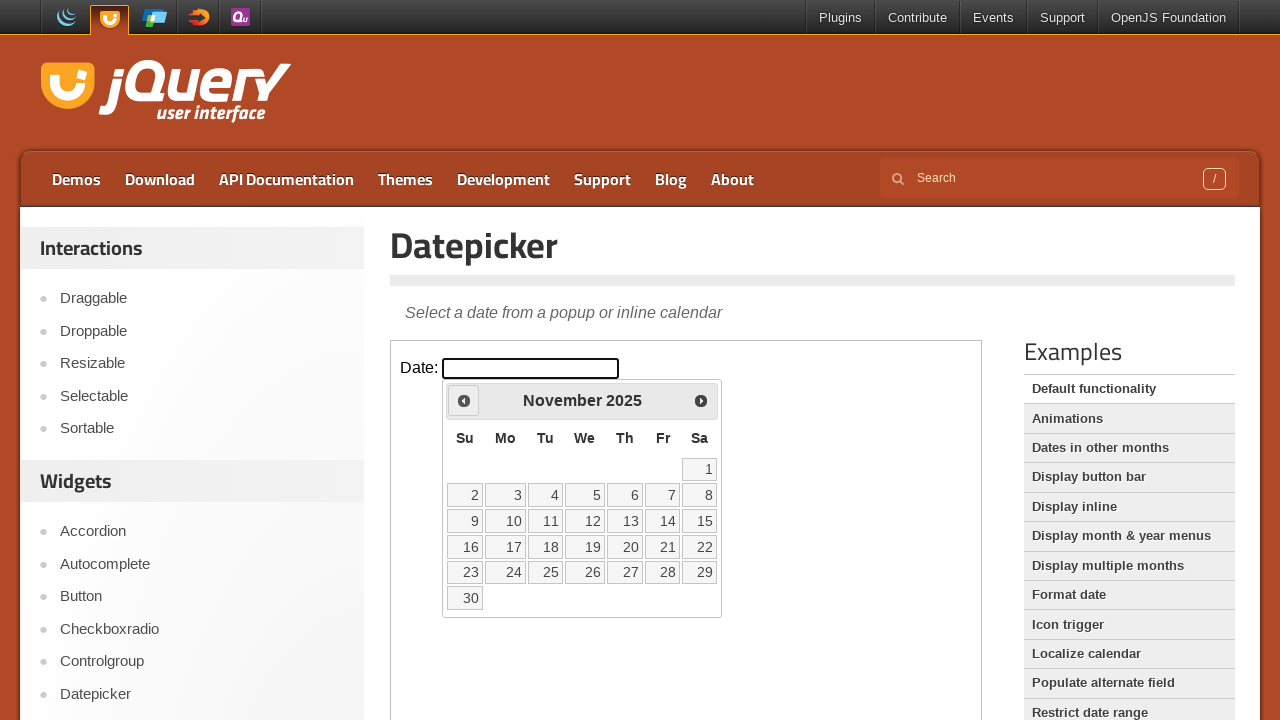

Clicked previous month button to navigate backwards at (464, 400) on iframe.demo-frame >> internal:control=enter-frame >> span.ui-icon-circle-triangl
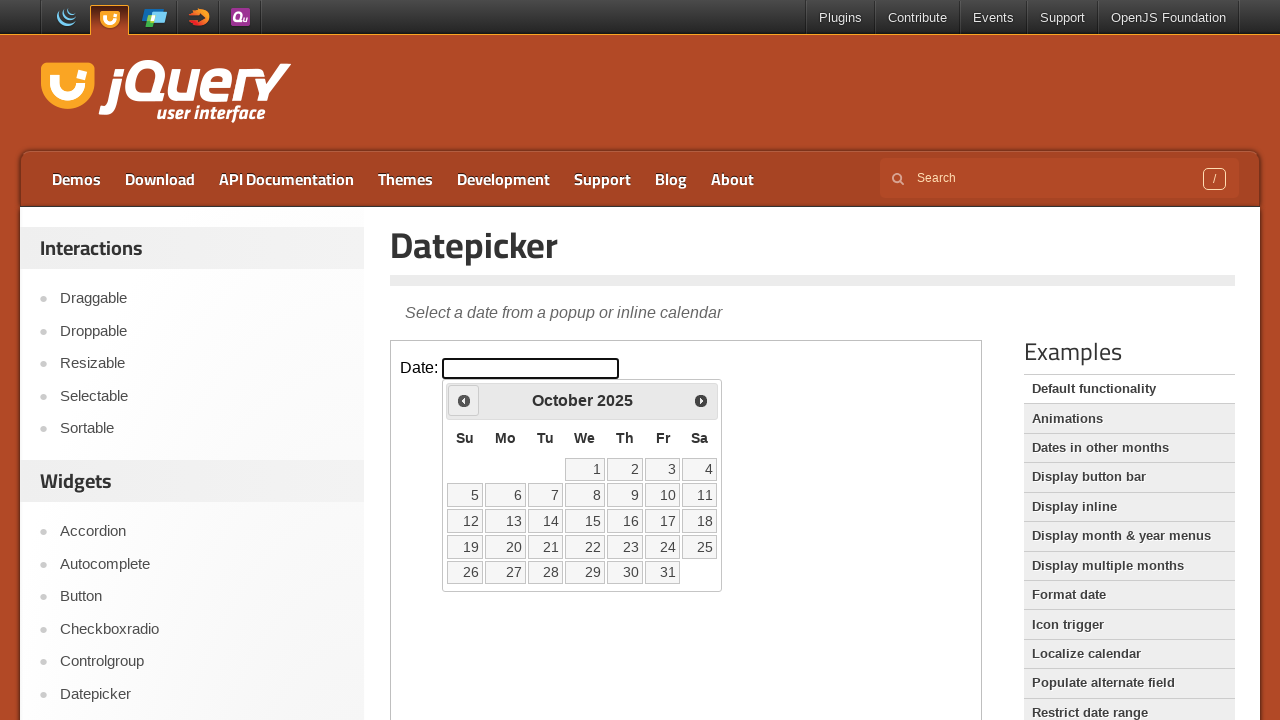

Waited 200ms for calendar animation
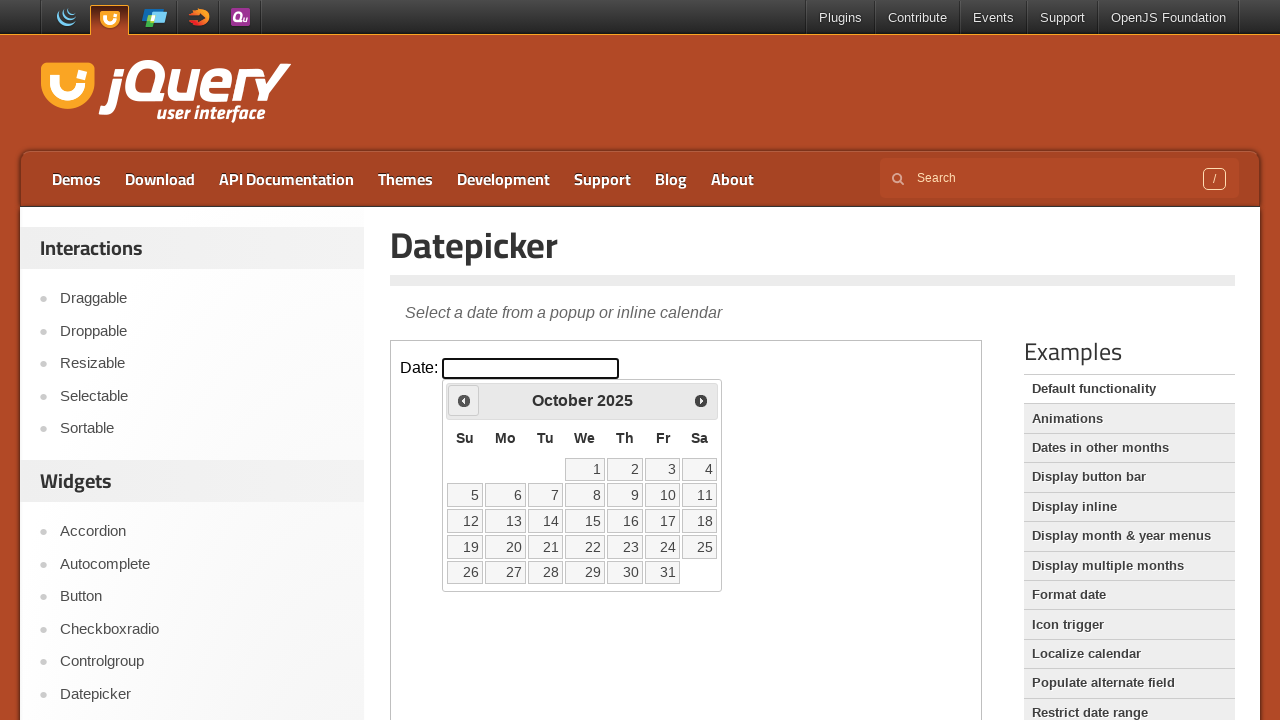

Retrieved current month 'October' and year '2025'
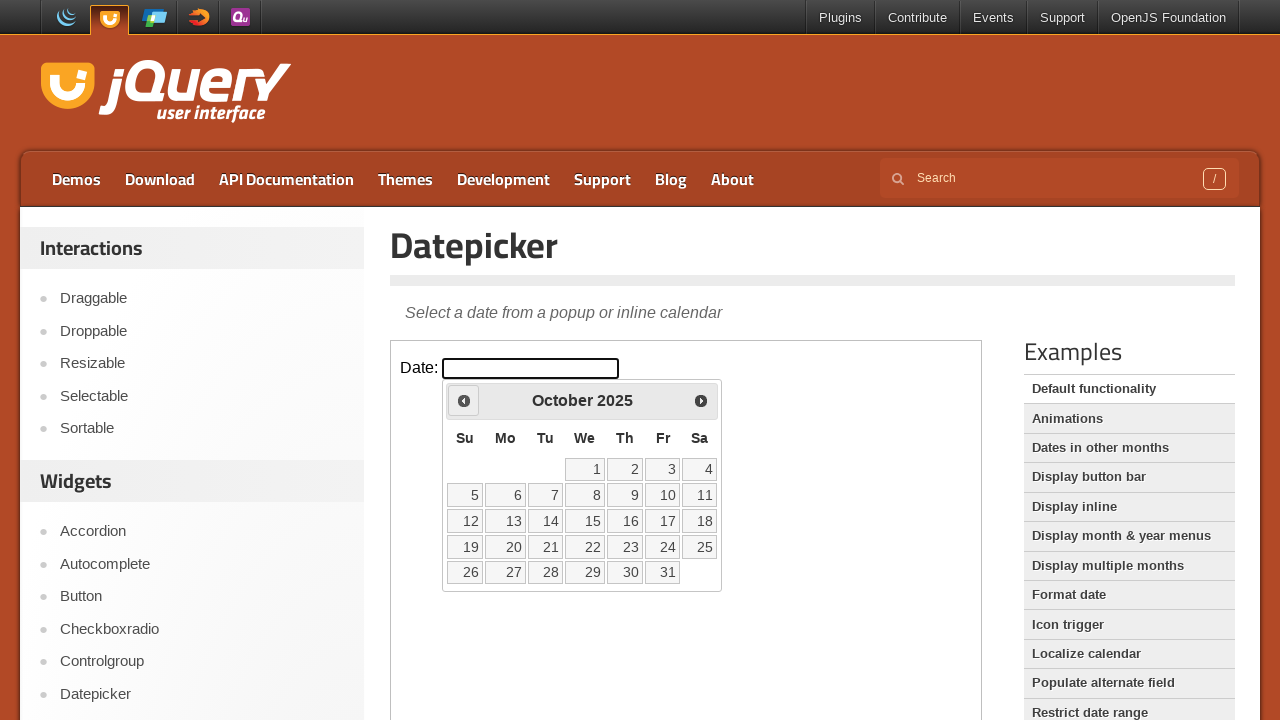

Clicked previous month button to navigate backwards at (464, 400) on iframe.demo-frame >> internal:control=enter-frame >> span.ui-icon-circle-triangl
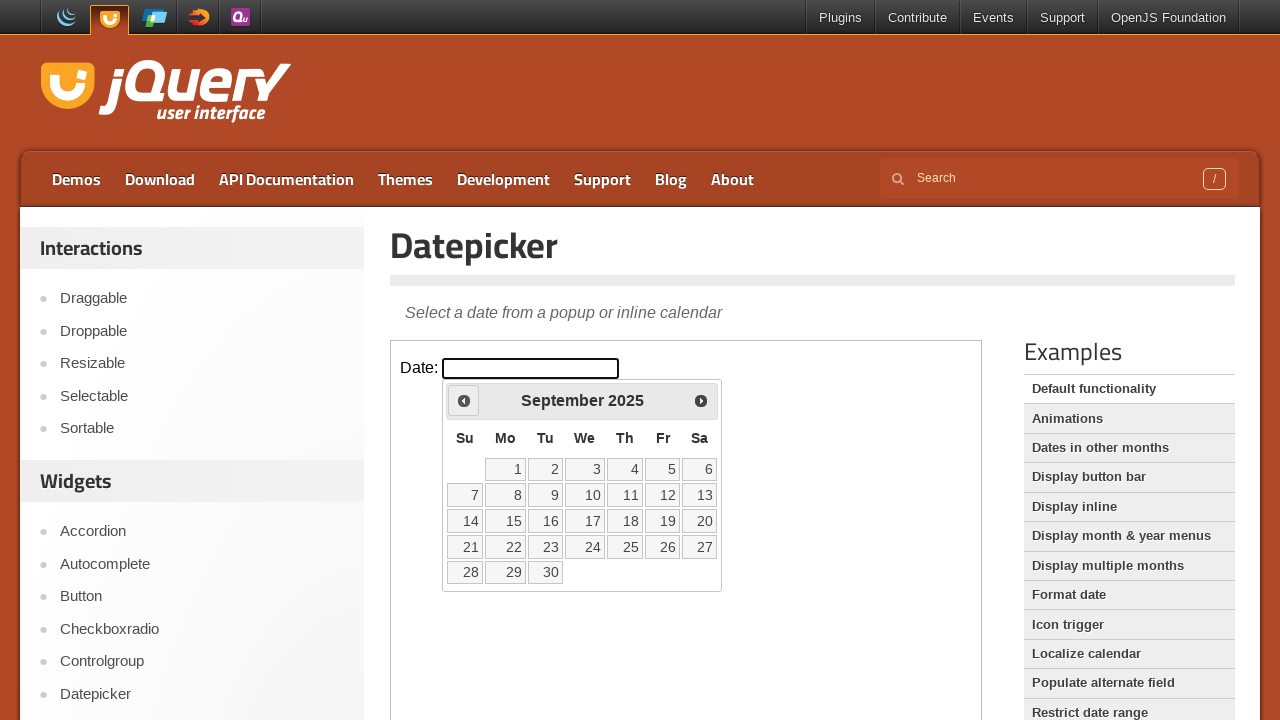

Waited 200ms for calendar animation
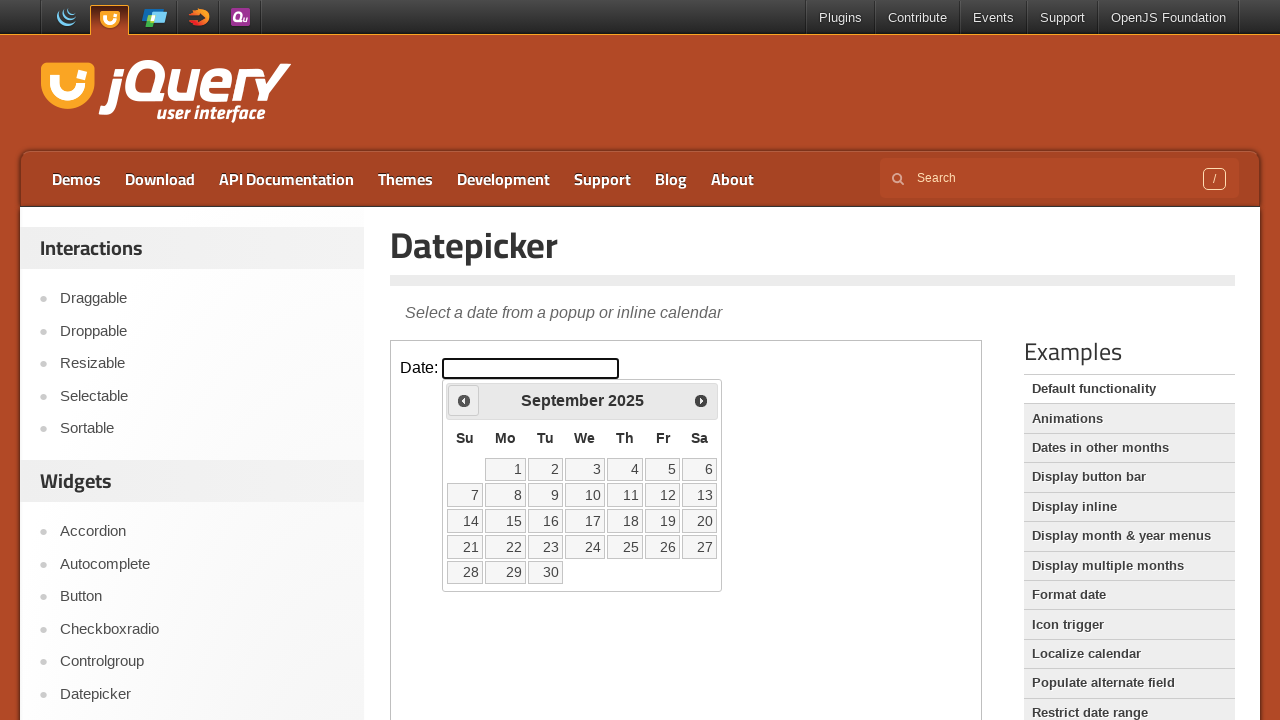

Retrieved current month 'September' and year '2025'
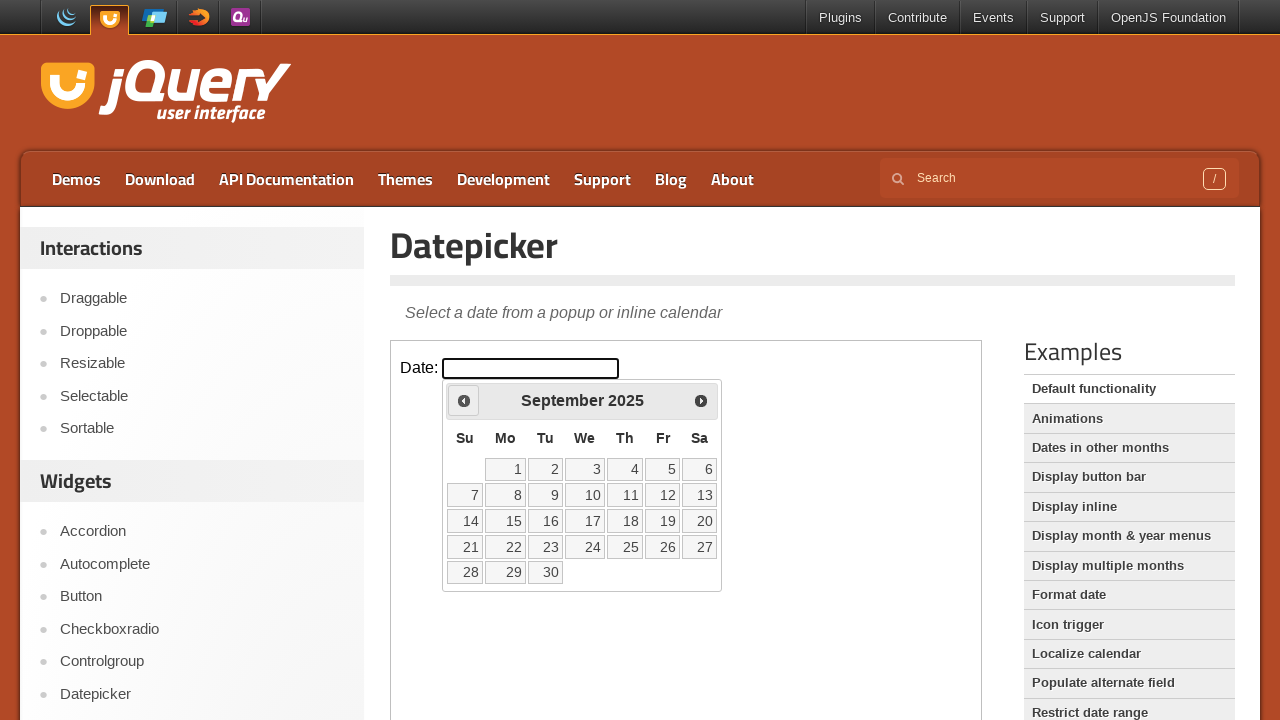

Clicked previous month button to navigate backwards at (464, 400) on iframe.demo-frame >> internal:control=enter-frame >> span.ui-icon-circle-triangl
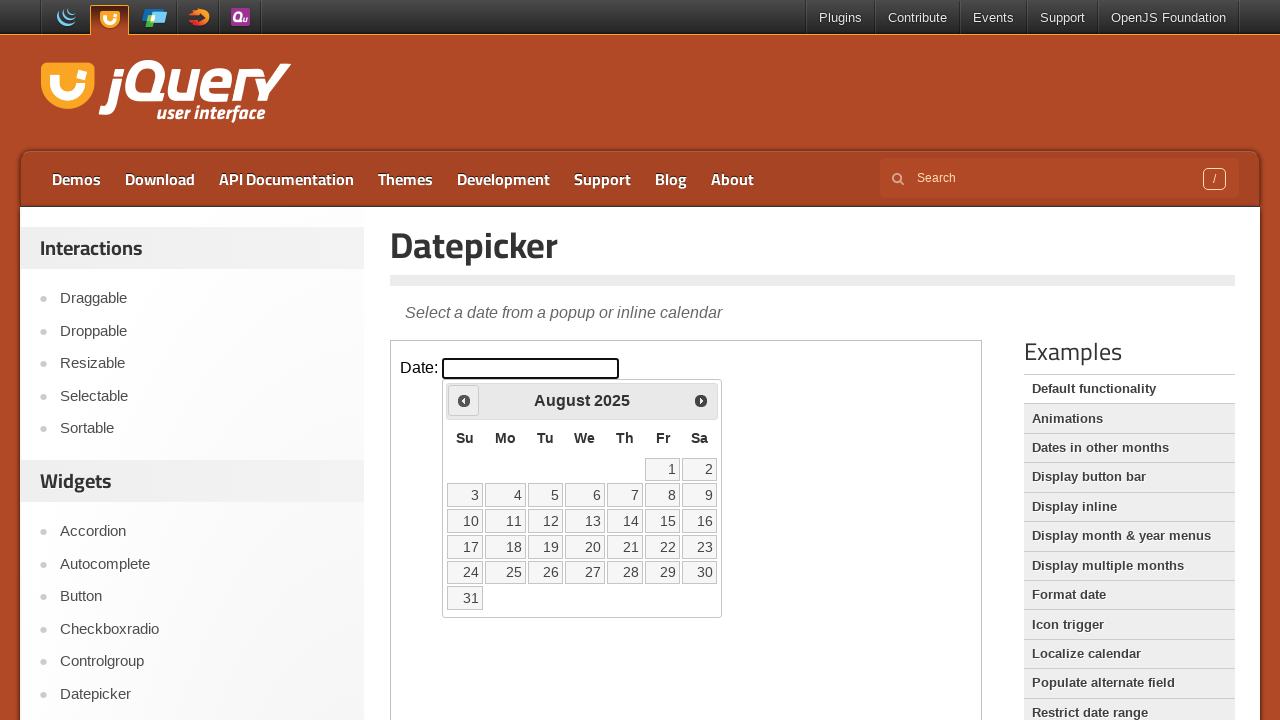

Waited 200ms for calendar animation
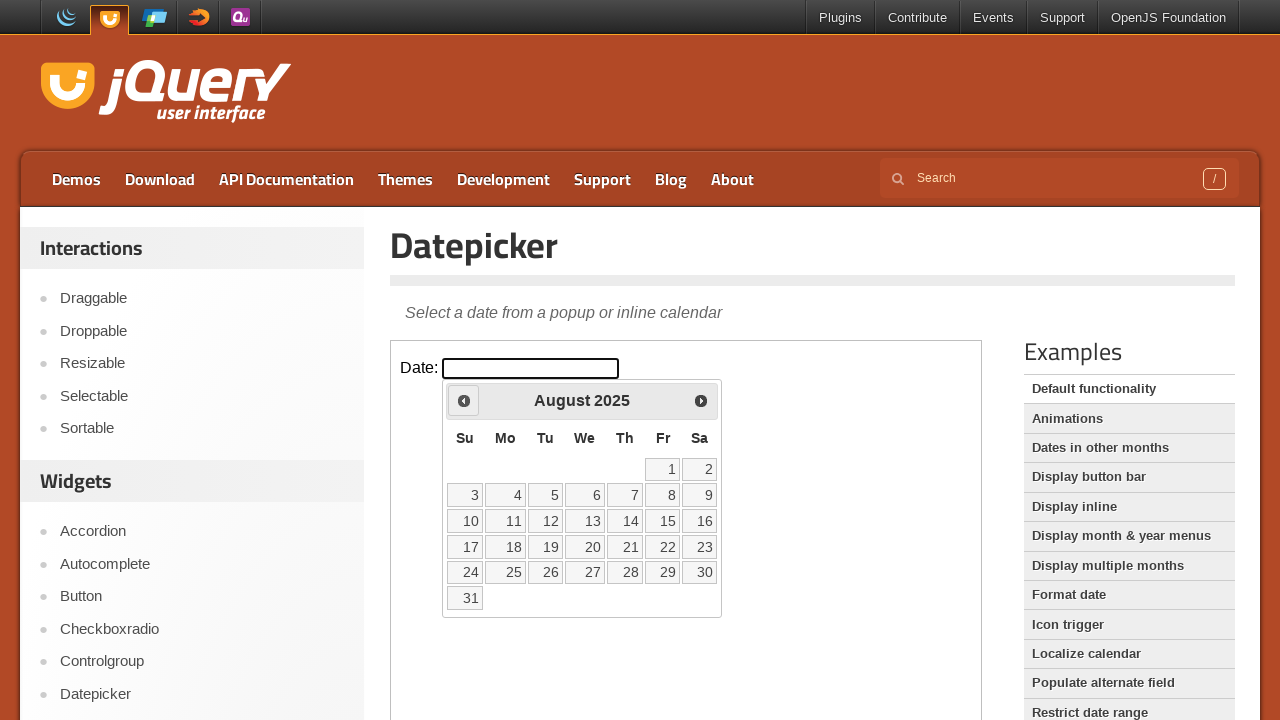

Retrieved current month 'August' and year '2025'
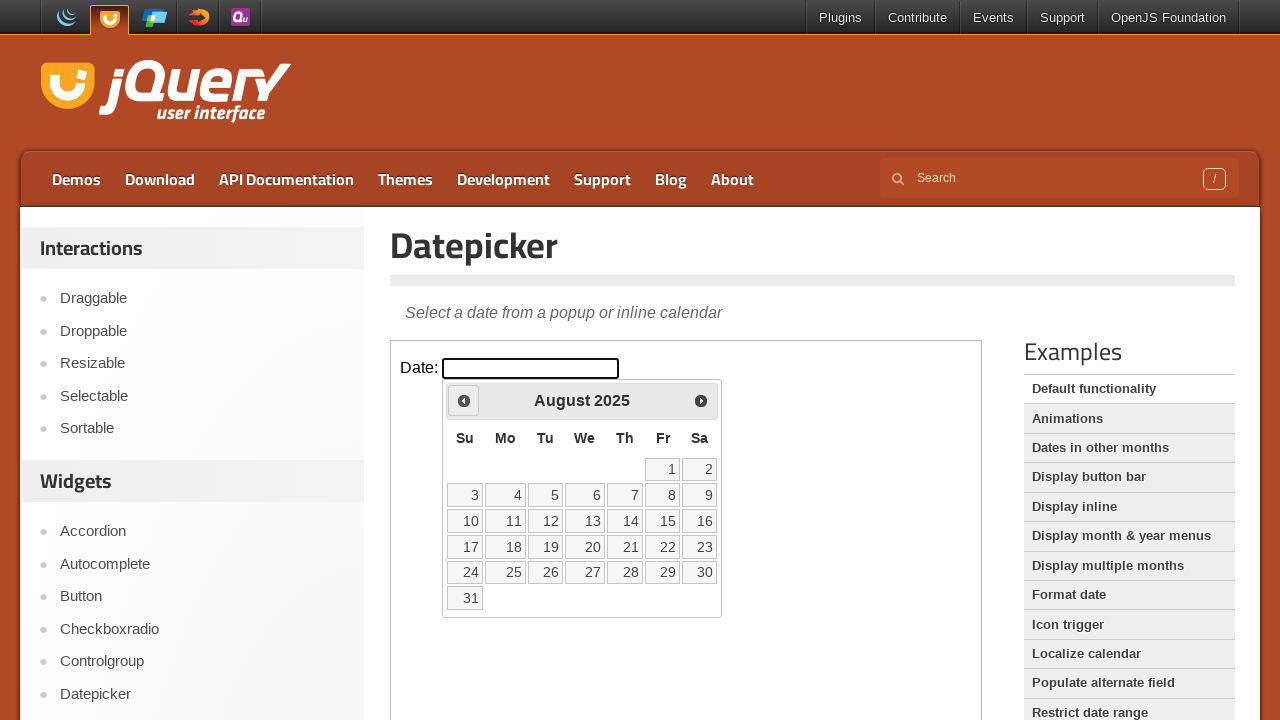

Clicked previous month button to navigate backwards at (464, 400) on iframe.demo-frame >> internal:control=enter-frame >> span.ui-icon-circle-triangl
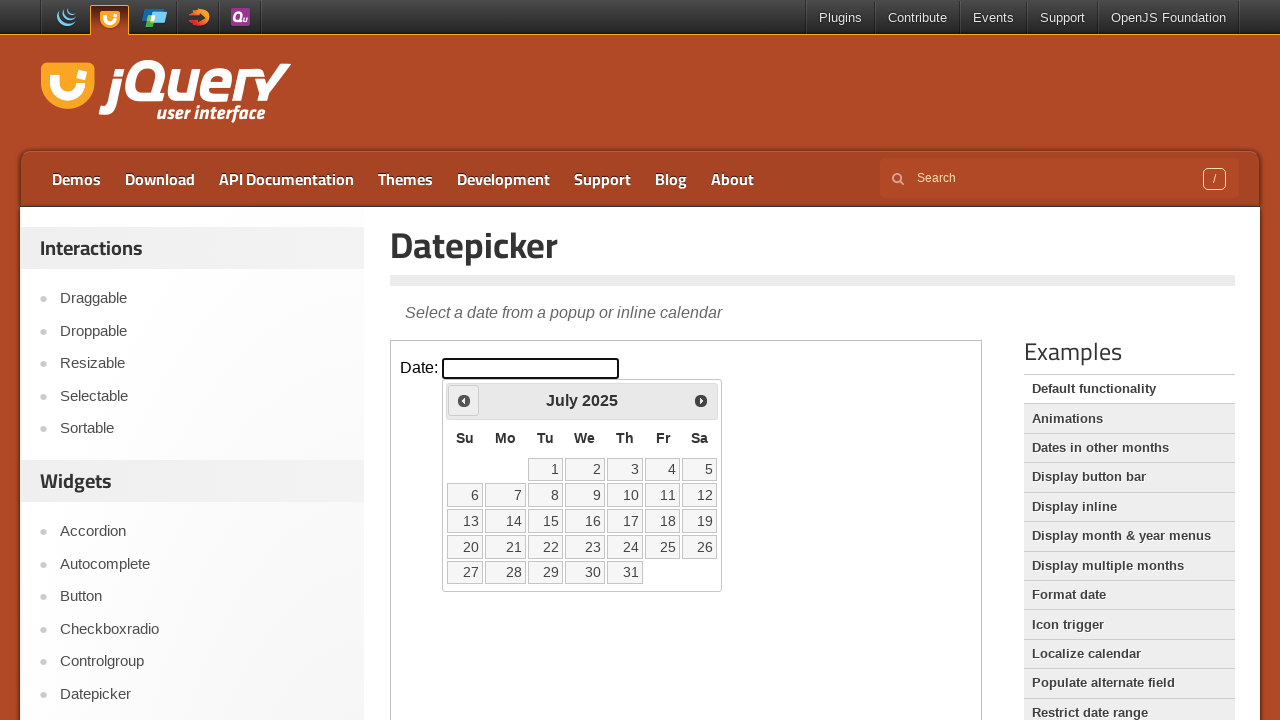

Waited 200ms for calendar animation
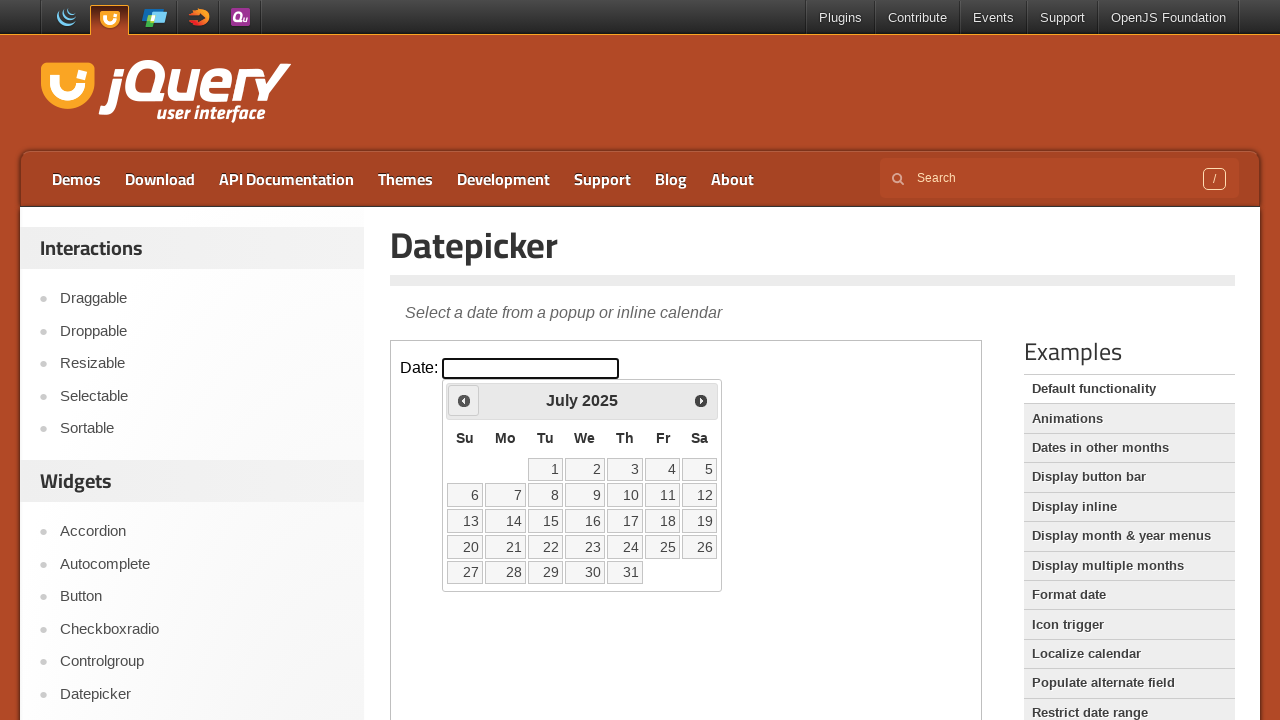

Retrieved current month 'July' and year '2025'
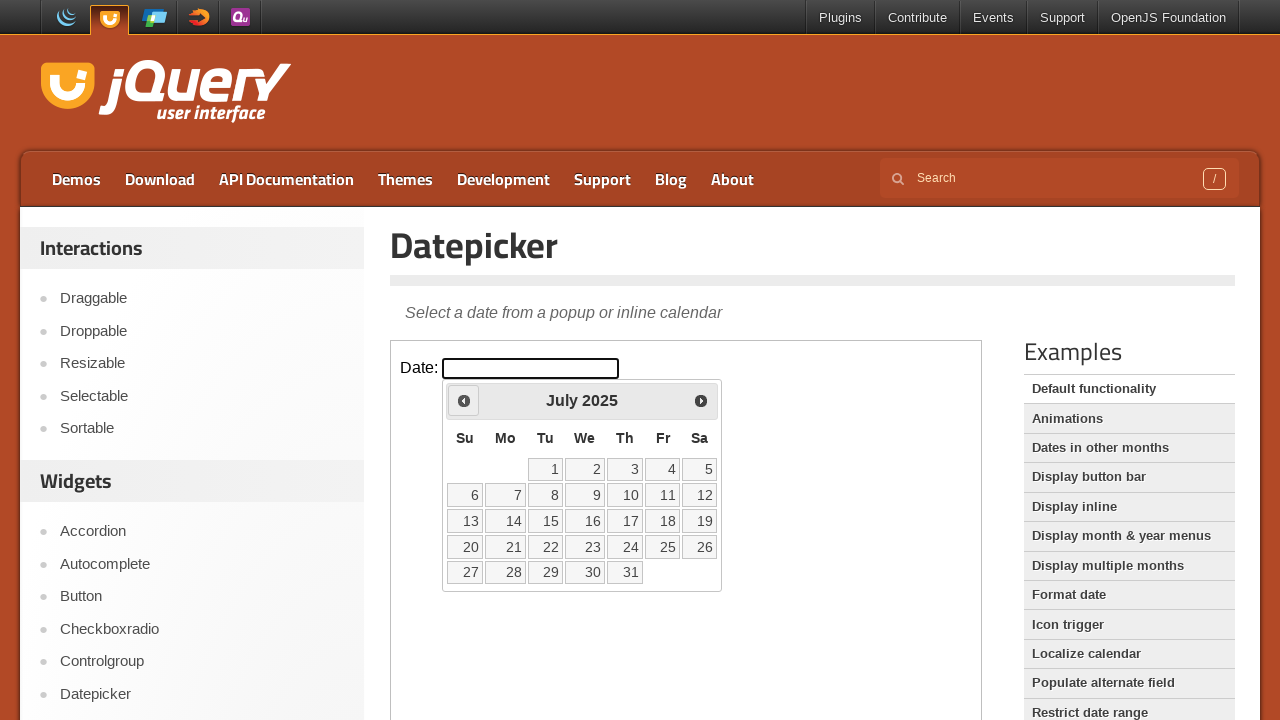

Clicked previous month button to navigate backwards at (464, 400) on iframe.demo-frame >> internal:control=enter-frame >> span.ui-icon-circle-triangl
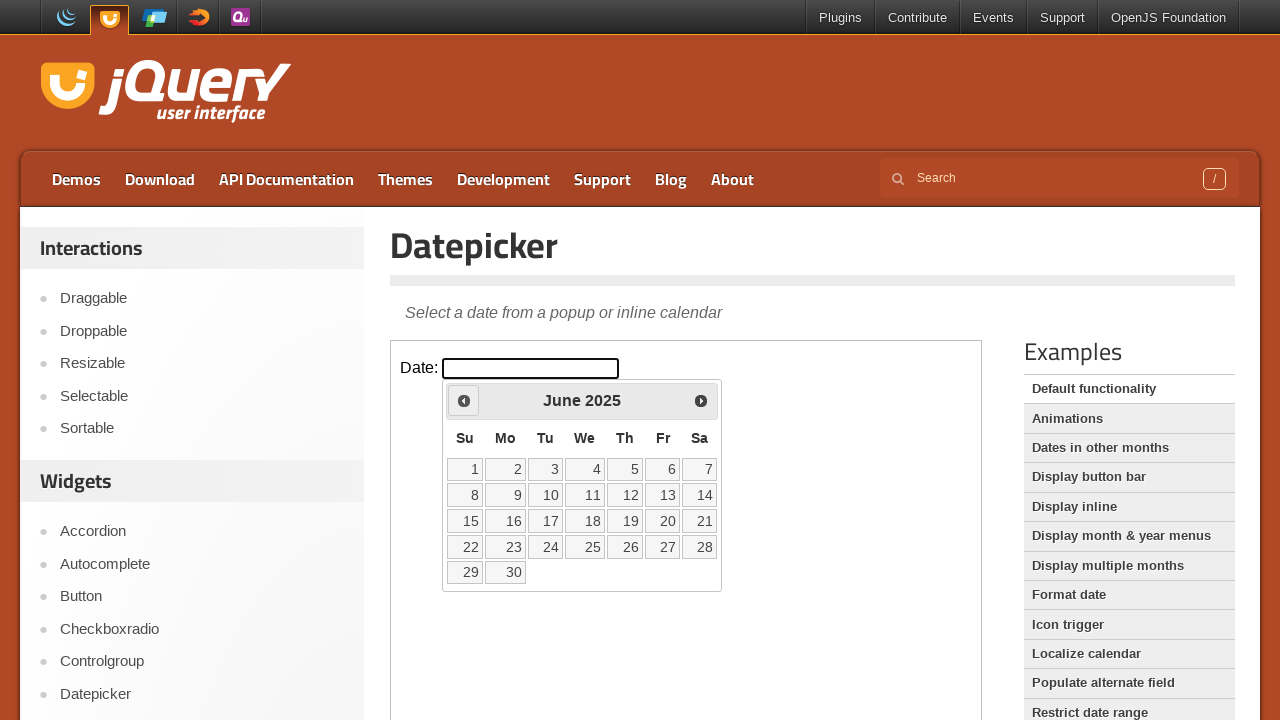

Waited 200ms for calendar animation
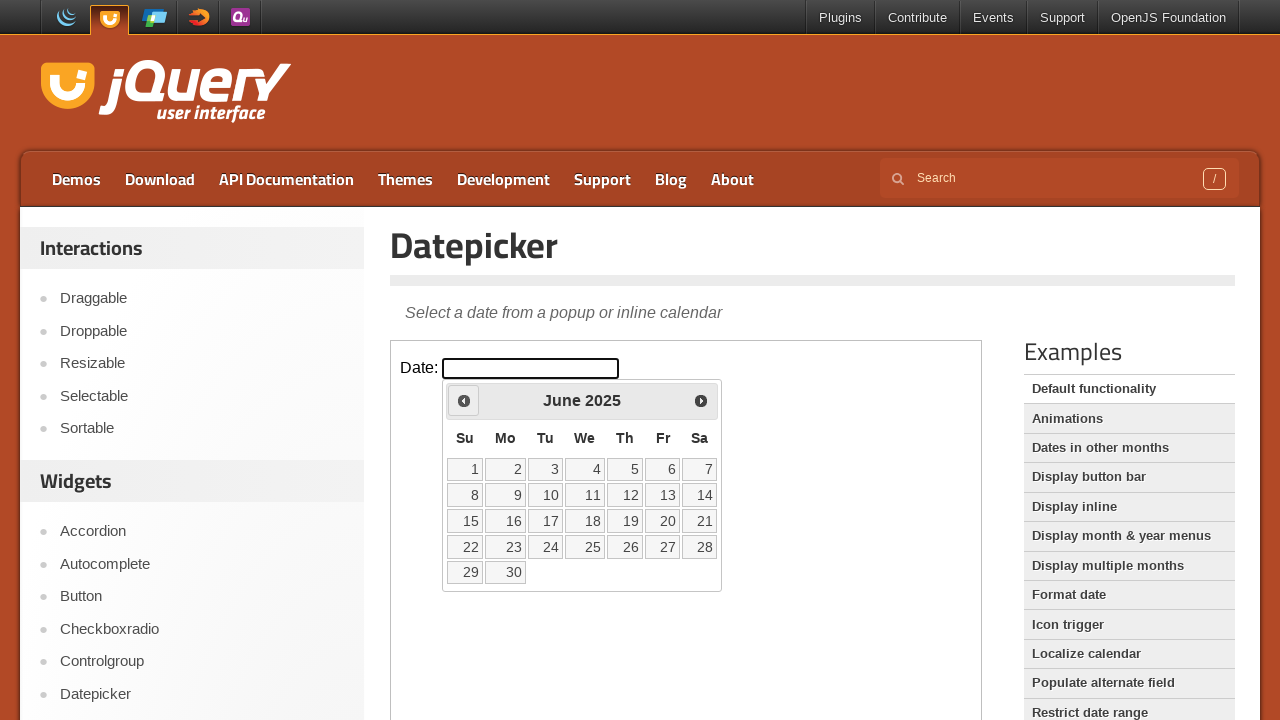

Retrieved current month 'June' and year '2025'
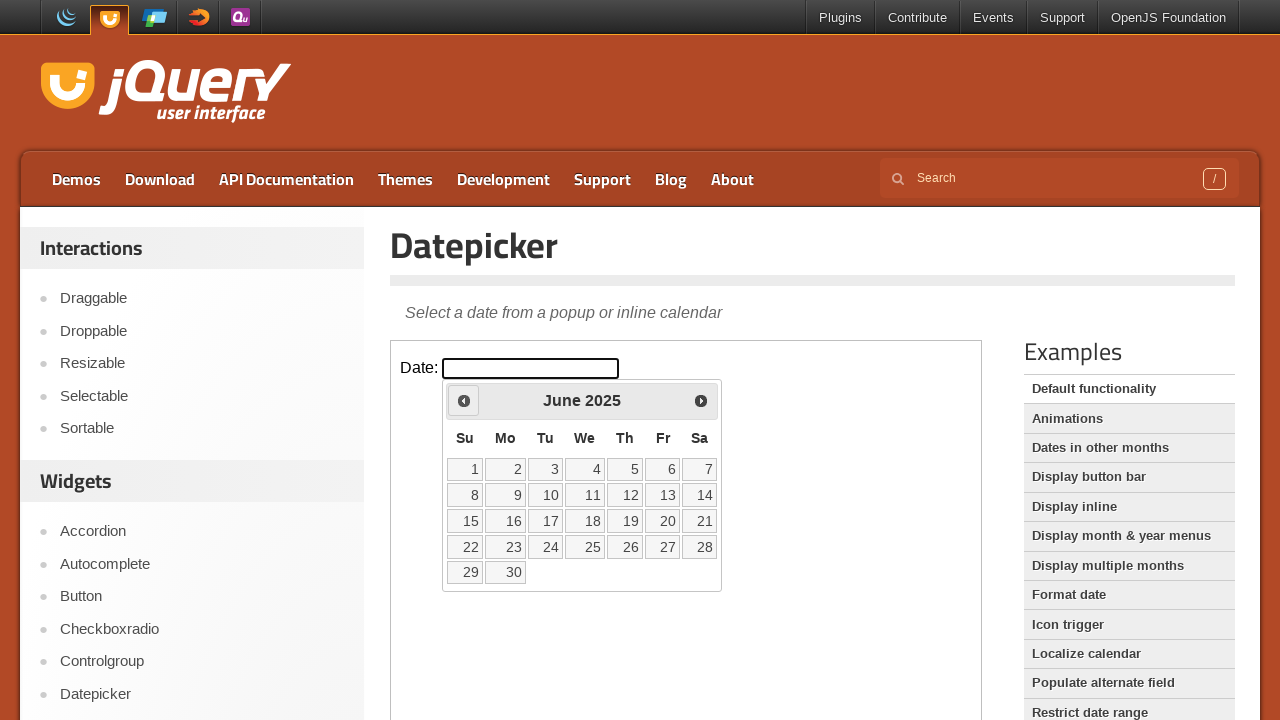

Clicked previous month button to navigate backwards at (464, 400) on iframe.demo-frame >> internal:control=enter-frame >> span.ui-icon-circle-triangl
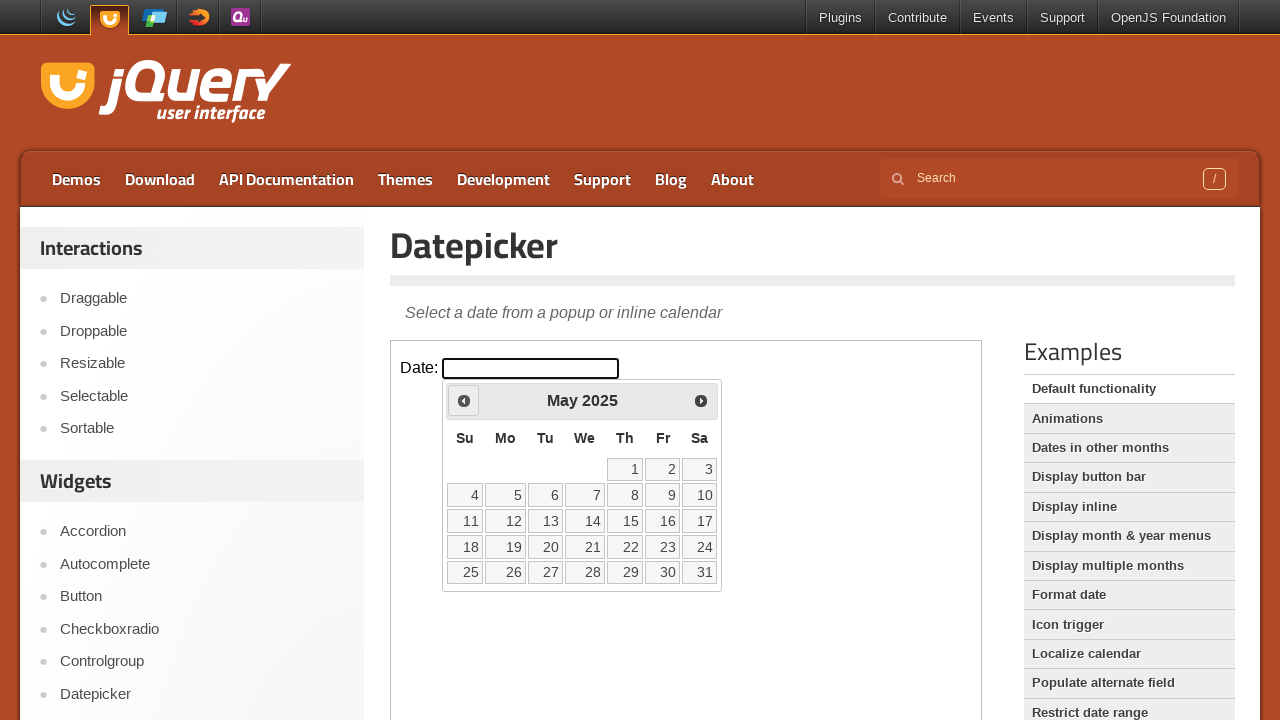

Waited 200ms for calendar animation
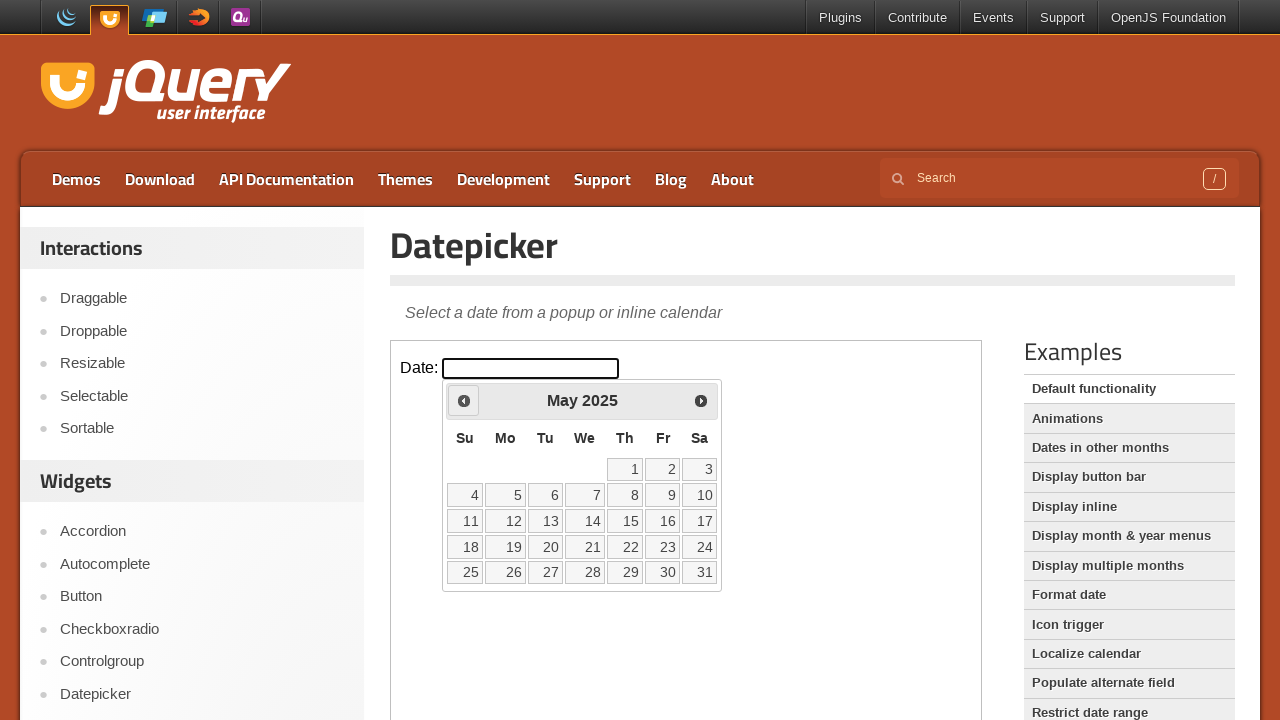

Retrieved current month 'May' and year '2025'
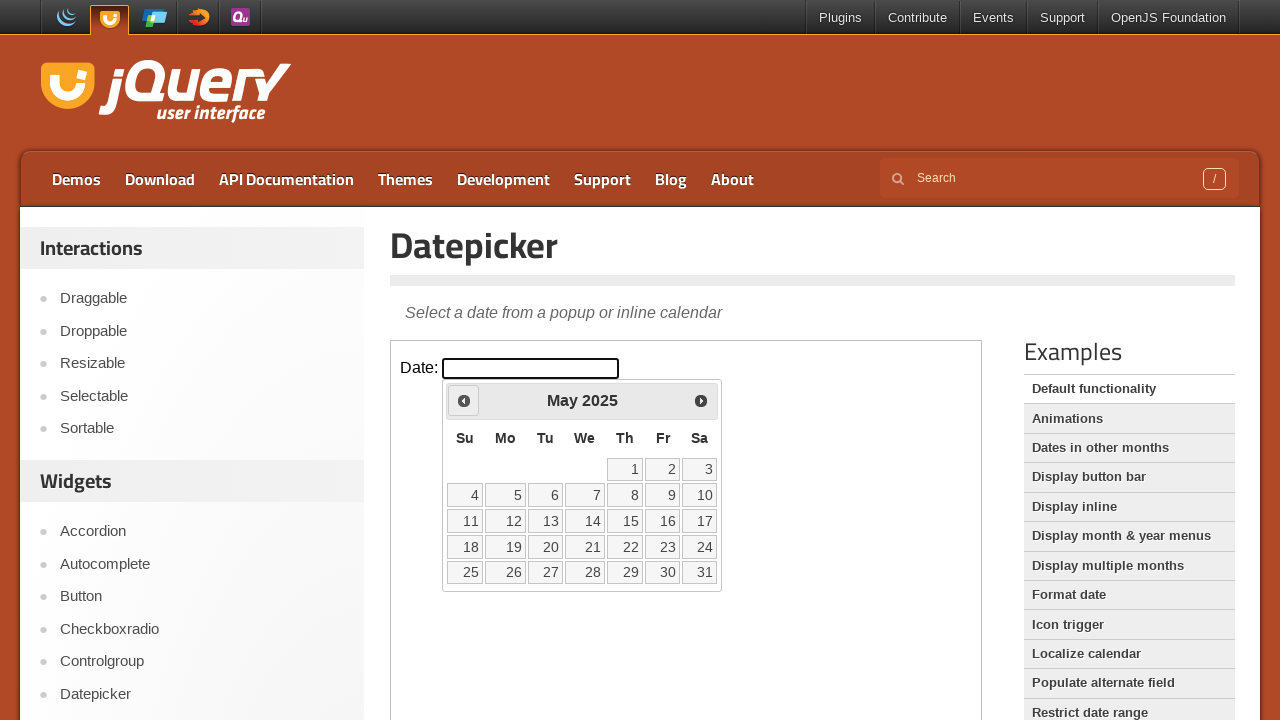

Clicked previous month button to navigate backwards at (464, 400) on iframe.demo-frame >> internal:control=enter-frame >> span.ui-icon-circle-triangl
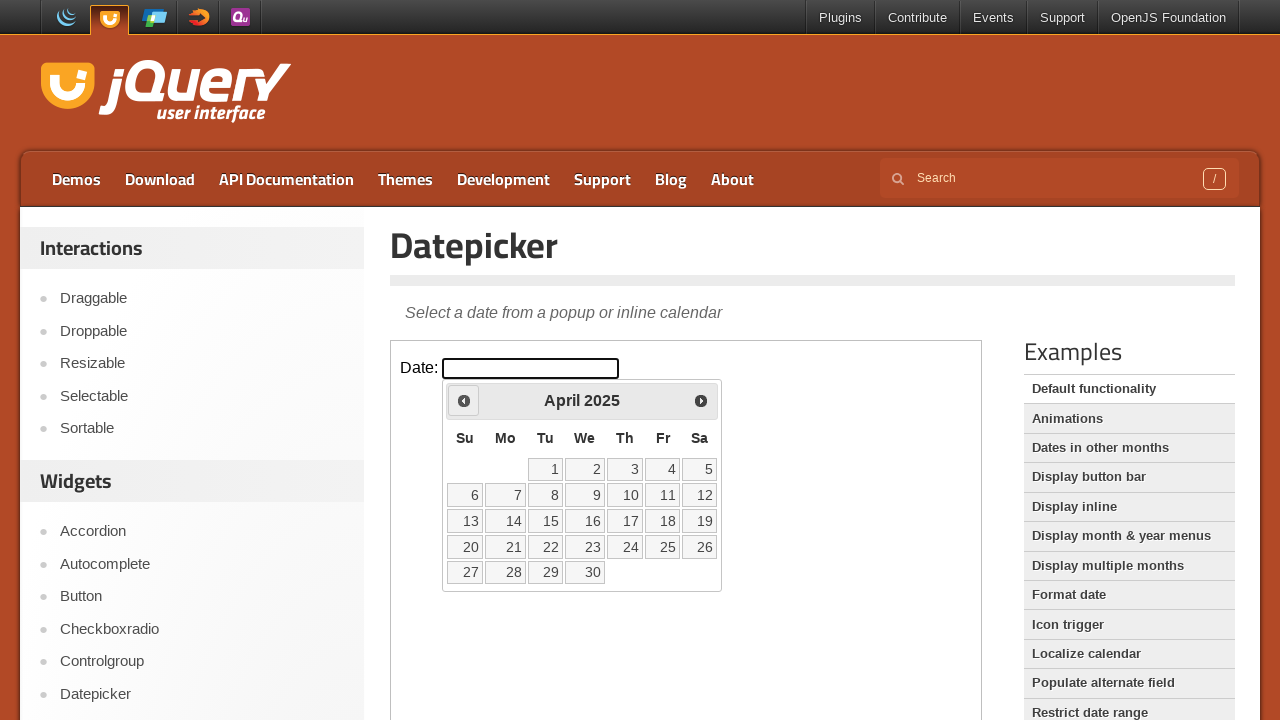

Waited 200ms for calendar animation
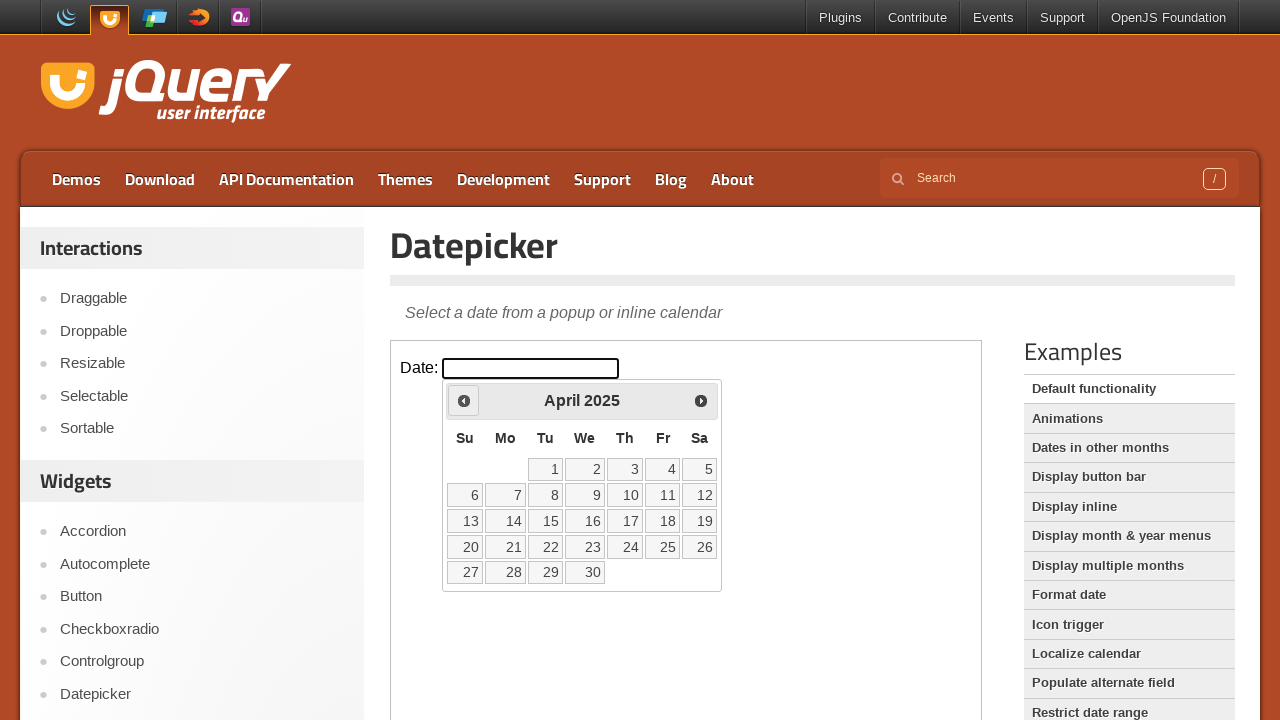

Retrieved current month 'April' and year '2025'
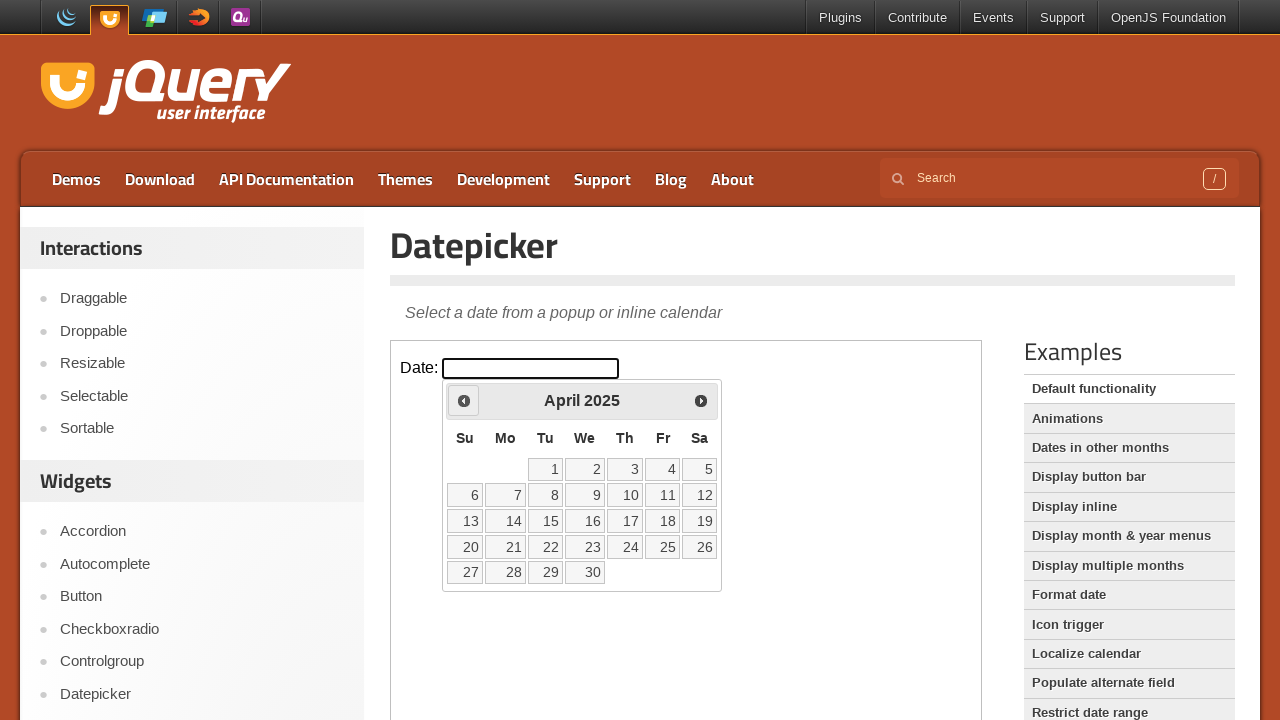

Clicked previous month button to navigate backwards at (464, 400) on iframe.demo-frame >> internal:control=enter-frame >> span.ui-icon-circle-triangl
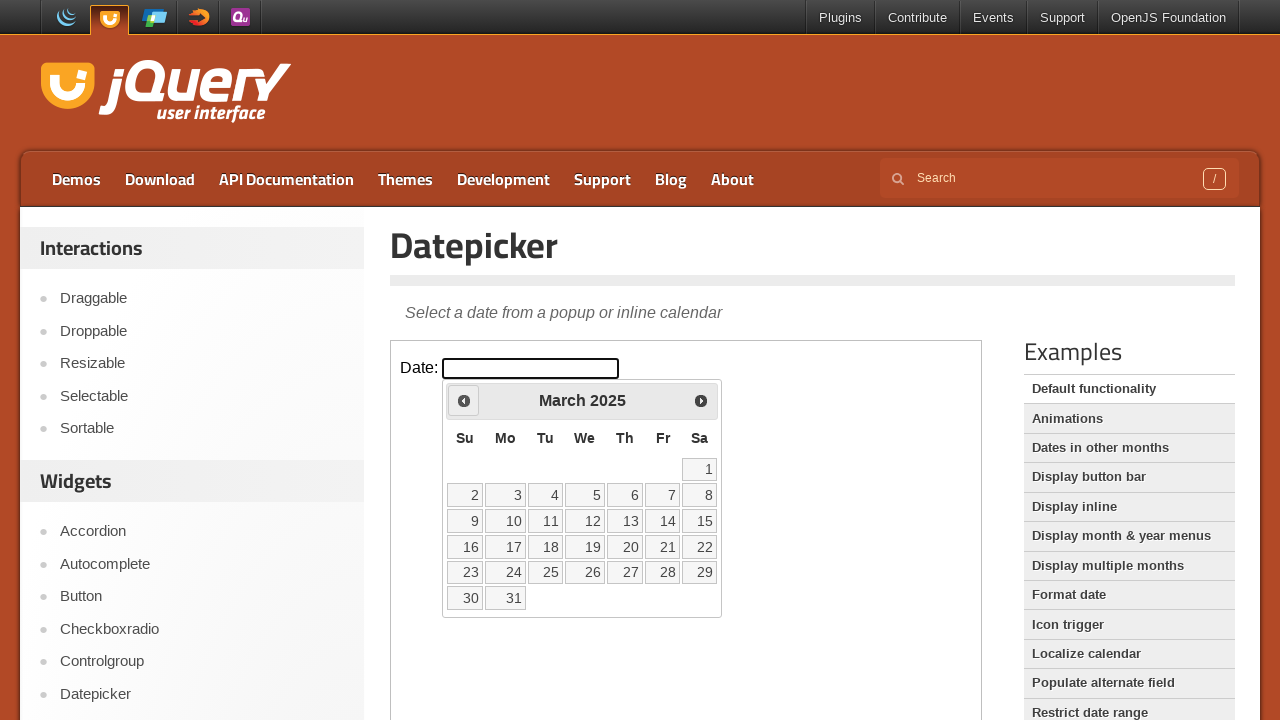

Waited 200ms for calendar animation
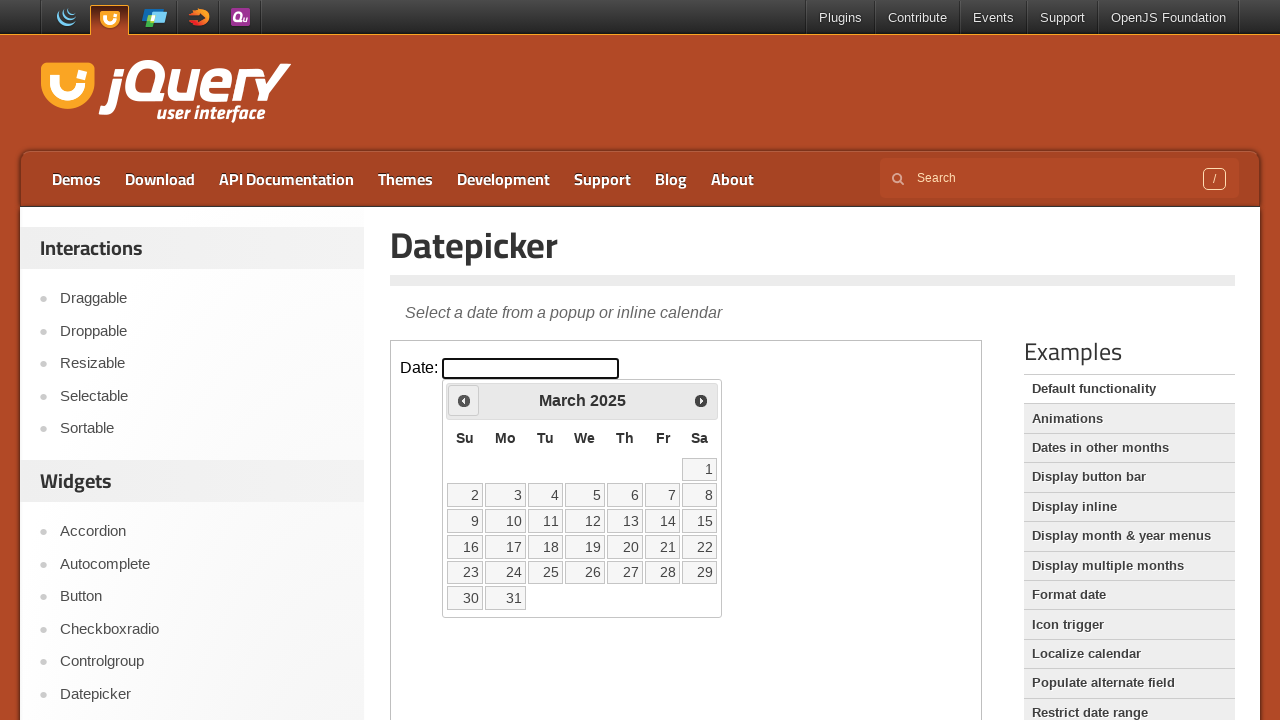

Retrieved current month 'March' and year '2025'
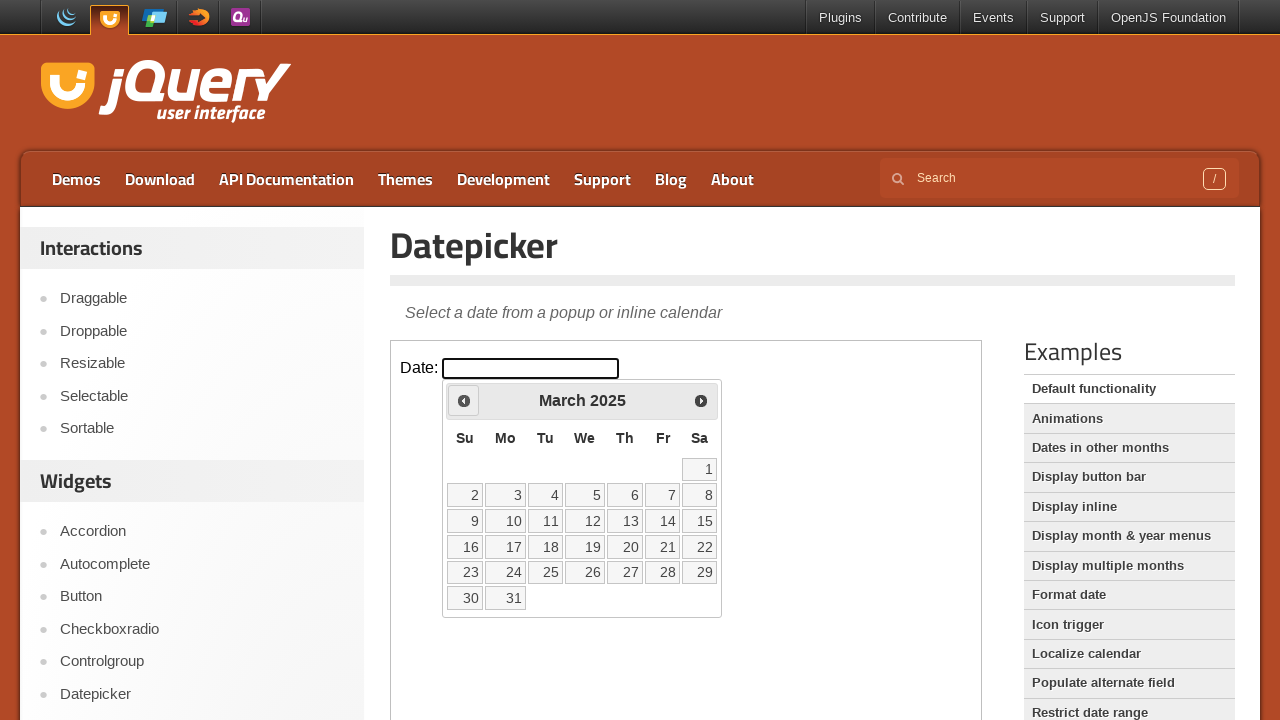

Clicked previous month button to navigate backwards at (464, 400) on iframe.demo-frame >> internal:control=enter-frame >> span.ui-icon-circle-triangl
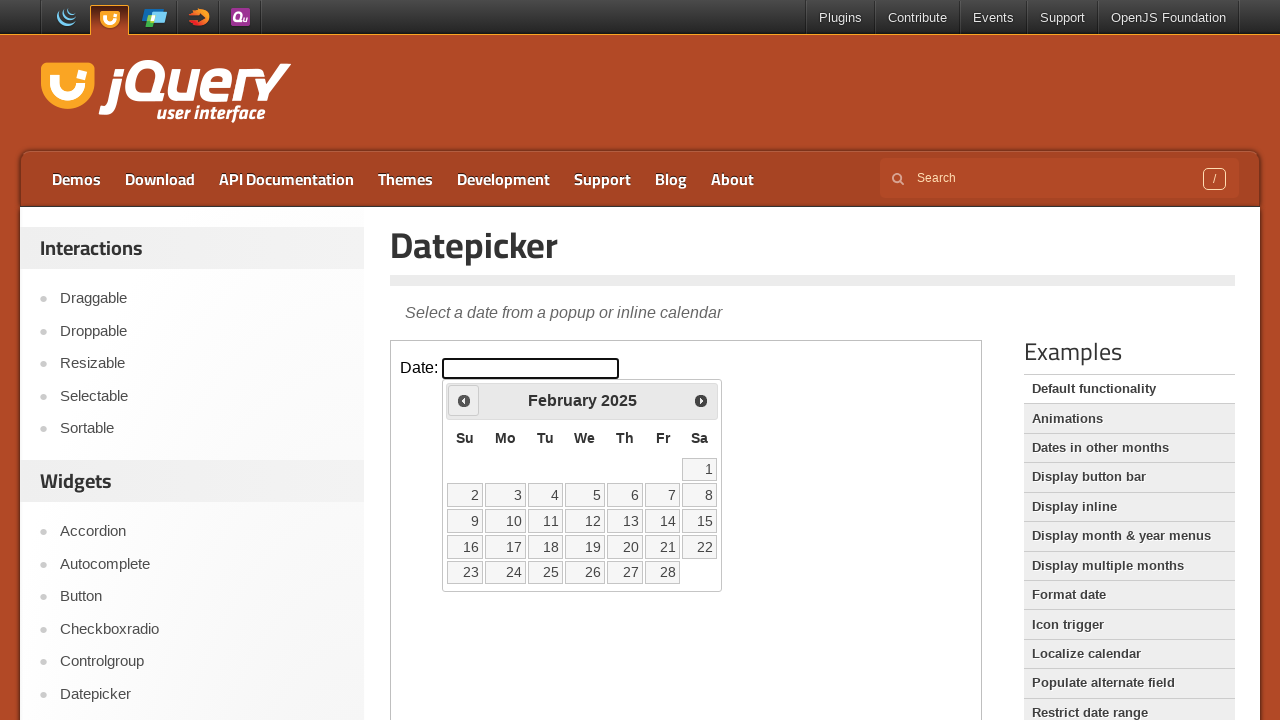

Waited 200ms for calendar animation
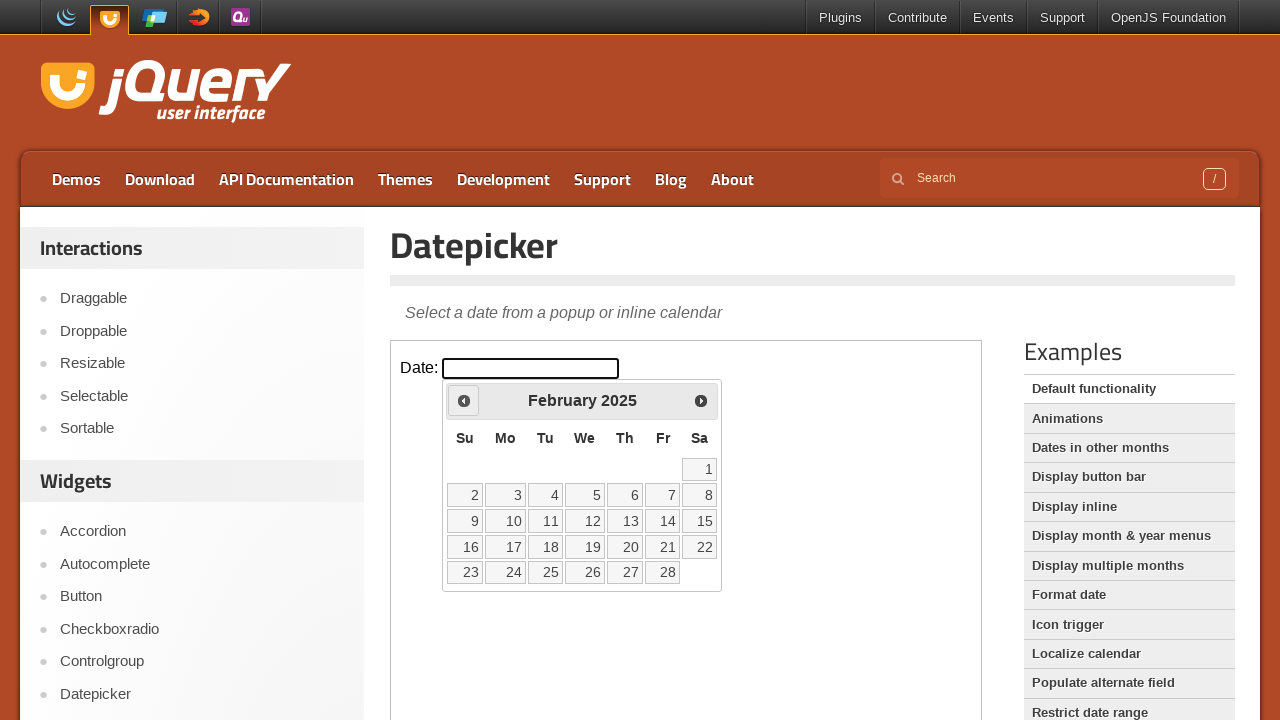

Retrieved current month 'February' and year '2025'
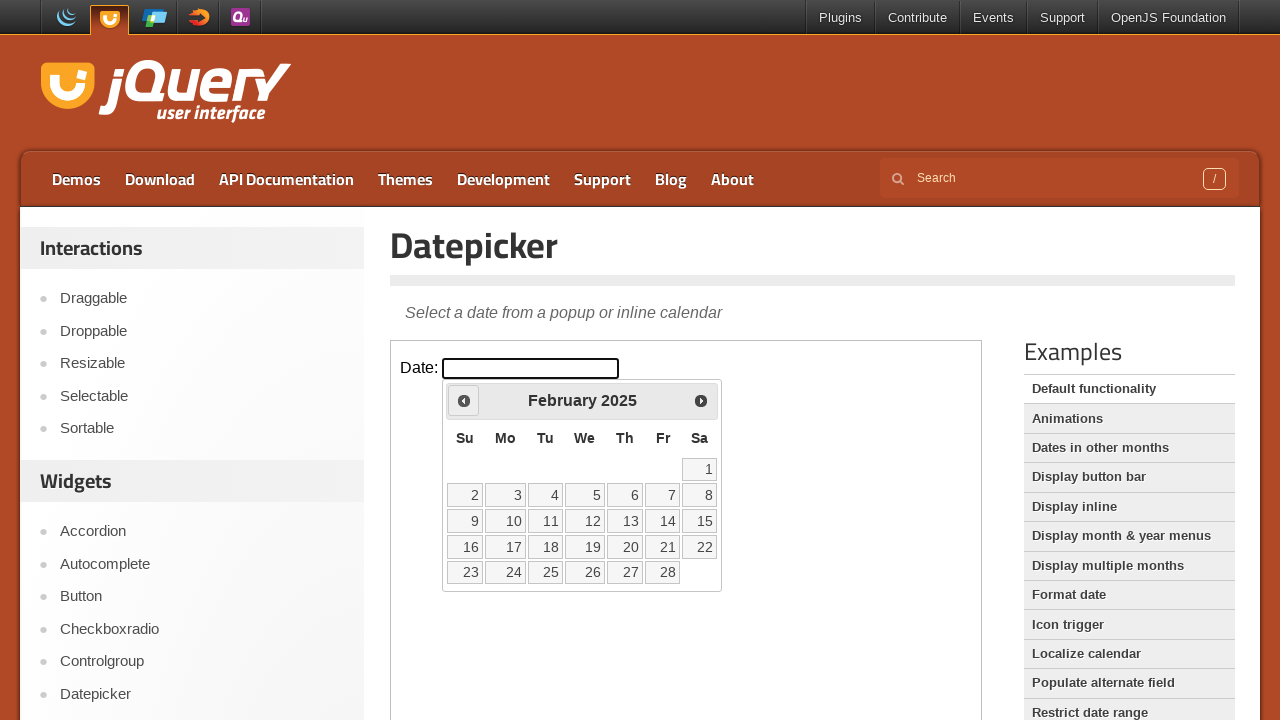

Clicked previous month button to navigate backwards at (464, 400) on iframe.demo-frame >> internal:control=enter-frame >> span.ui-icon-circle-triangl
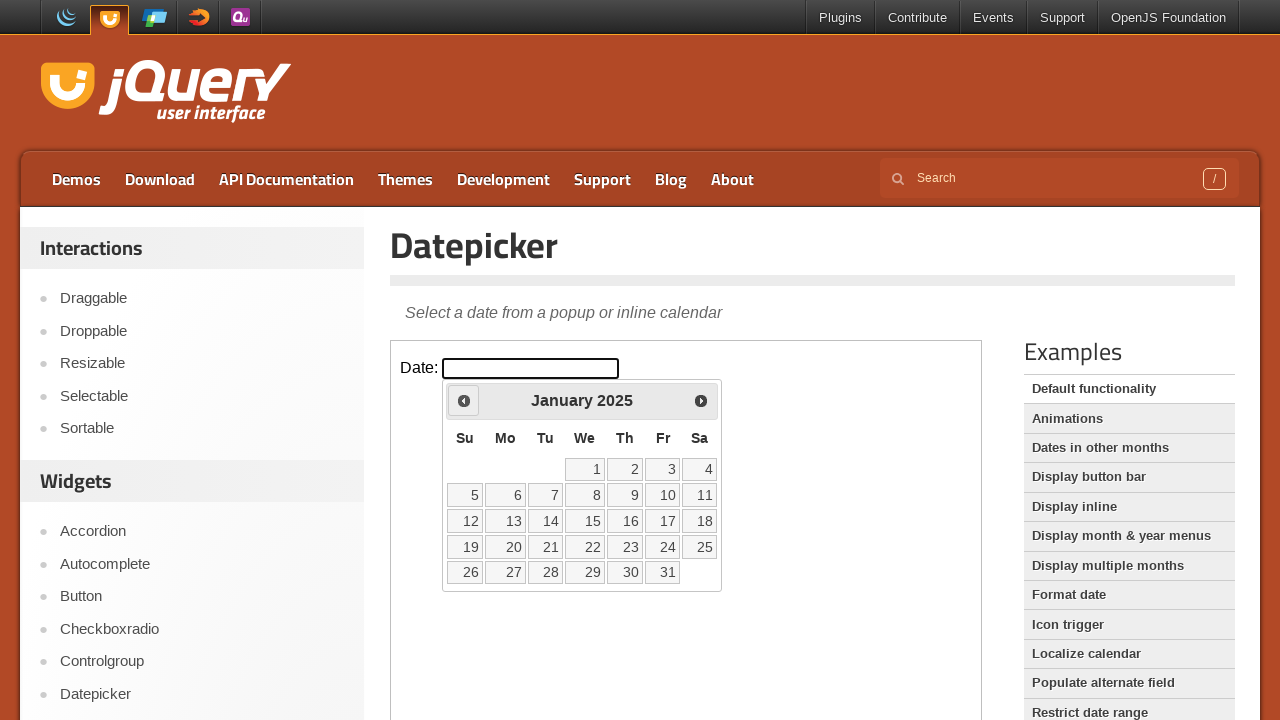

Waited 200ms for calendar animation
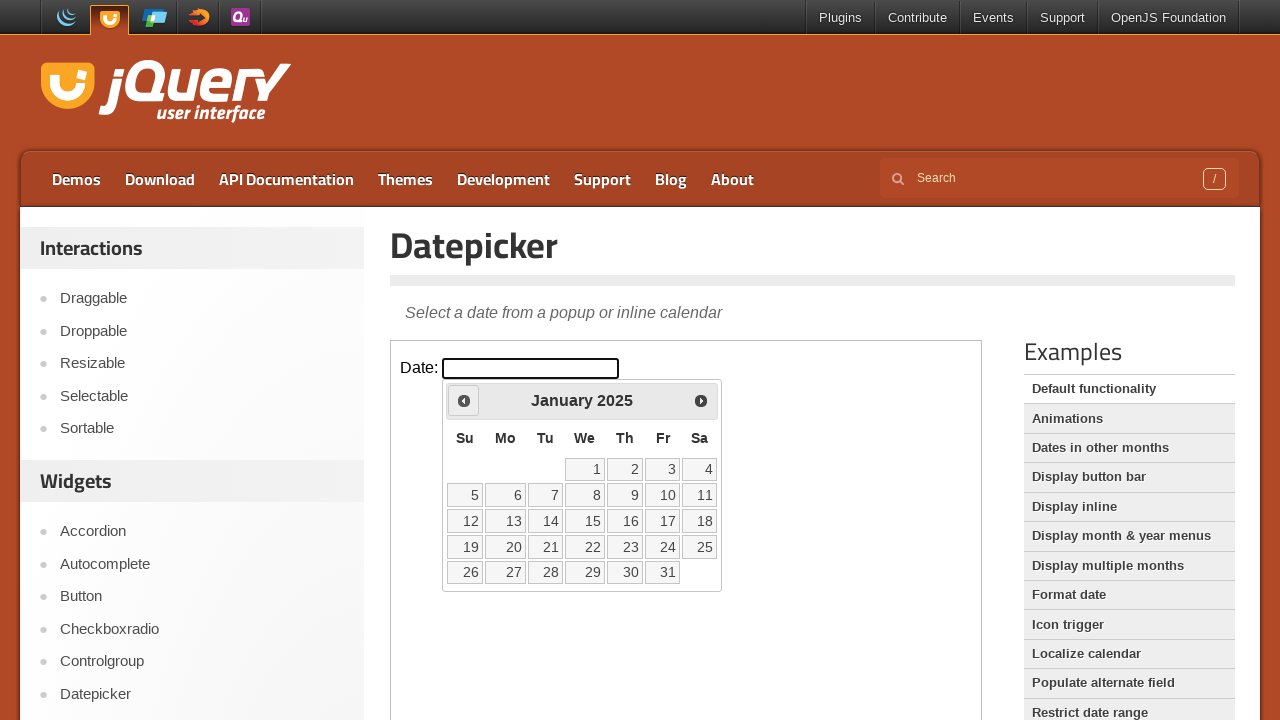

Retrieved current month 'January' and year '2025'
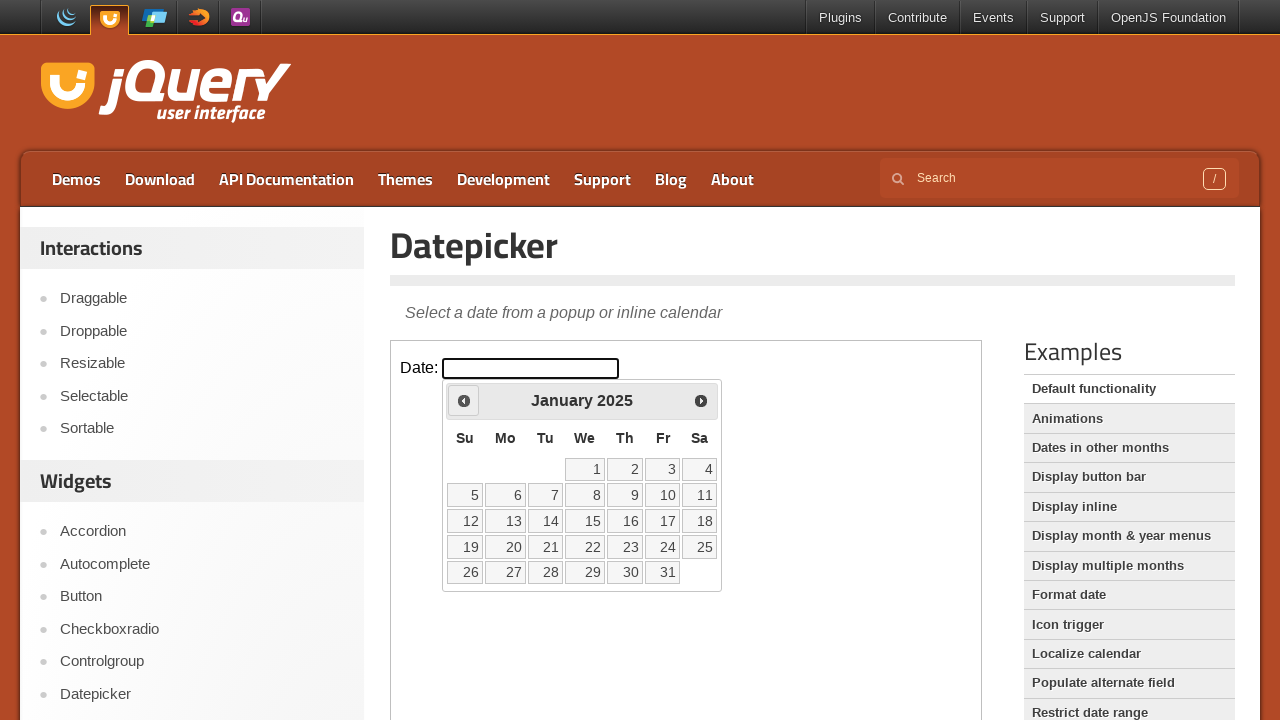

Clicked previous month button to navigate backwards at (464, 400) on iframe.demo-frame >> internal:control=enter-frame >> span.ui-icon-circle-triangl
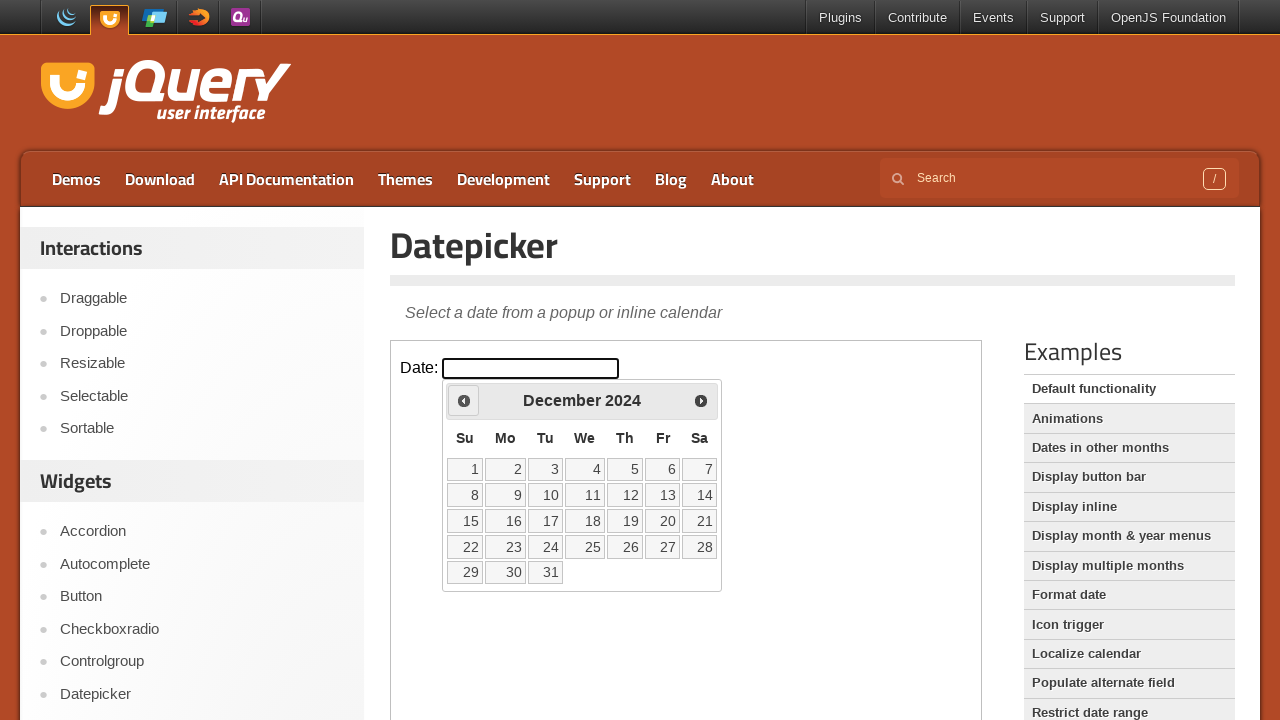

Waited 200ms for calendar animation
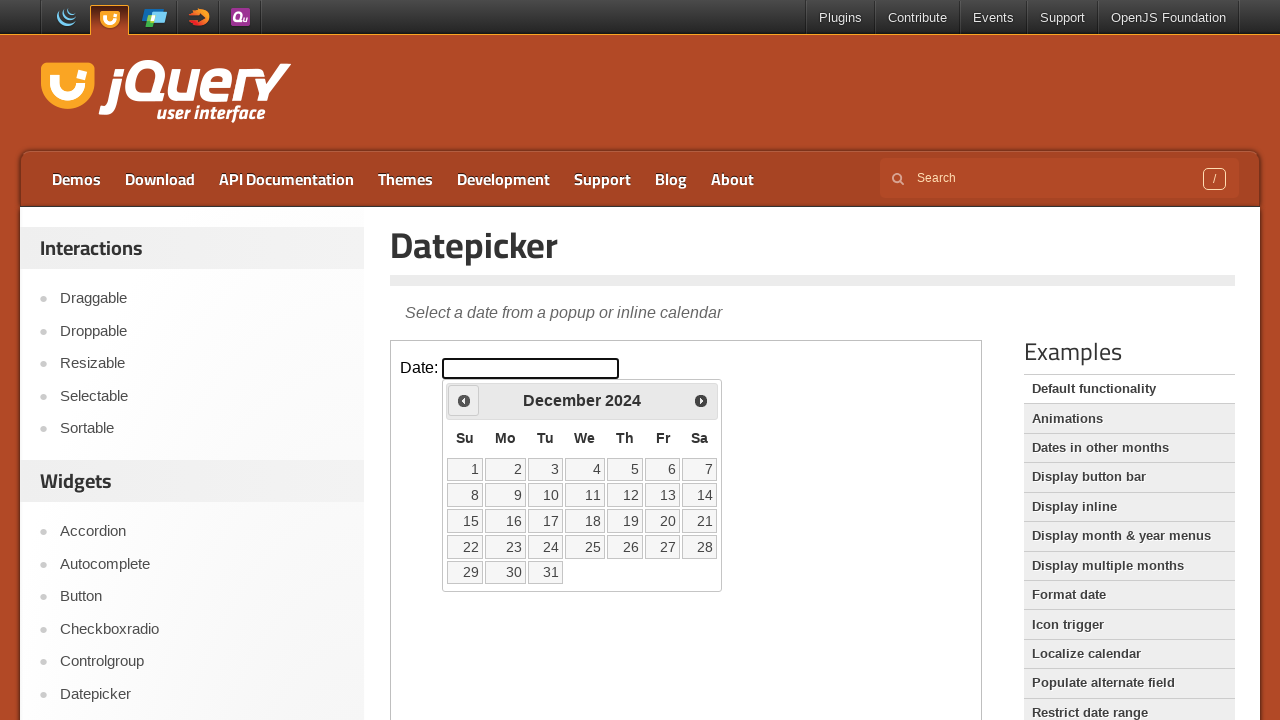

Retrieved current month 'December' and year '2024'
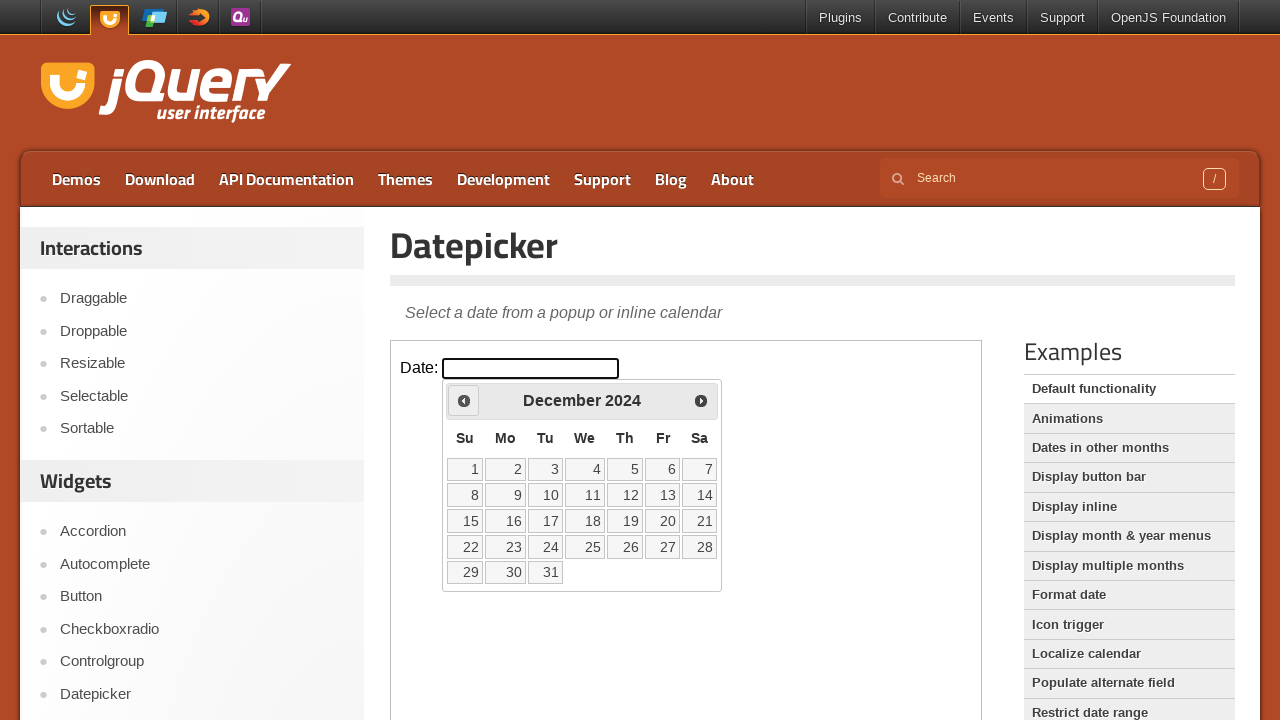

Clicked previous month button to navigate backwards at (464, 400) on iframe.demo-frame >> internal:control=enter-frame >> span.ui-icon-circle-triangl
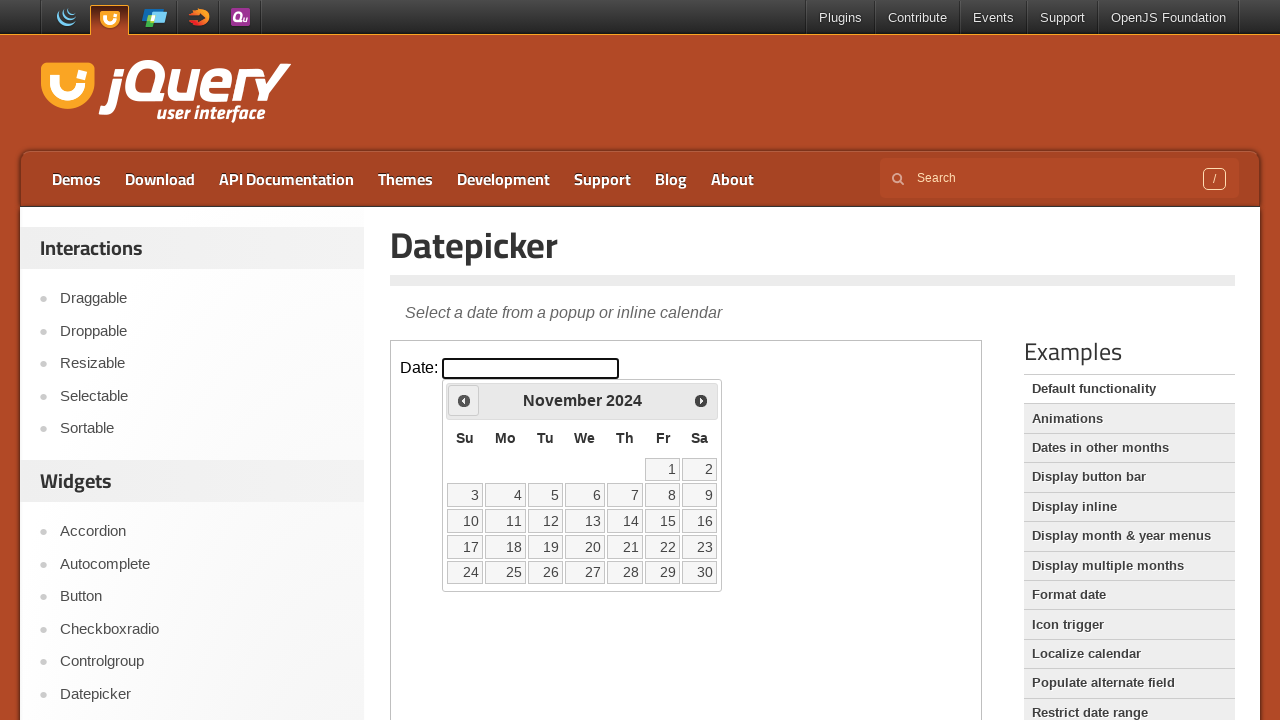

Waited 200ms for calendar animation
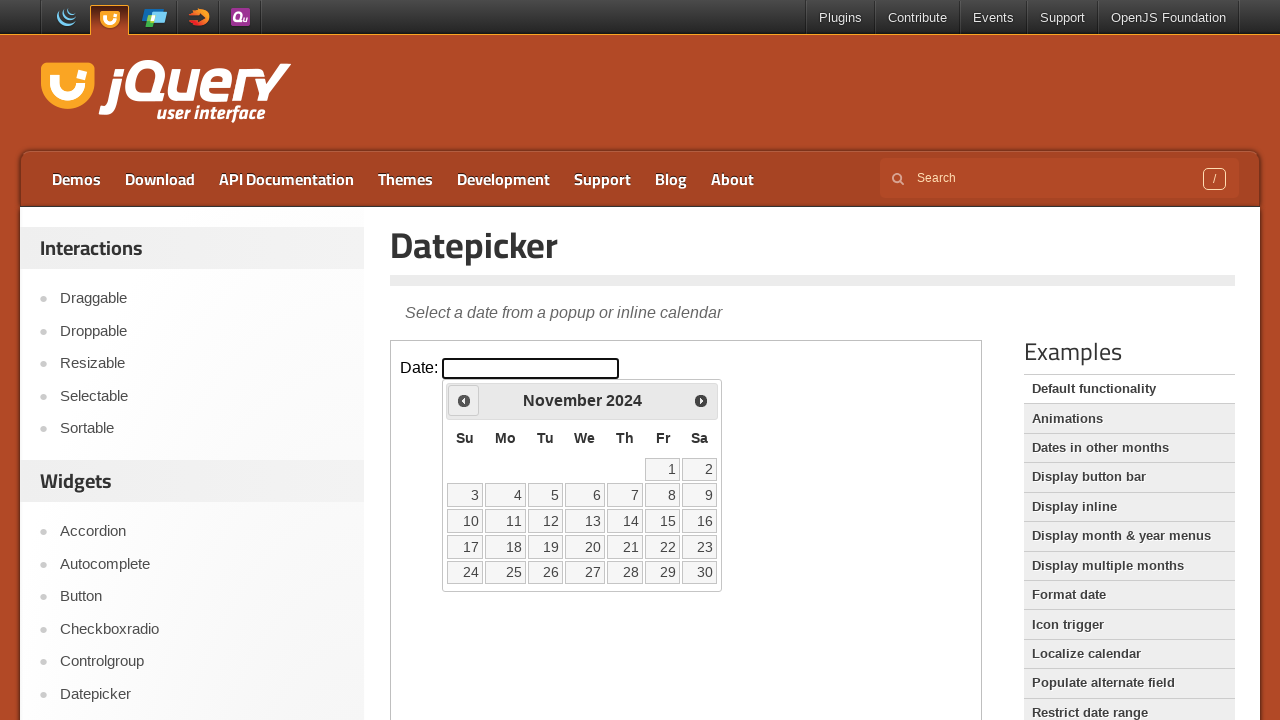

Retrieved current month 'November' and year '2024'
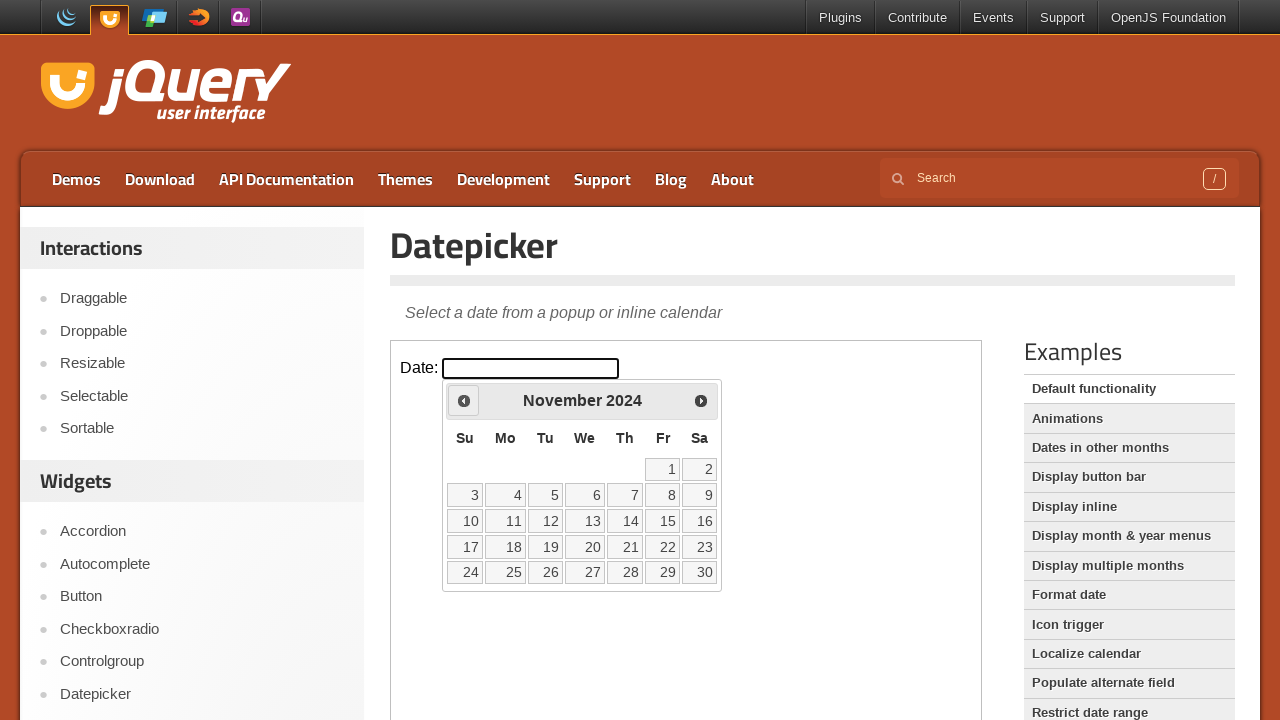

Clicked previous month button to navigate backwards at (464, 400) on iframe.demo-frame >> internal:control=enter-frame >> span.ui-icon-circle-triangl
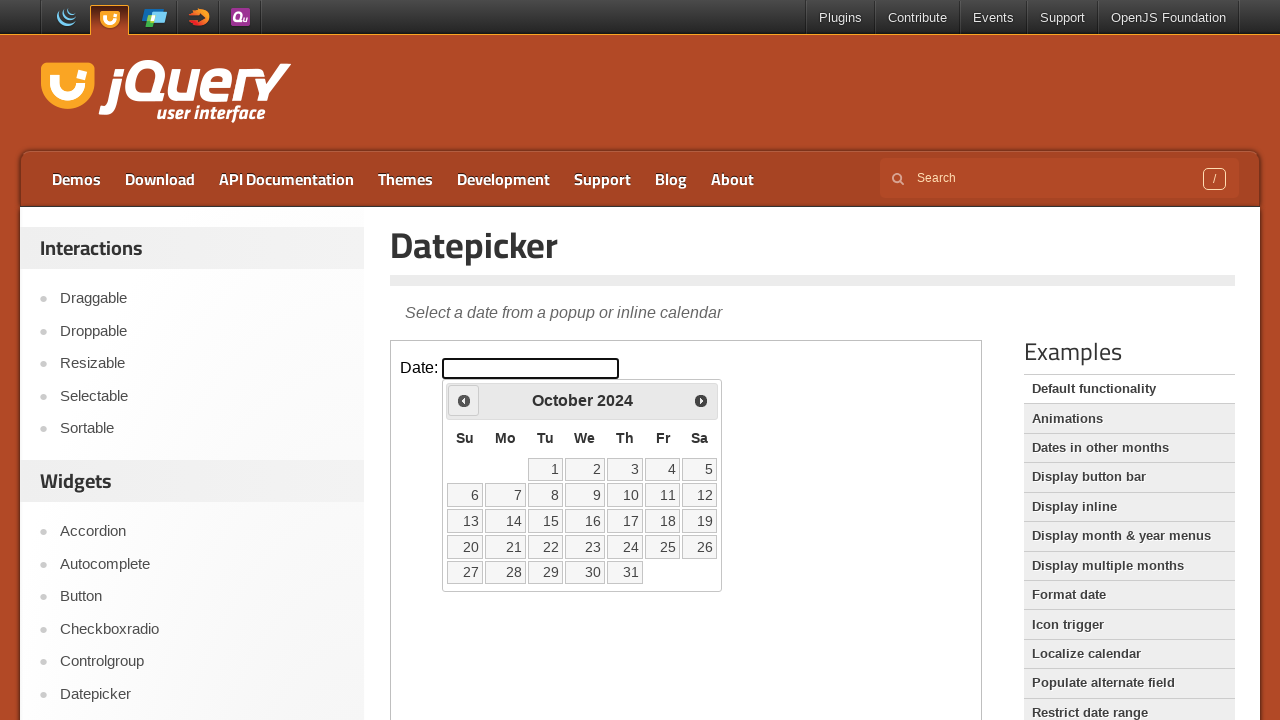

Waited 200ms for calendar animation
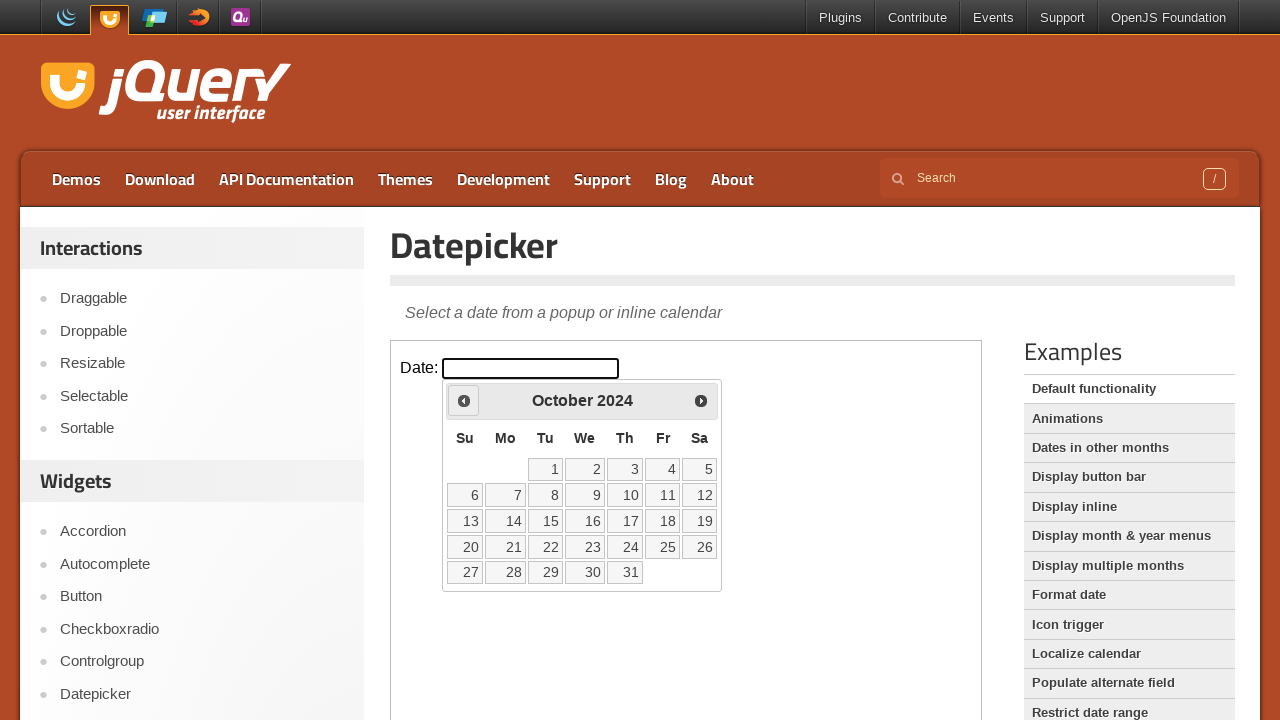

Retrieved current month 'October' and year '2024'
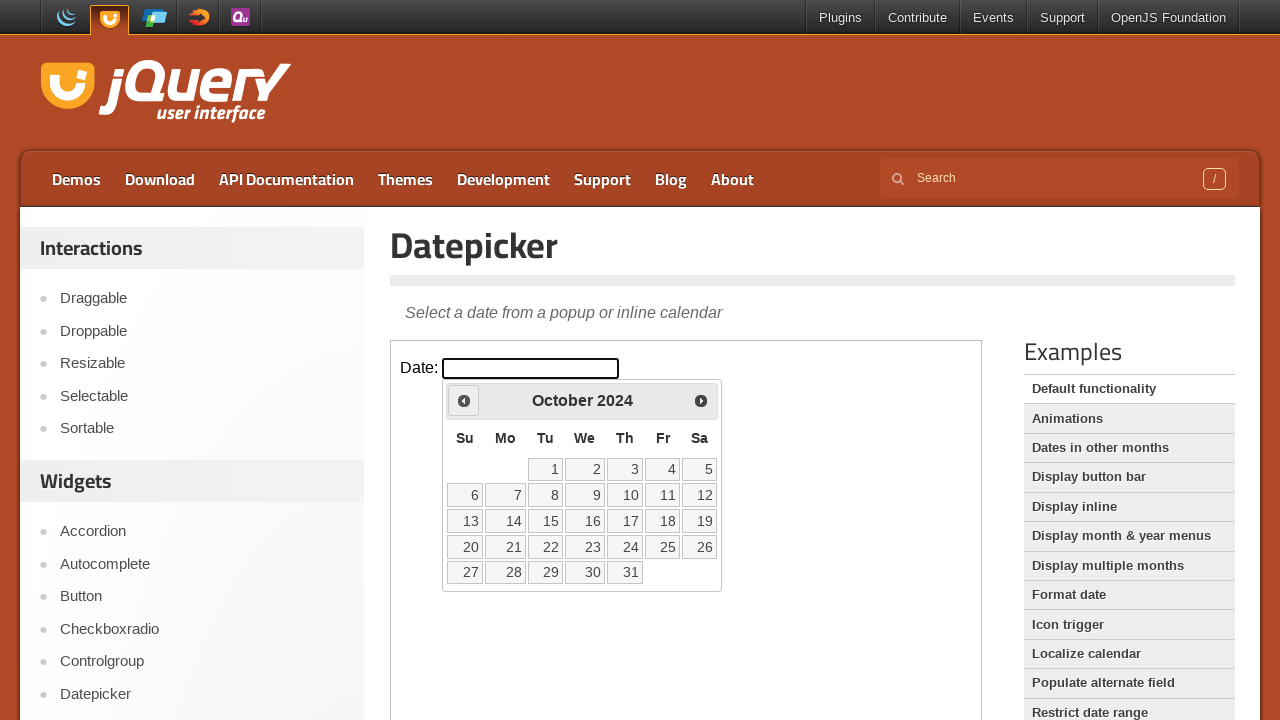

Clicked previous month button to navigate backwards at (464, 400) on iframe.demo-frame >> internal:control=enter-frame >> span.ui-icon-circle-triangl
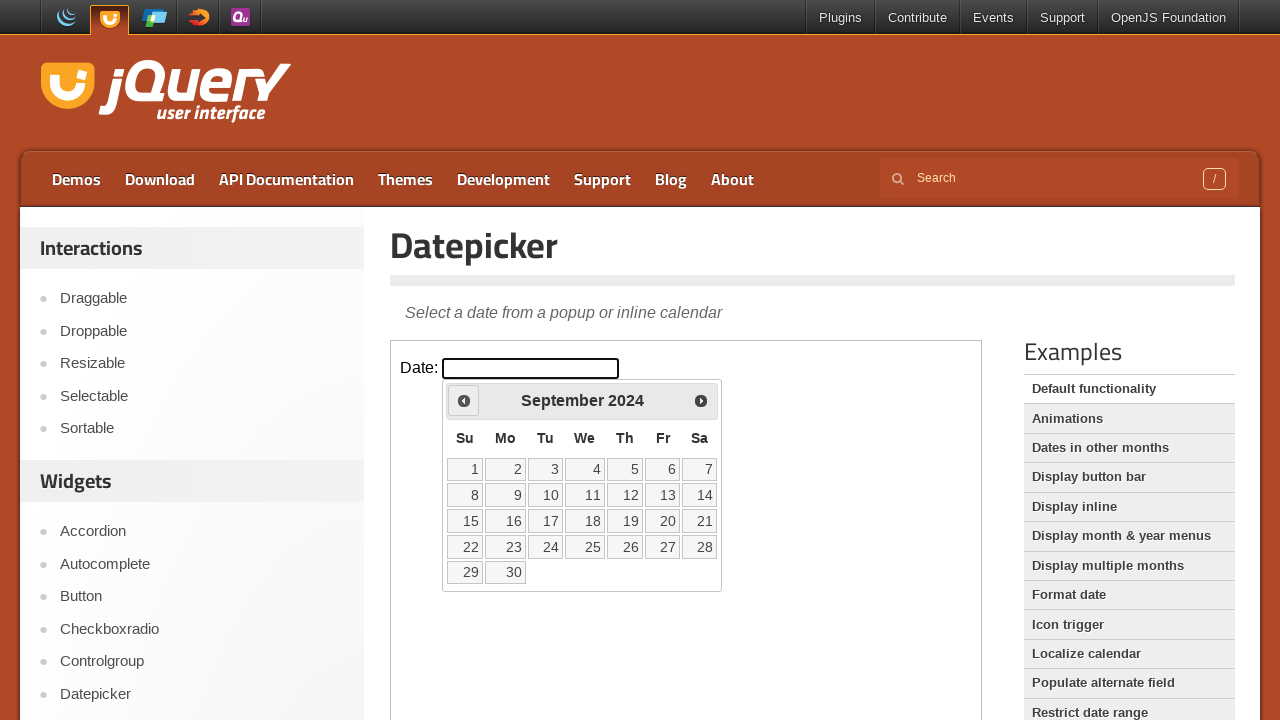

Waited 200ms for calendar animation
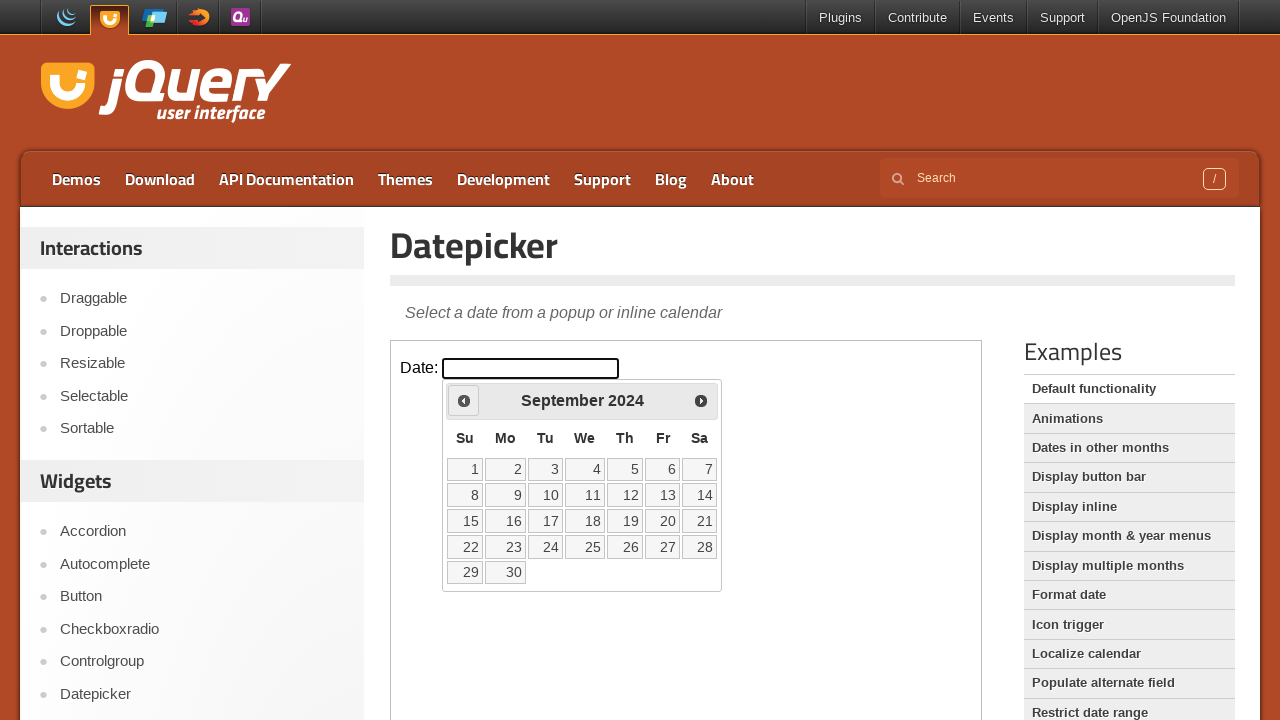

Retrieved current month 'September' and year '2024'
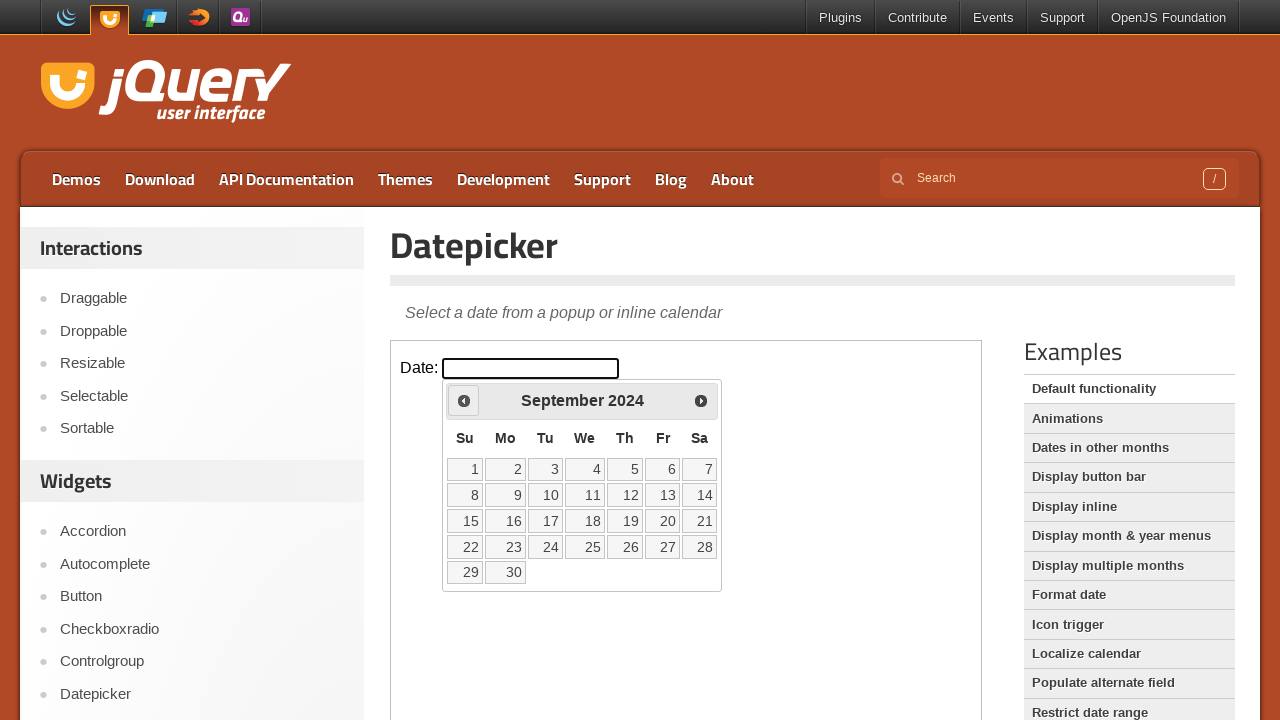

Clicked previous month button to navigate backwards at (464, 400) on iframe.demo-frame >> internal:control=enter-frame >> span.ui-icon-circle-triangl
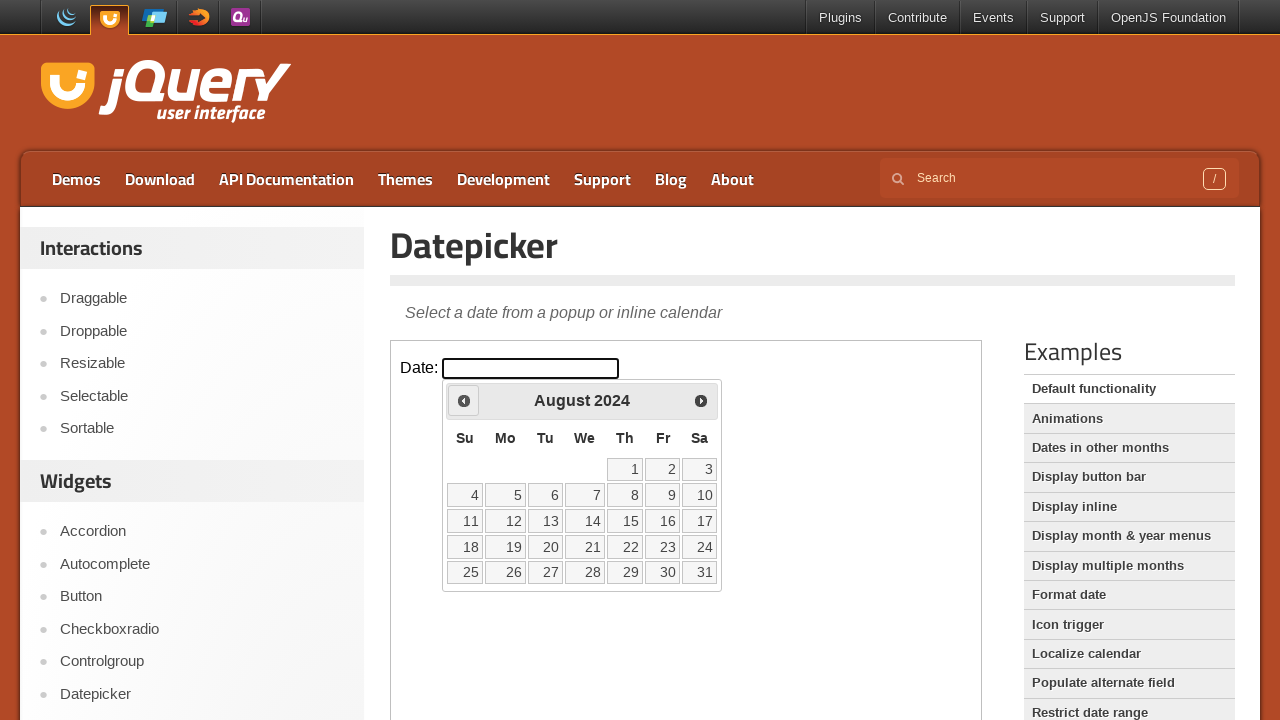

Waited 200ms for calendar animation
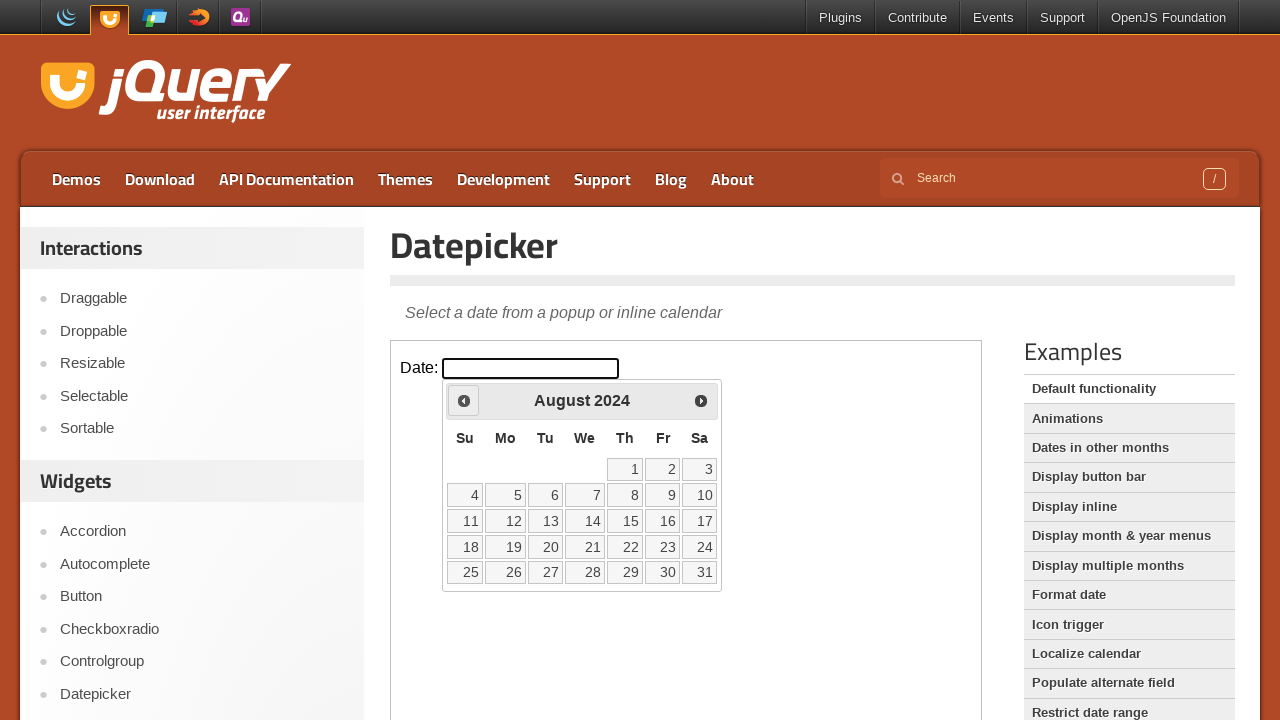

Retrieved current month 'August' and year '2024'
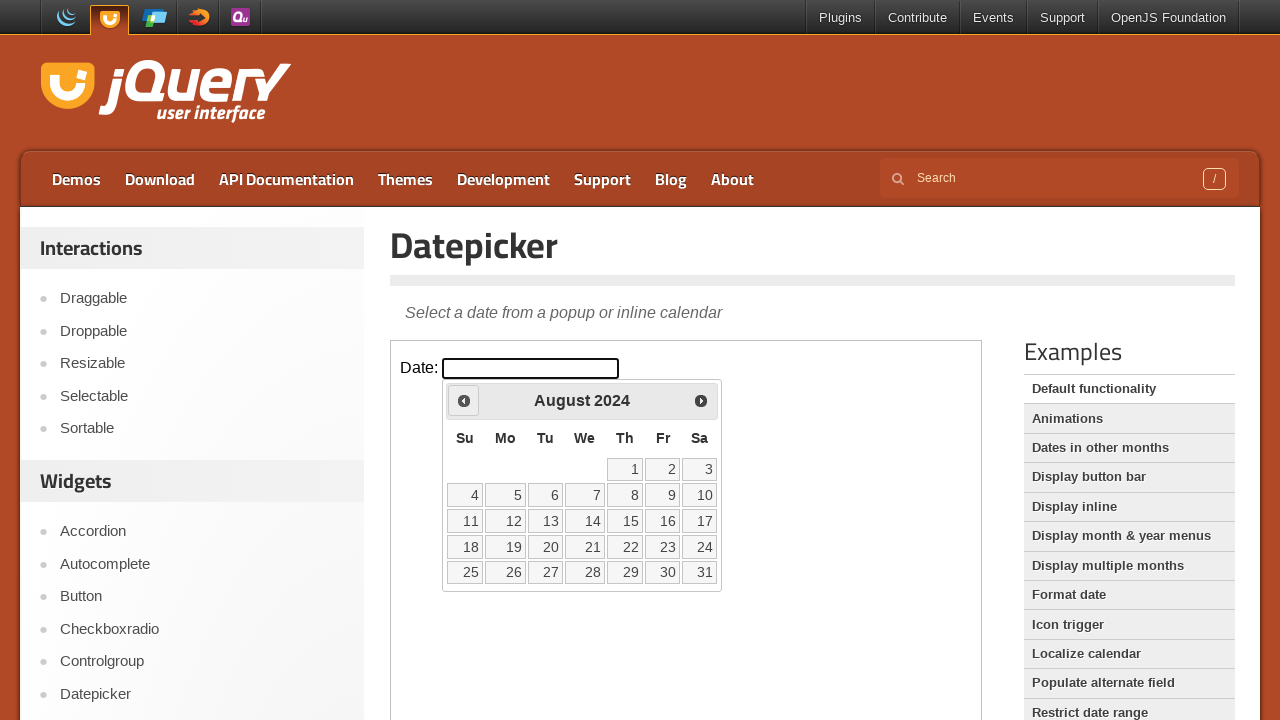

Clicked previous month button to navigate backwards at (464, 400) on iframe.demo-frame >> internal:control=enter-frame >> span.ui-icon-circle-triangl
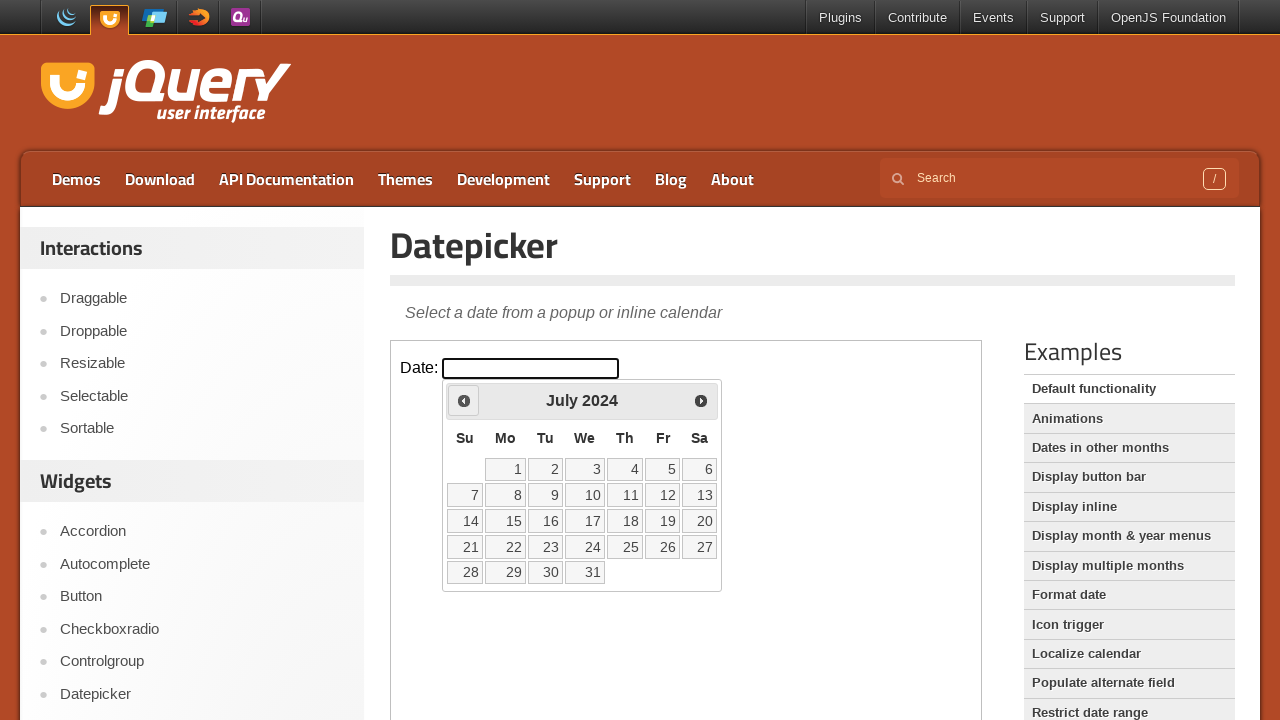

Waited 200ms for calendar animation
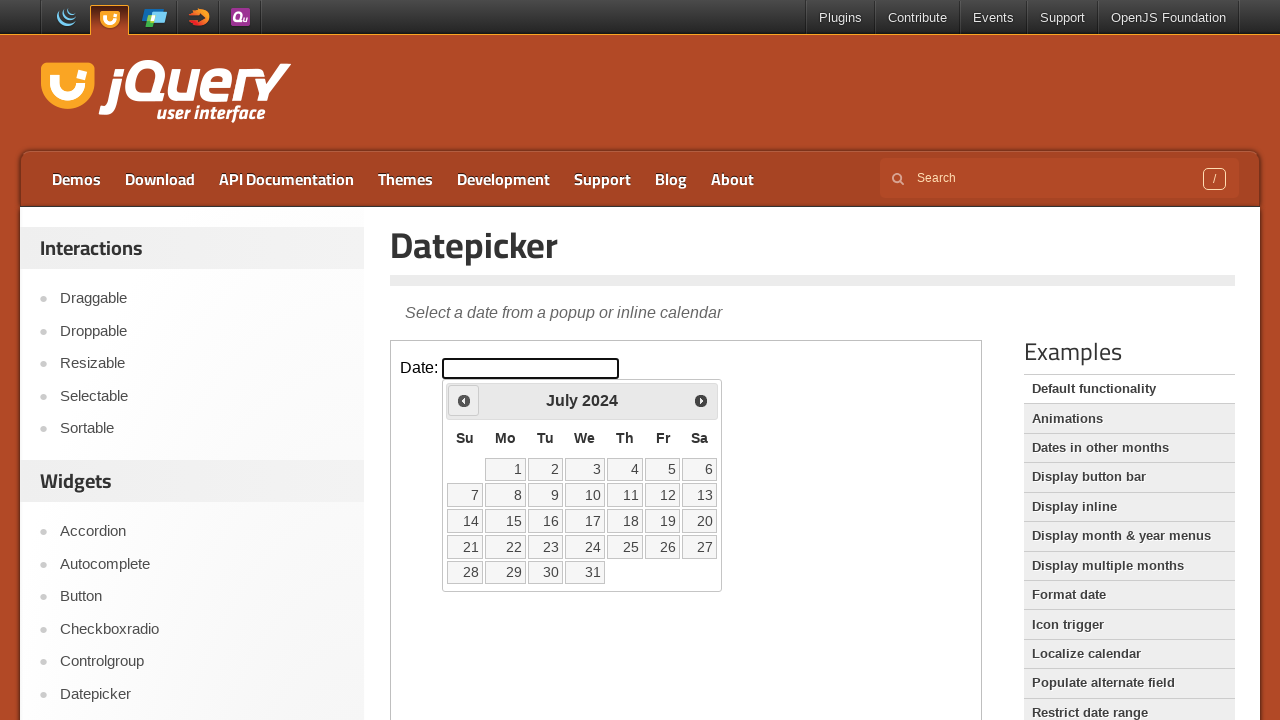

Retrieved current month 'July' and year '2024'
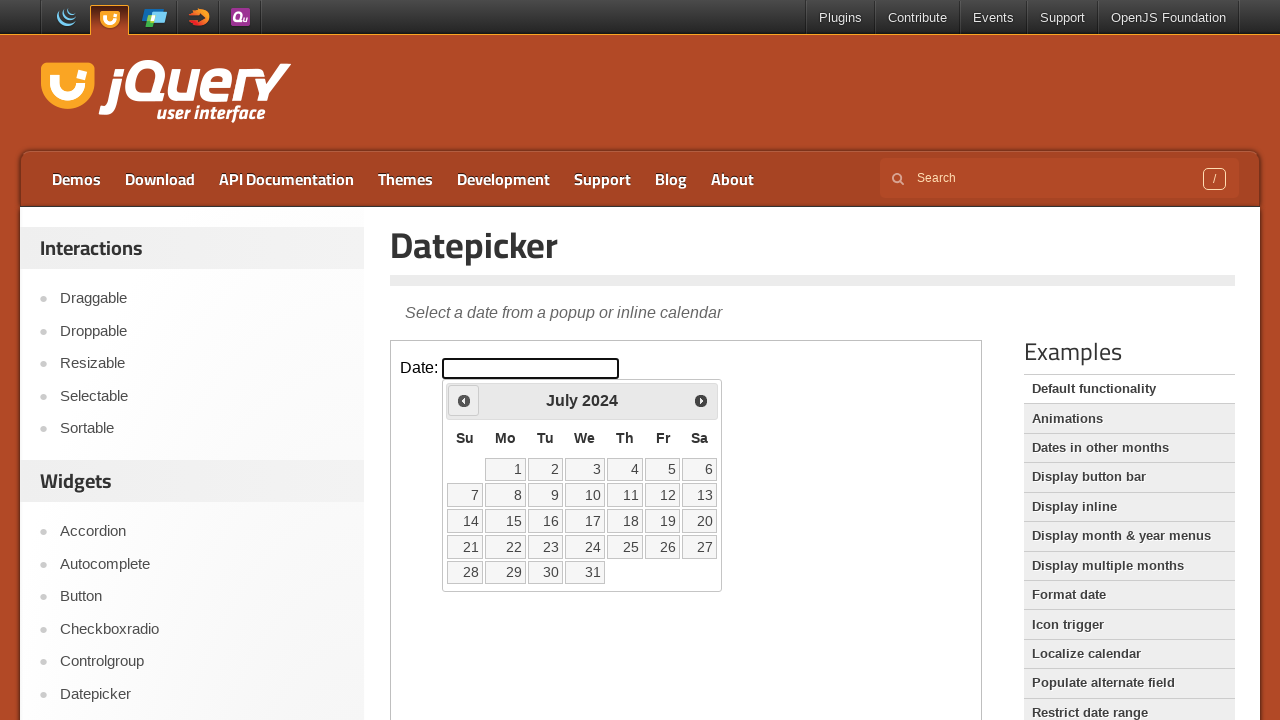

Clicked previous month button to navigate backwards at (464, 400) on iframe.demo-frame >> internal:control=enter-frame >> span.ui-icon-circle-triangl
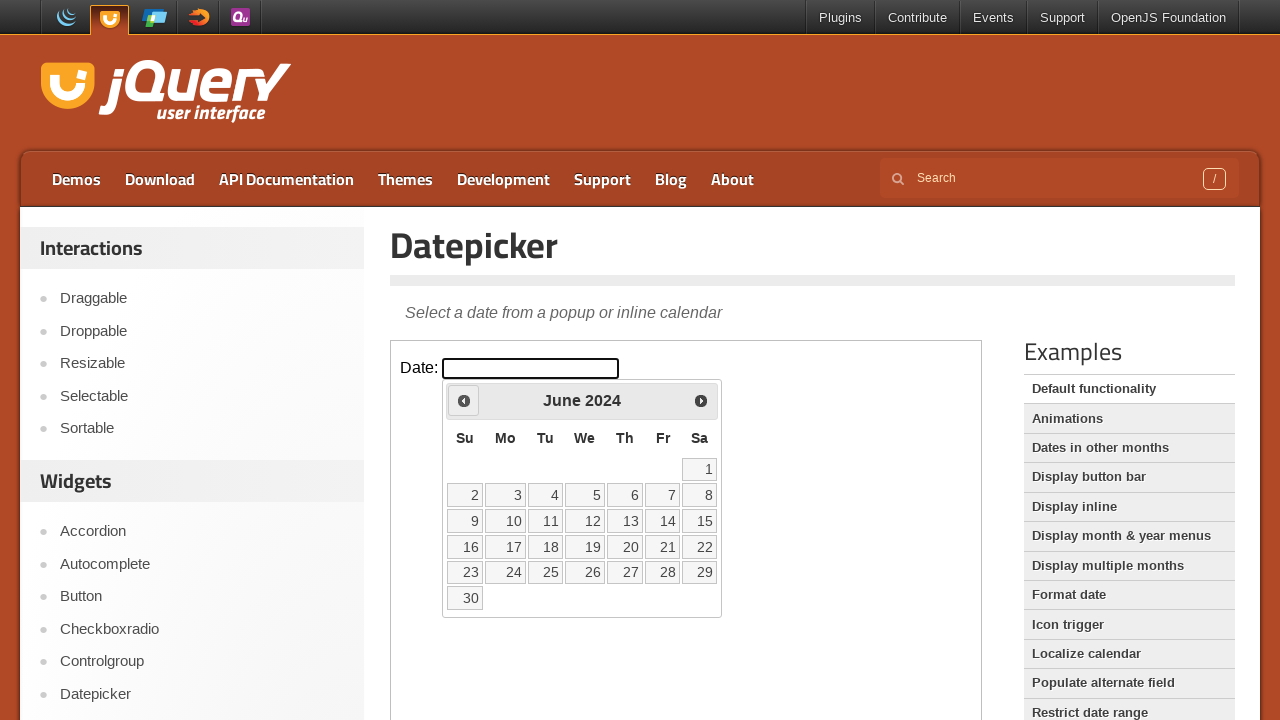

Waited 200ms for calendar animation
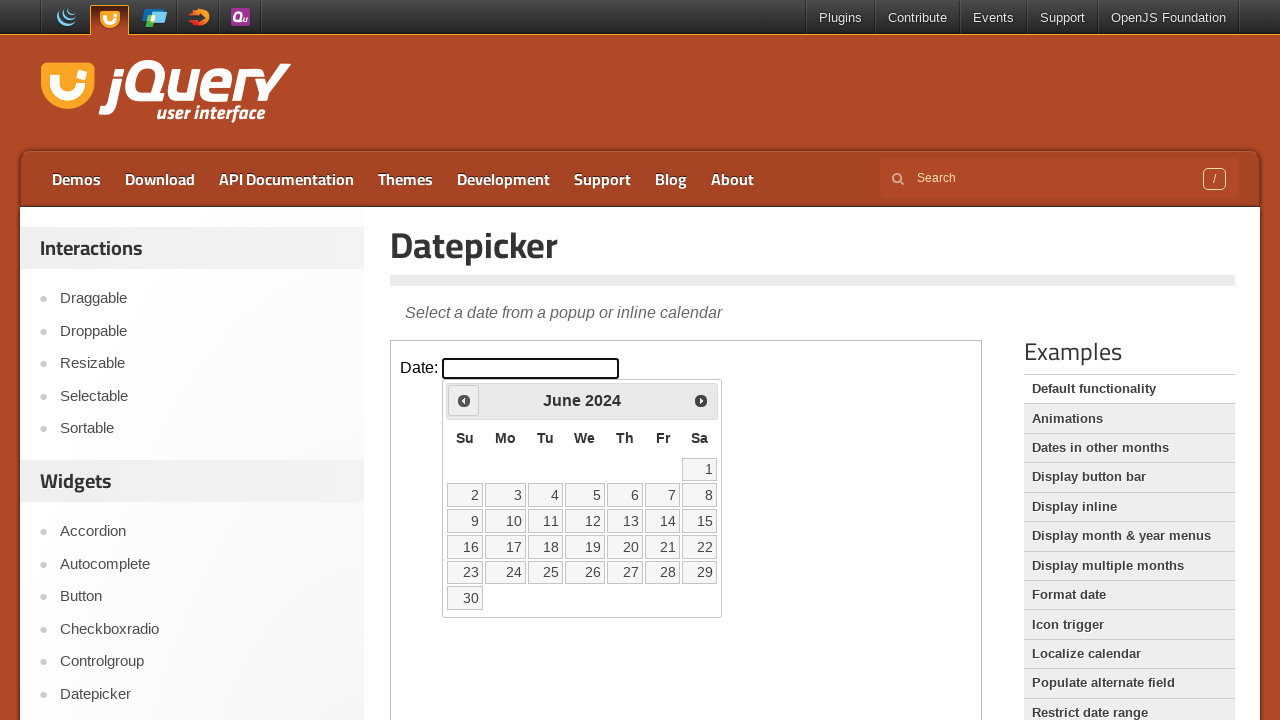

Retrieved current month 'June' and year '2024'
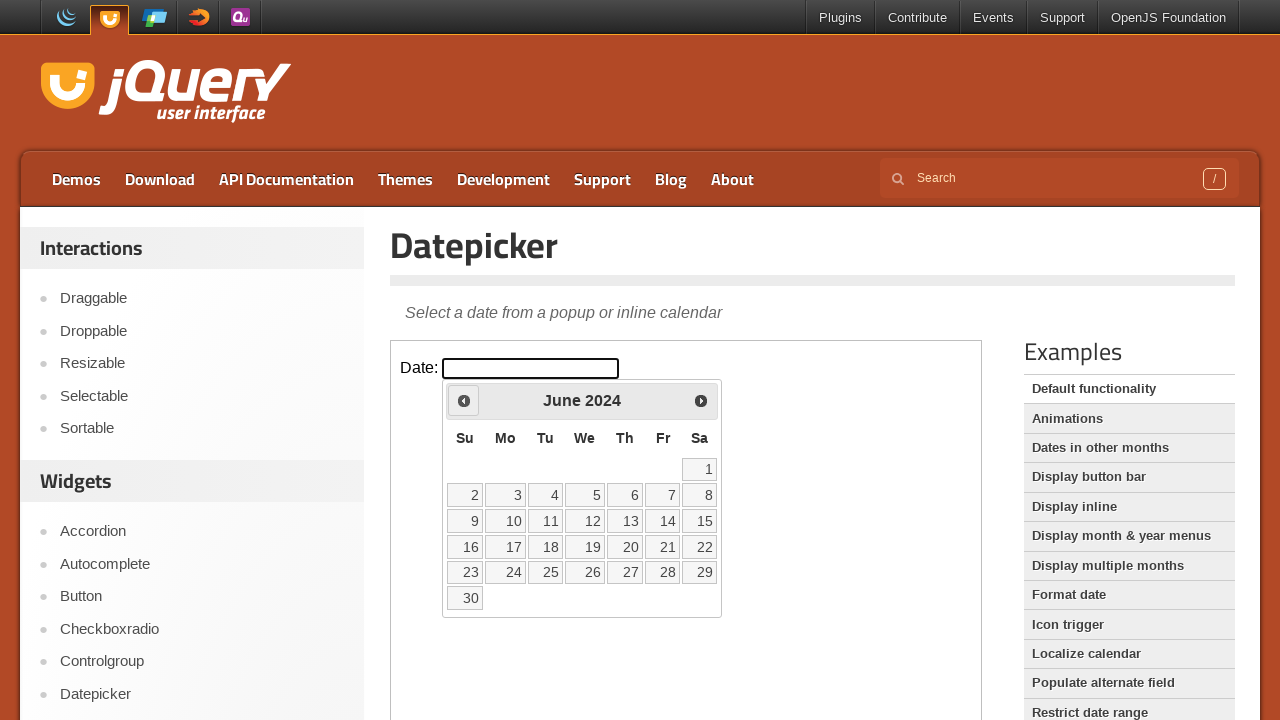

Clicked previous month button to navigate backwards at (464, 400) on iframe.demo-frame >> internal:control=enter-frame >> span.ui-icon-circle-triangl
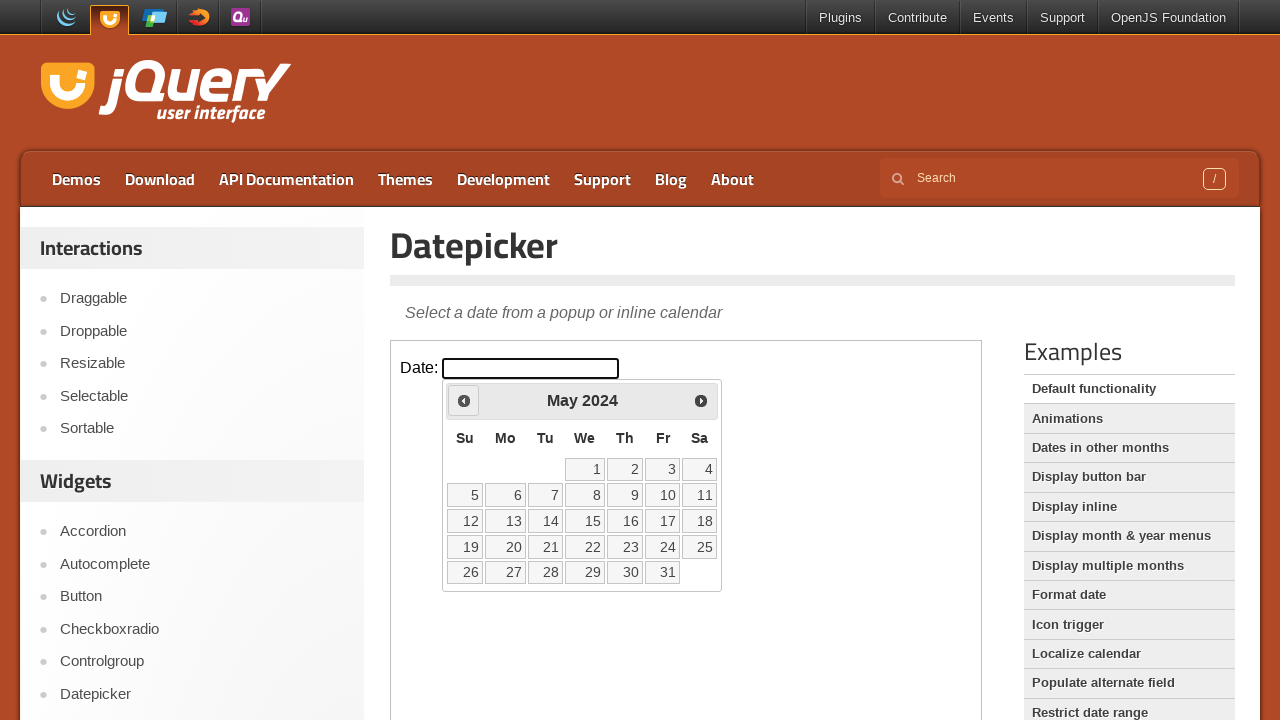

Waited 200ms for calendar animation
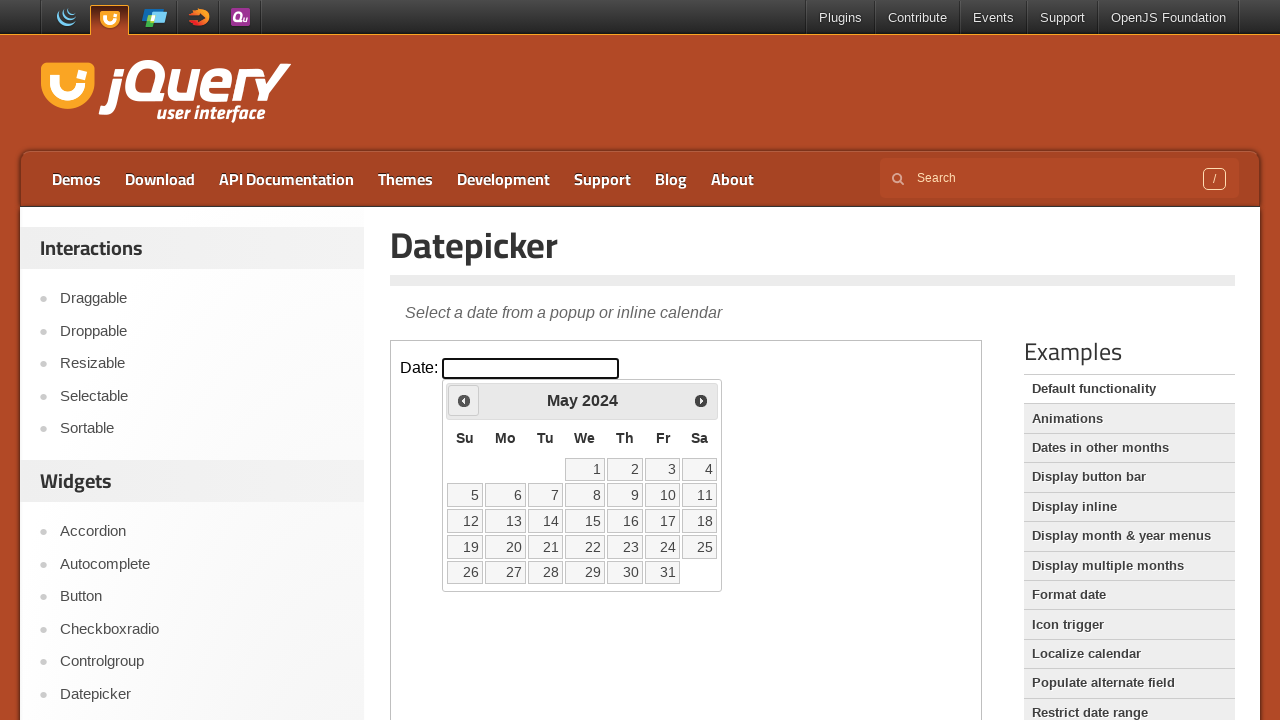

Retrieved current month 'May' and year '2024'
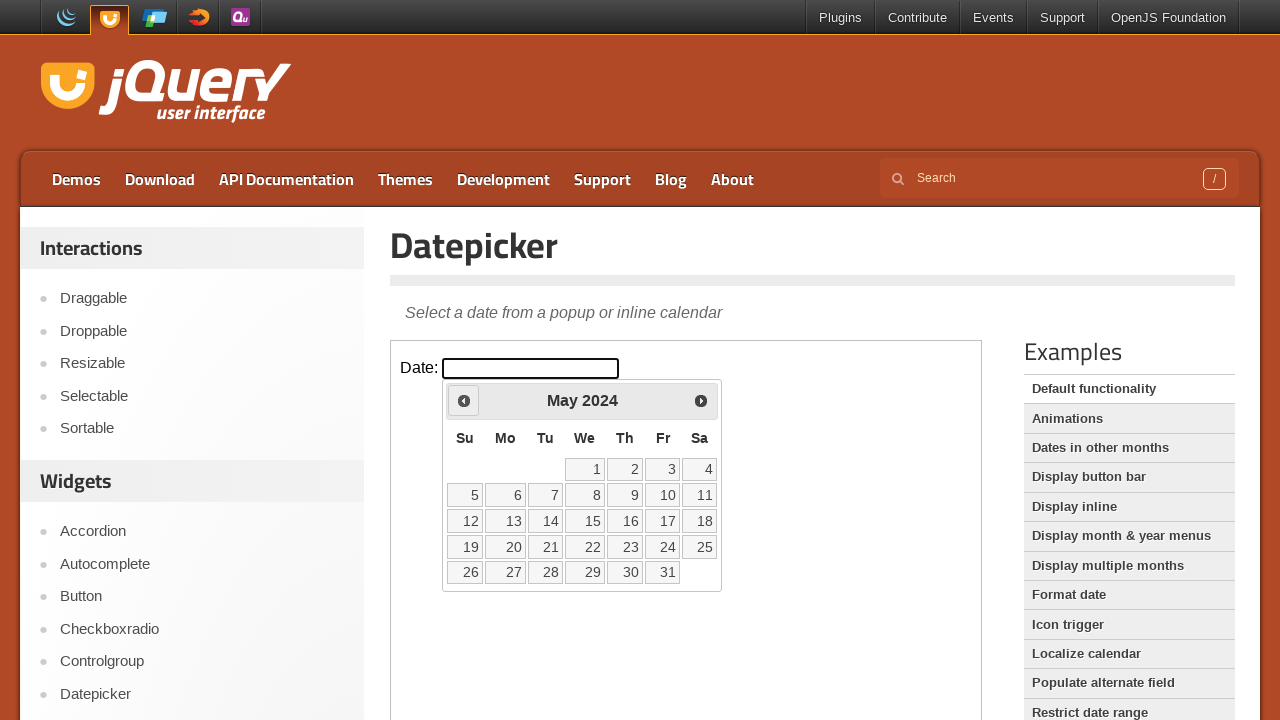

Clicked previous month button to navigate backwards at (464, 400) on iframe.demo-frame >> internal:control=enter-frame >> span.ui-icon-circle-triangl
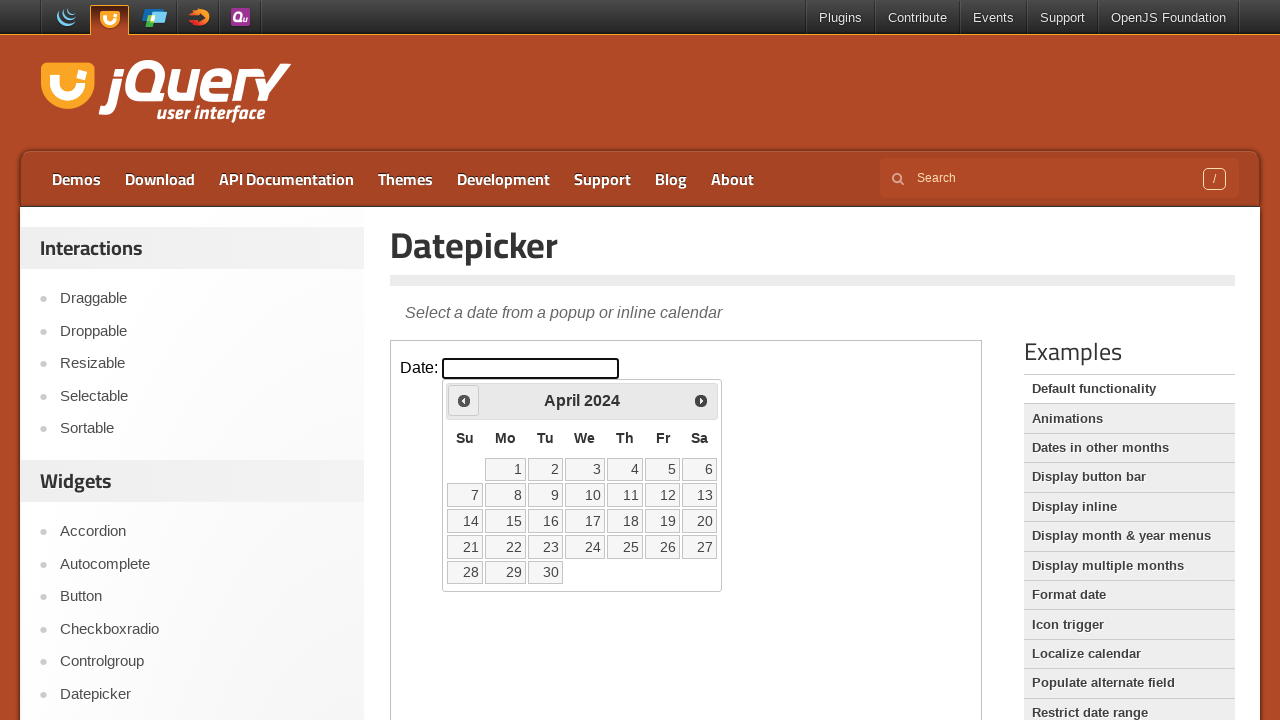

Waited 200ms for calendar animation
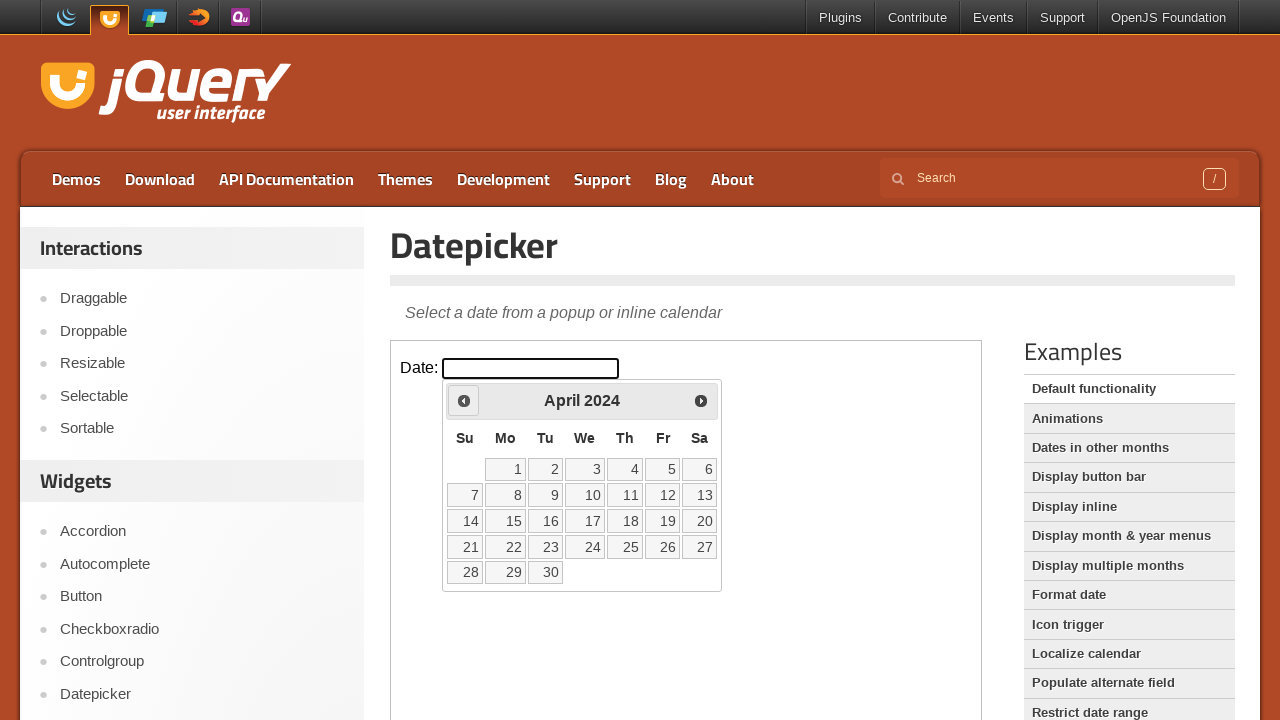

Retrieved current month 'April' and year '2024'
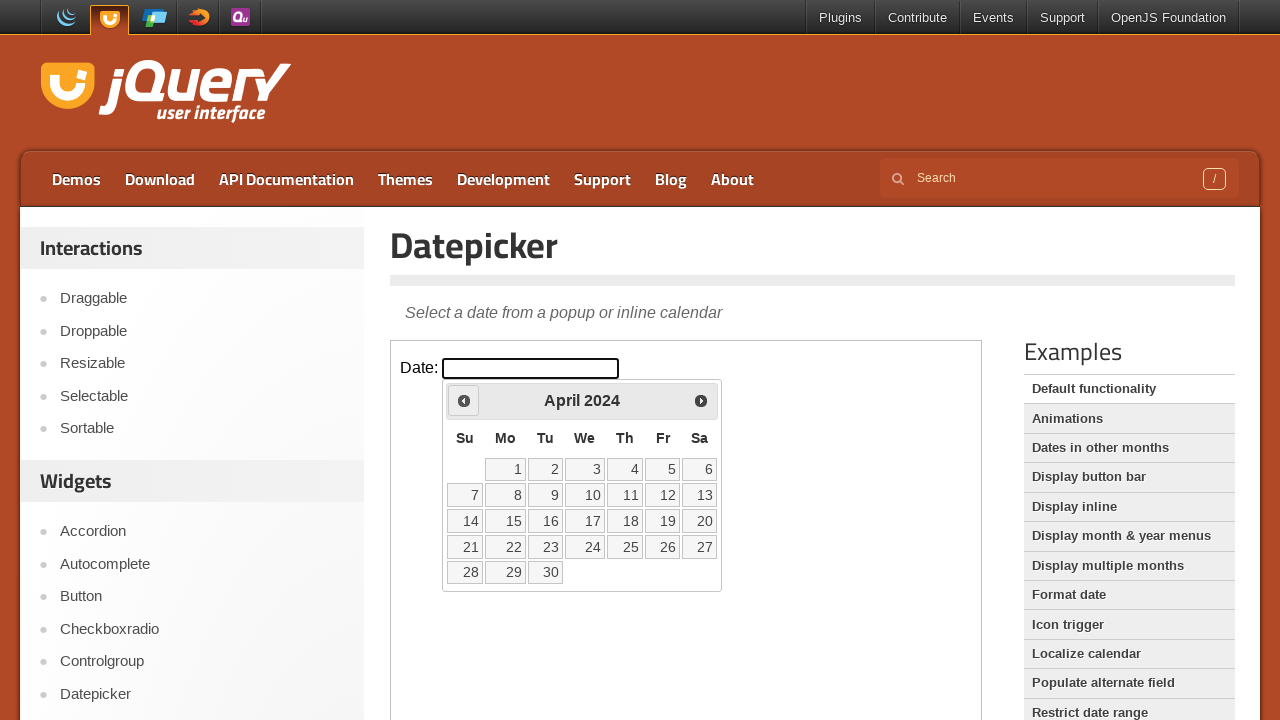

Clicked previous month button to navigate backwards at (464, 400) on iframe.demo-frame >> internal:control=enter-frame >> span.ui-icon-circle-triangl
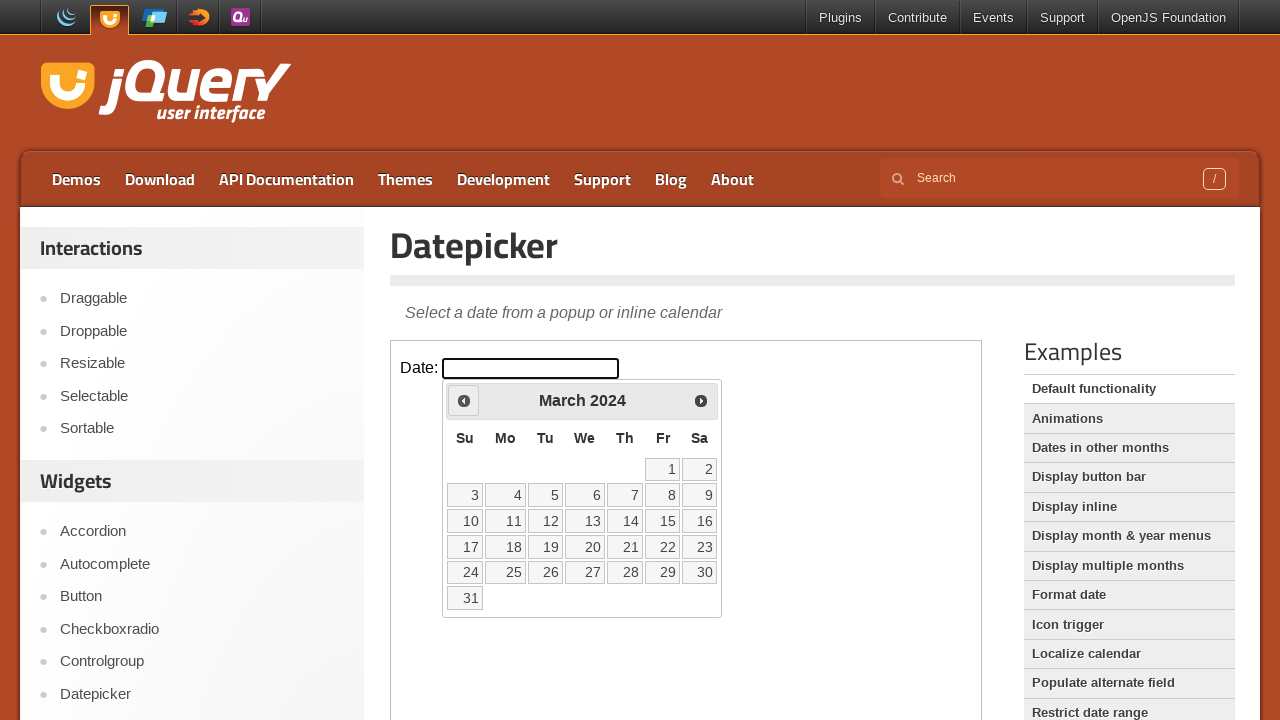

Waited 200ms for calendar animation
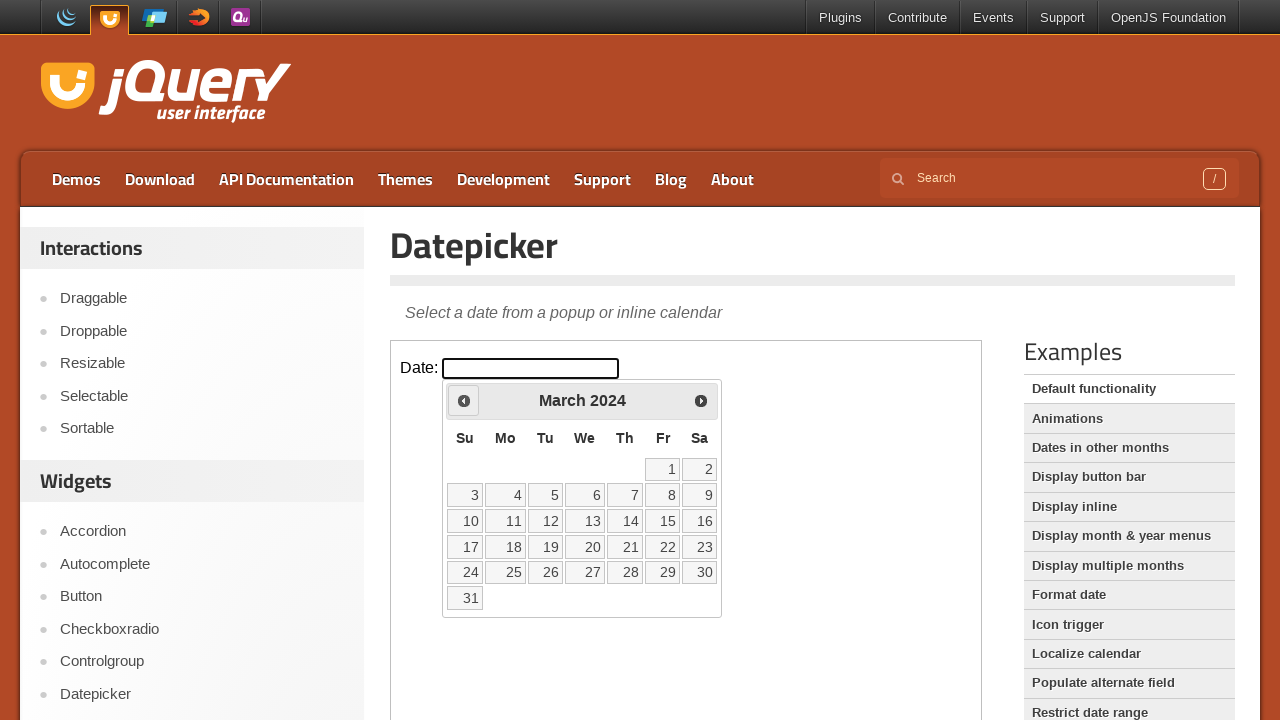

Retrieved current month 'March' and year '2024'
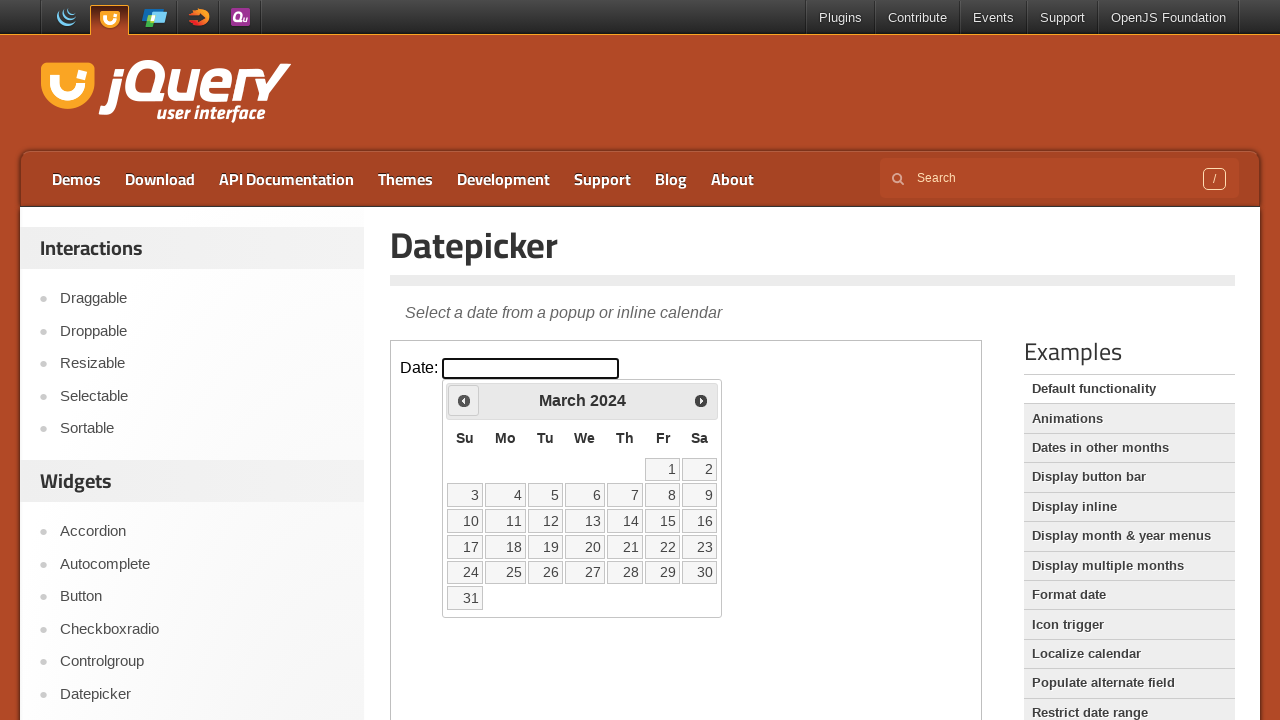

Clicked previous month button to navigate backwards at (464, 400) on iframe.demo-frame >> internal:control=enter-frame >> span.ui-icon-circle-triangl
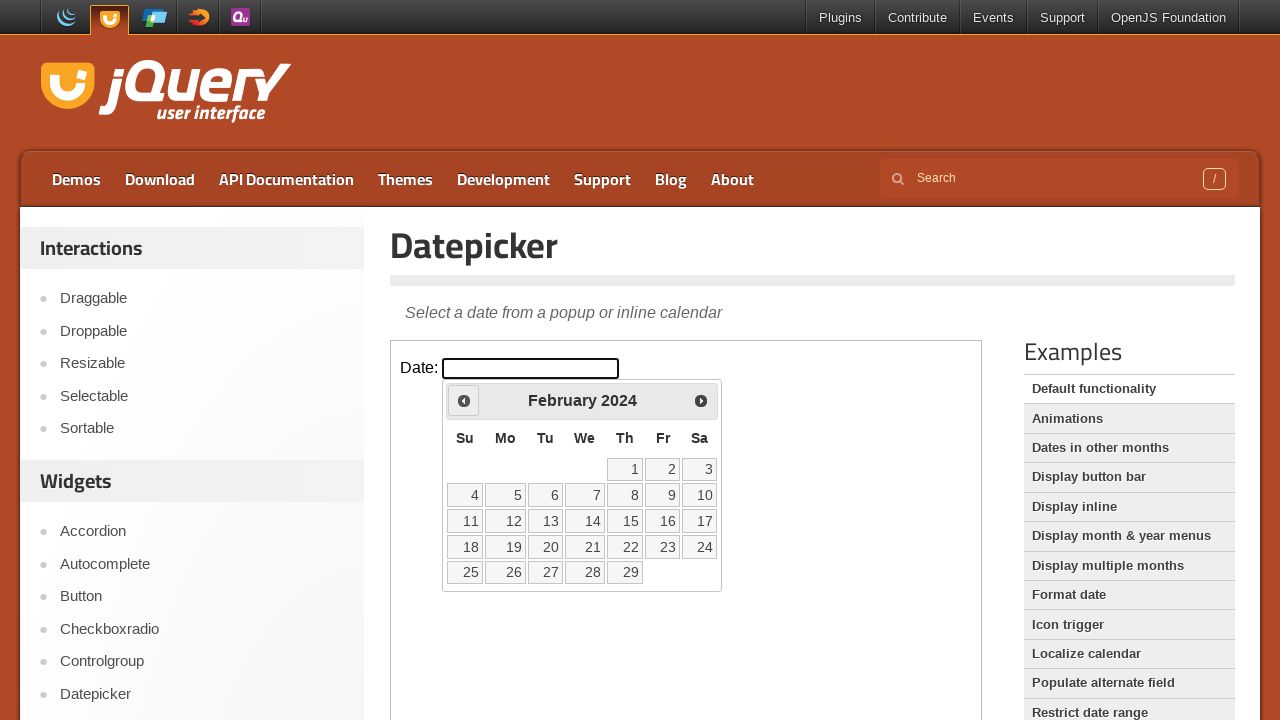

Waited 200ms for calendar animation
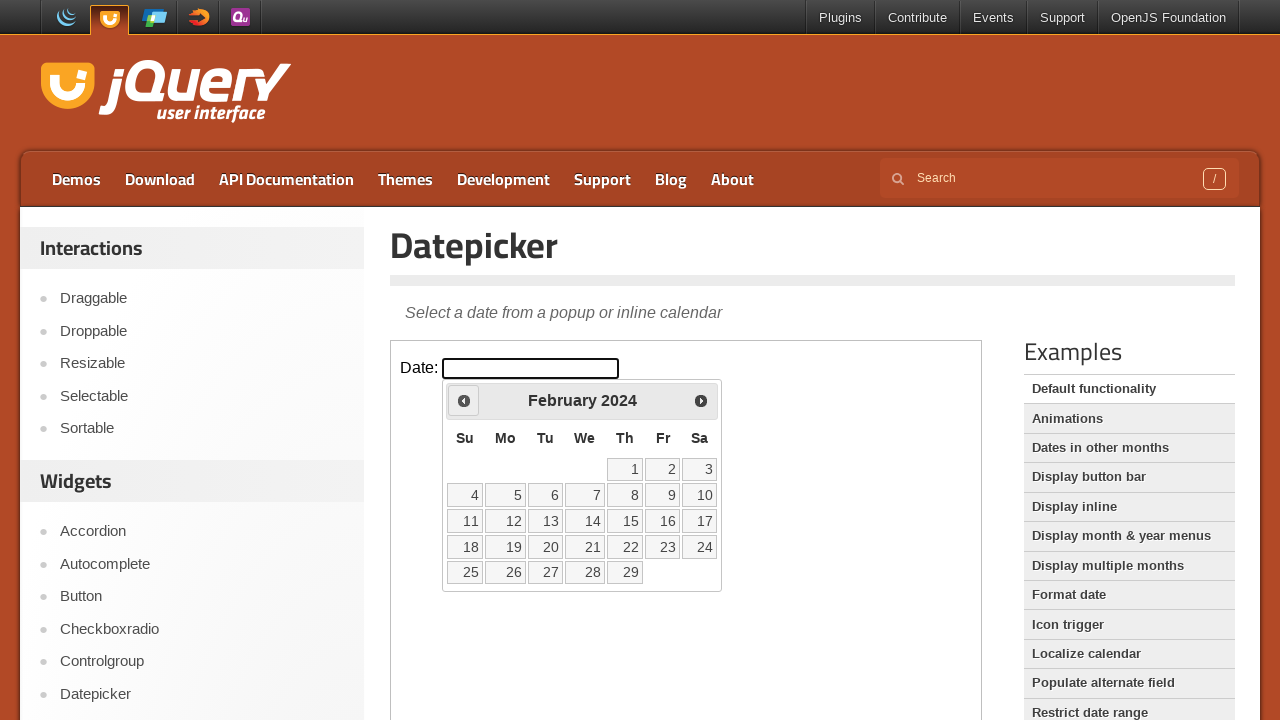

Retrieved current month 'February' and year '2024'
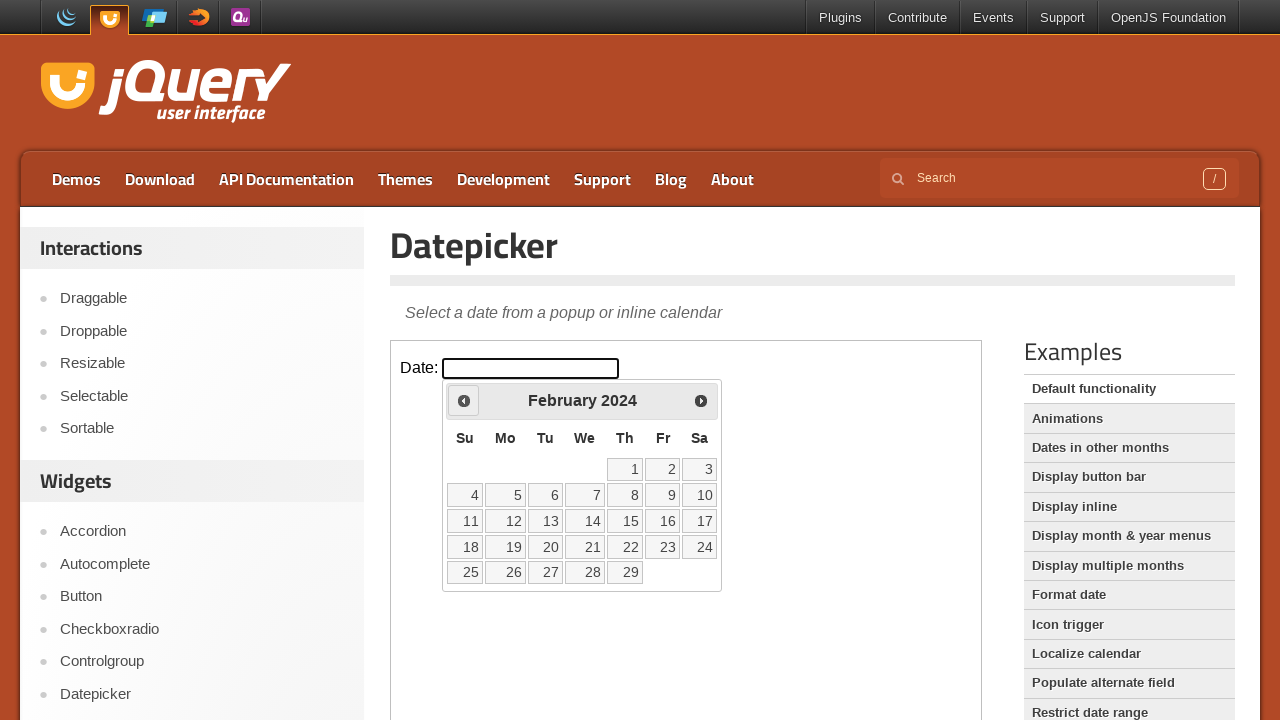

Clicked previous month button to navigate backwards at (464, 400) on iframe.demo-frame >> internal:control=enter-frame >> span.ui-icon-circle-triangl
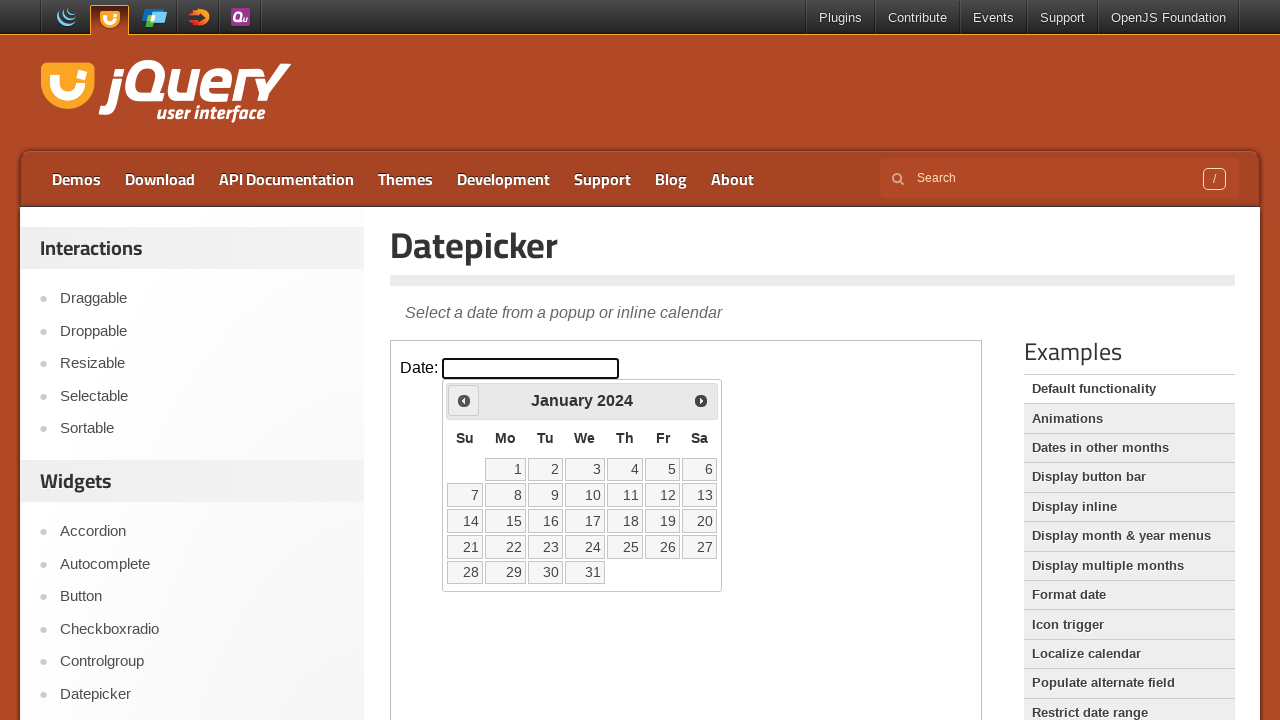

Waited 200ms for calendar animation
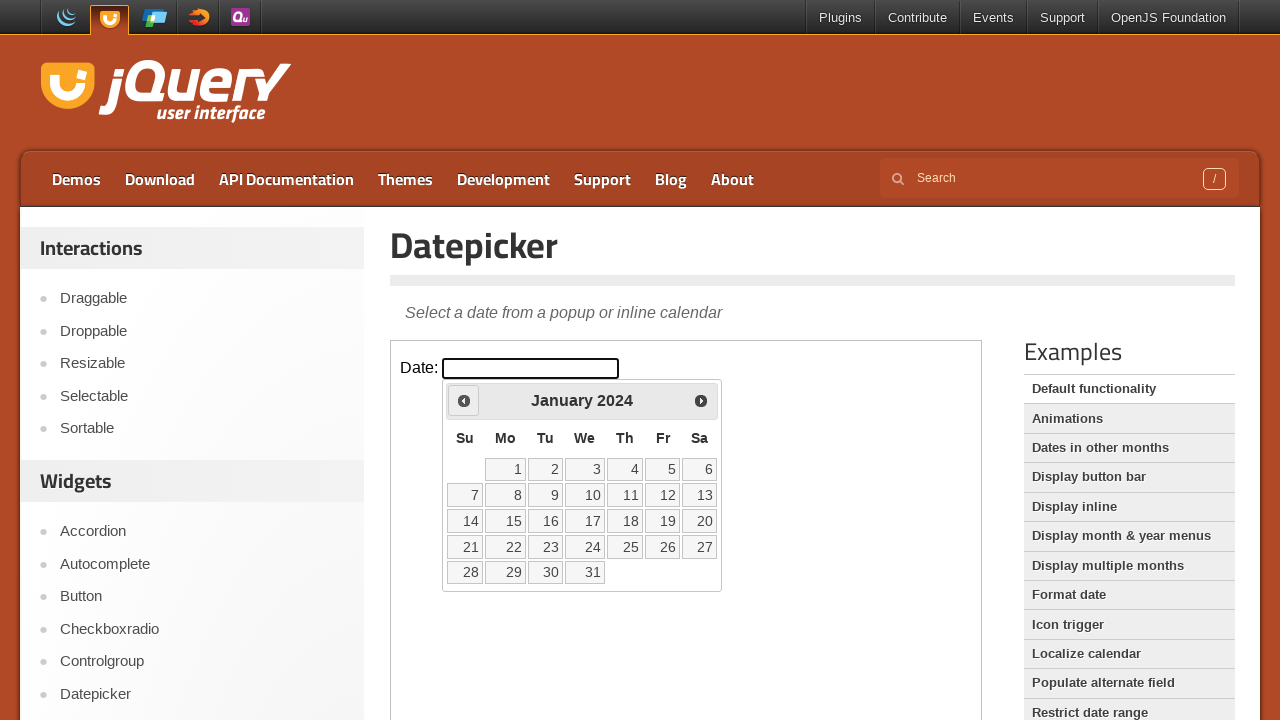

Retrieved current month 'January' and year '2024'
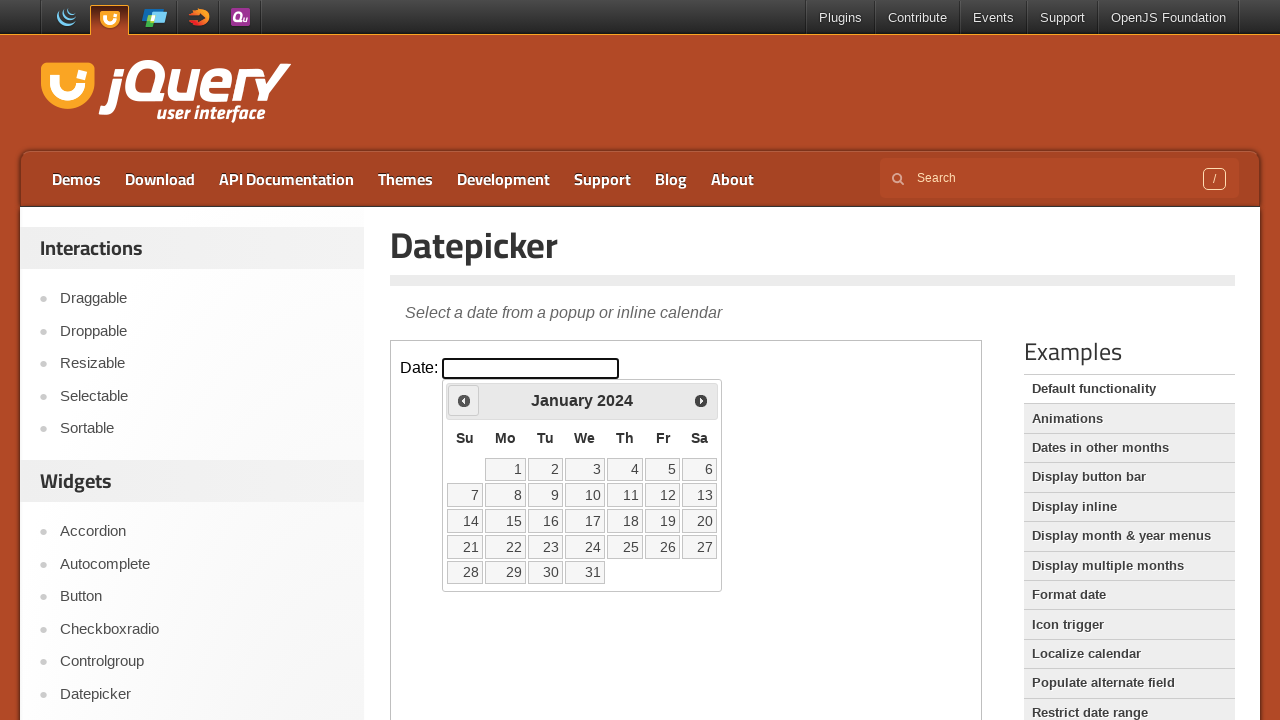

Clicked previous month button to navigate backwards at (464, 400) on iframe.demo-frame >> internal:control=enter-frame >> span.ui-icon-circle-triangl
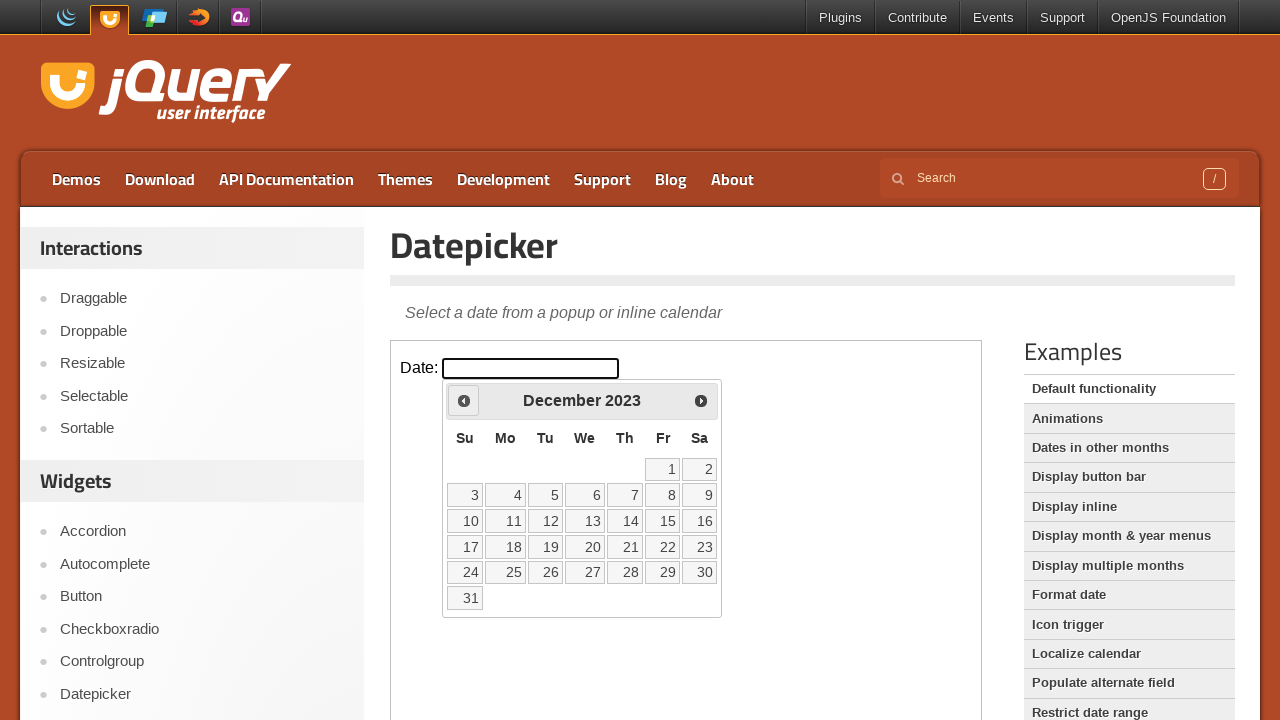

Waited 200ms for calendar animation
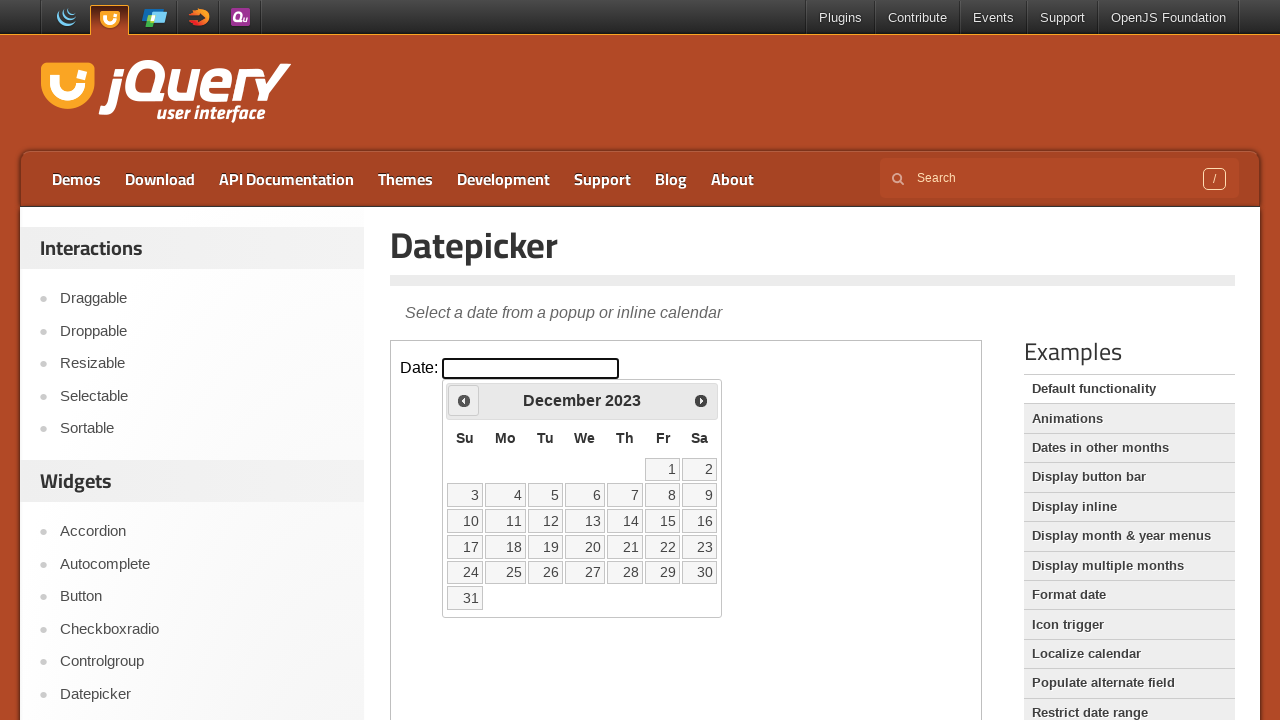

Retrieved current month 'December' and year '2023'
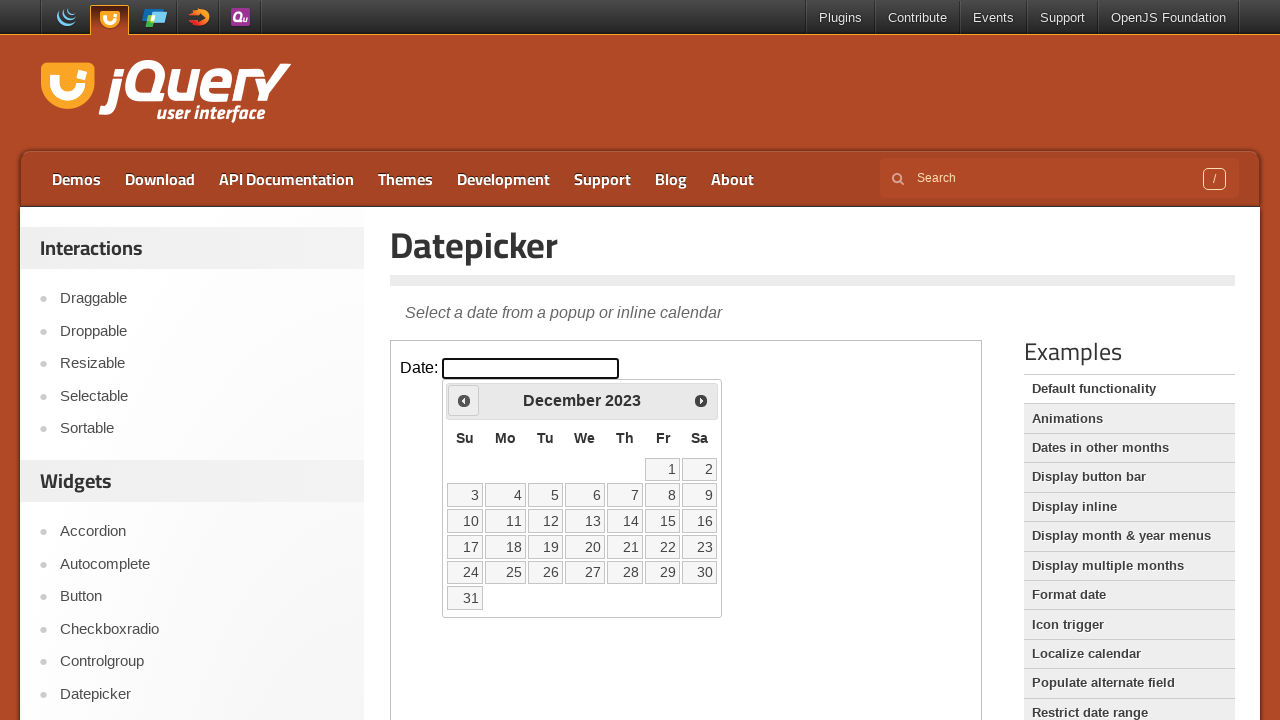

Clicked previous month button to navigate backwards at (464, 400) on iframe.demo-frame >> internal:control=enter-frame >> span.ui-icon-circle-triangl
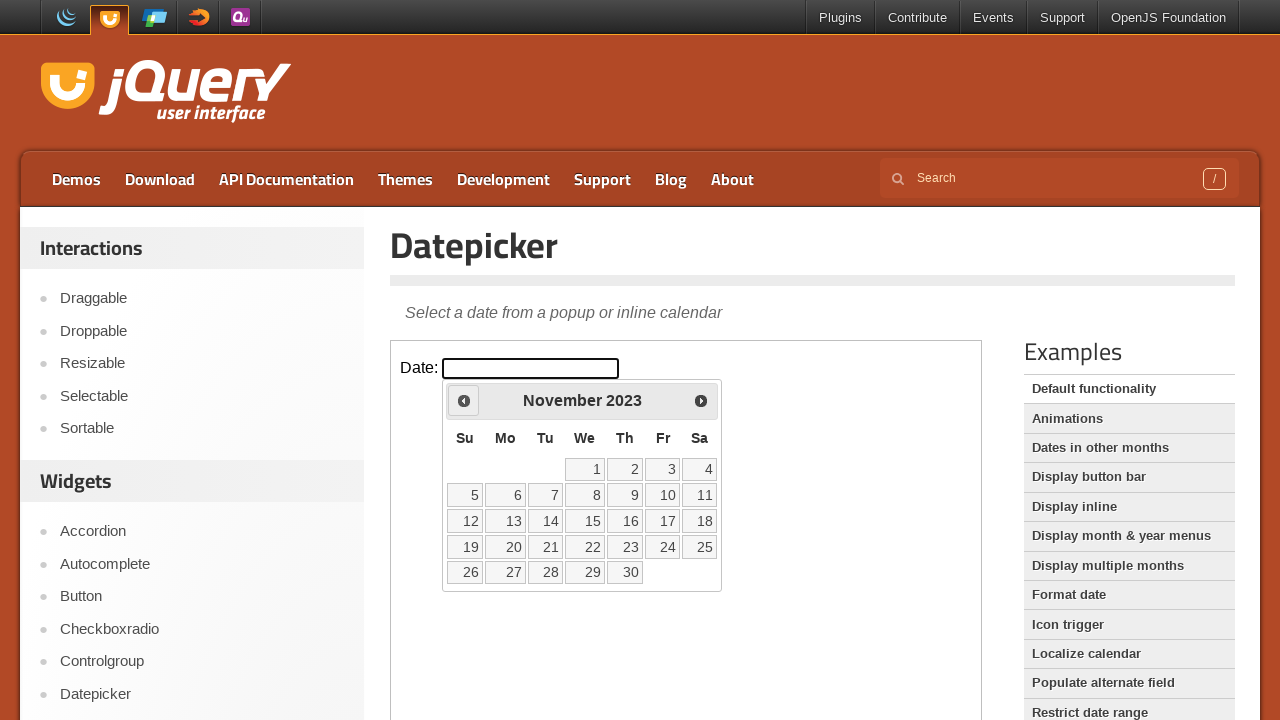

Waited 200ms for calendar animation
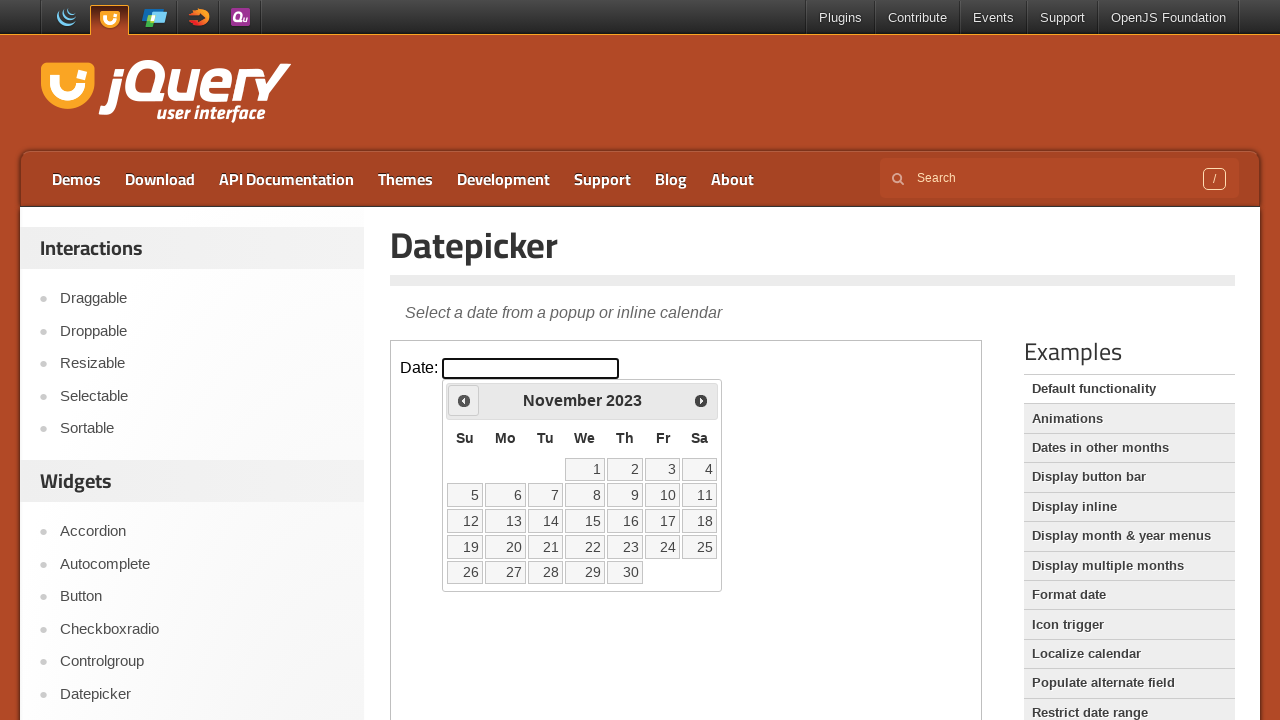

Retrieved current month 'November' and year '2023'
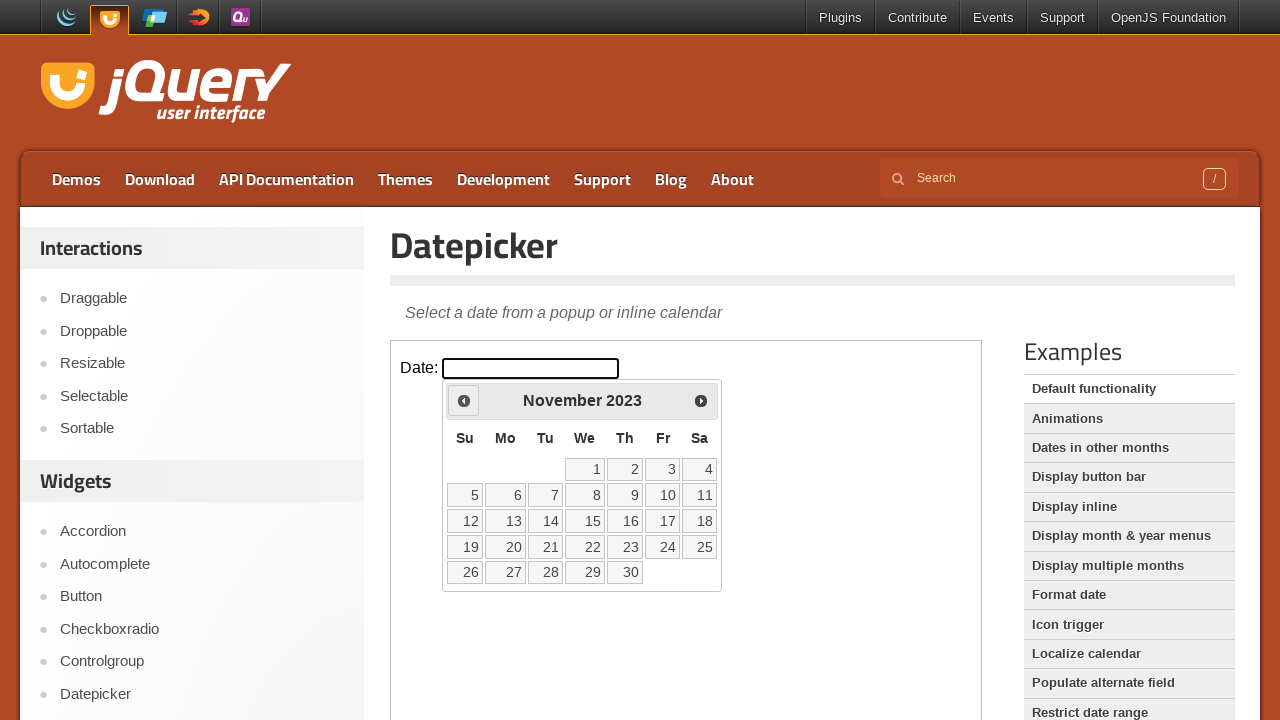

Clicked previous month button to navigate backwards at (464, 400) on iframe.demo-frame >> internal:control=enter-frame >> span.ui-icon-circle-triangl
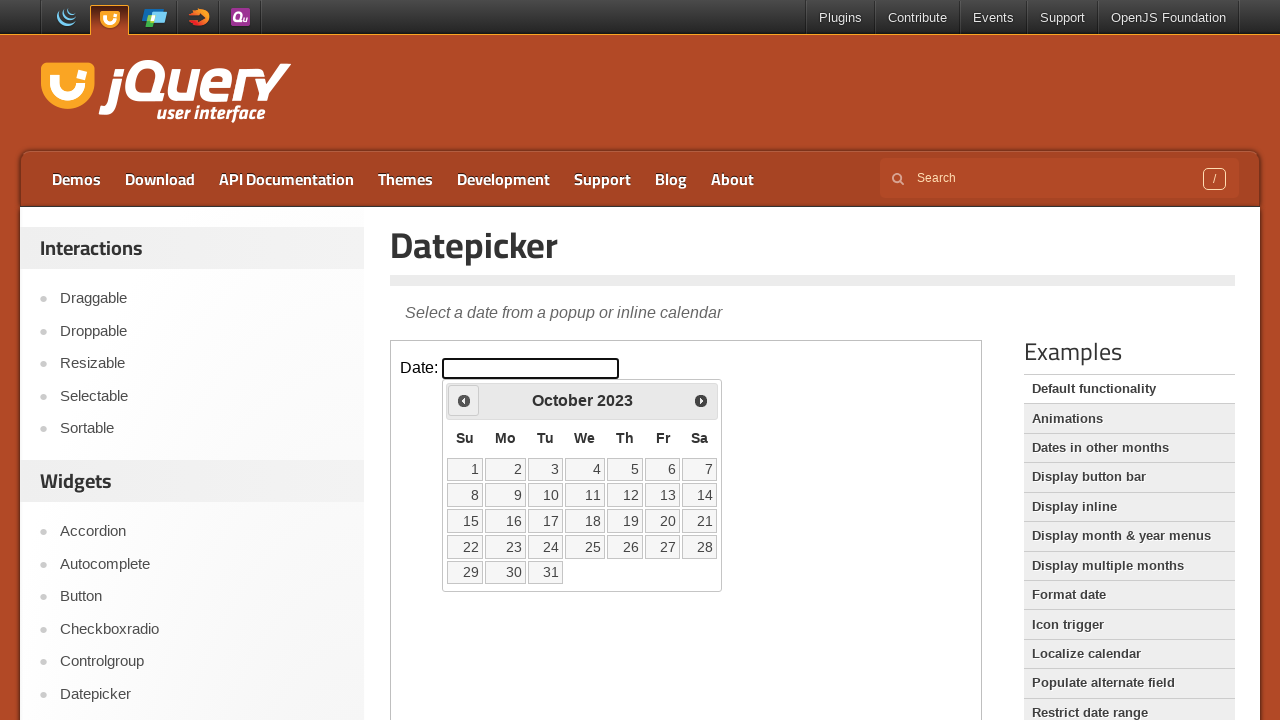

Waited 200ms for calendar animation
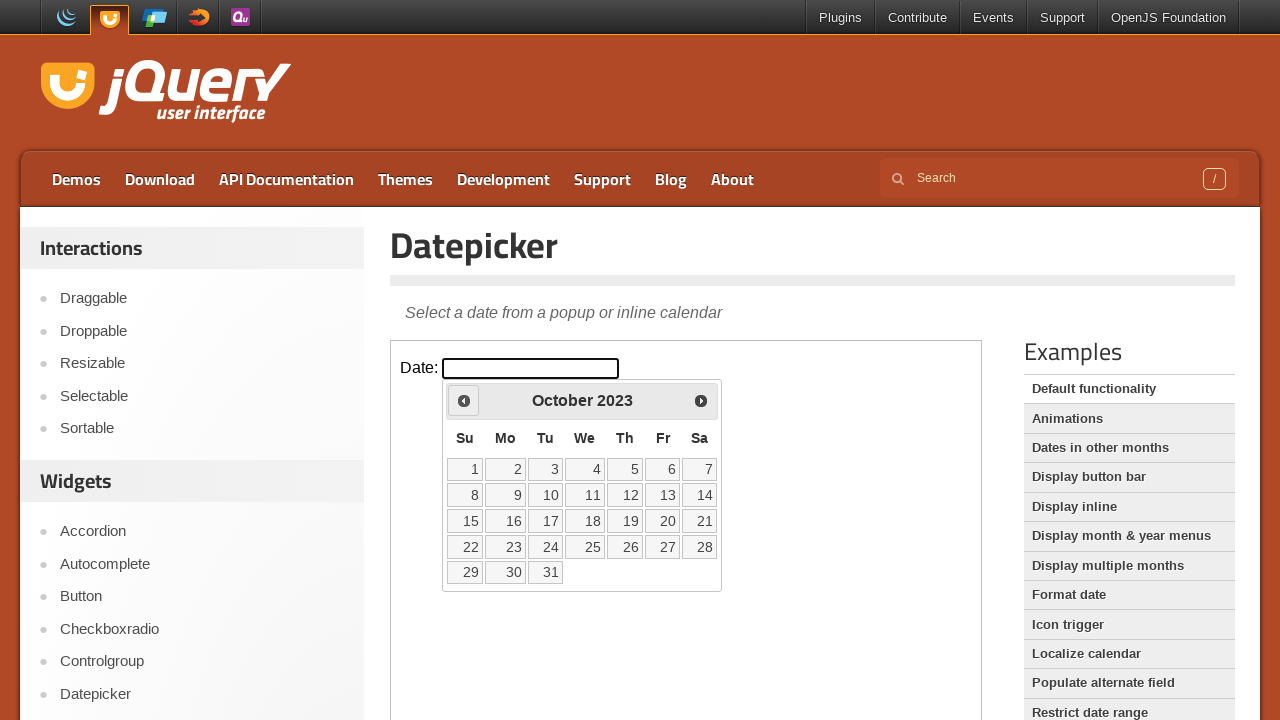

Retrieved current month 'October' and year '2023'
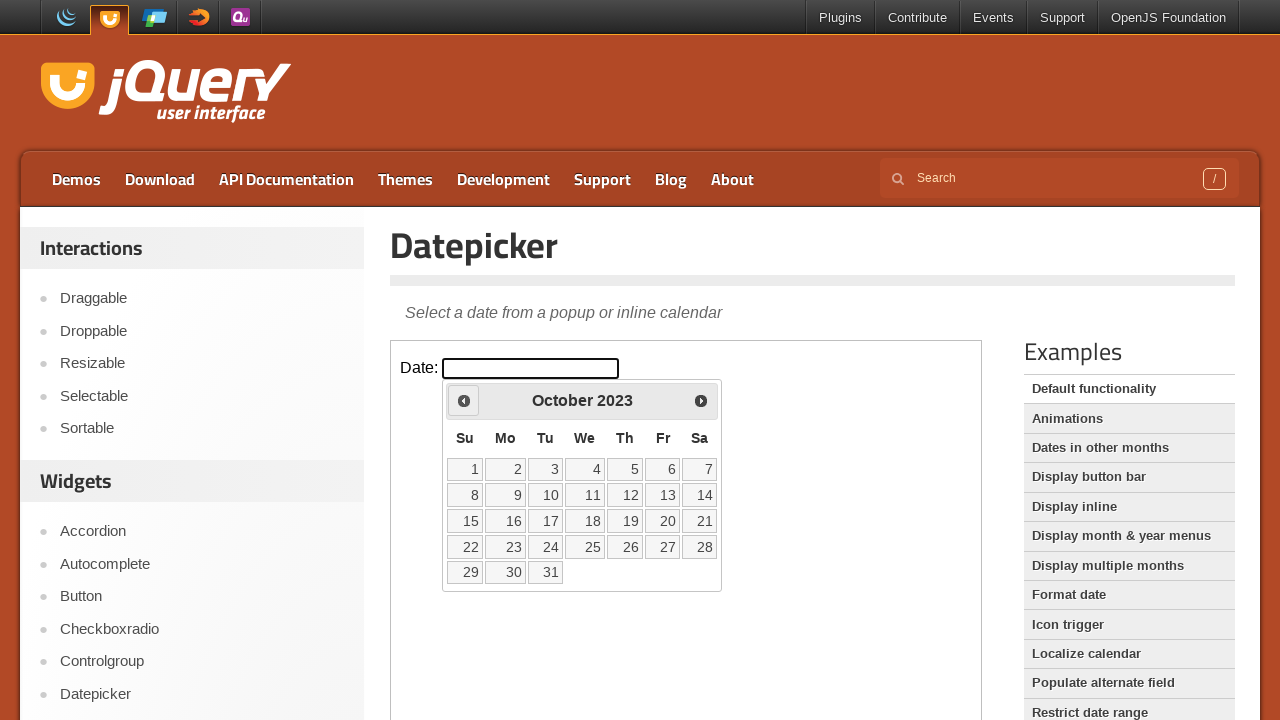

Clicked previous month button to navigate backwards at (464, 400) on iframe.demo-frame >> internal:control=enter-frame >> span.ui-icon-circle-triangl
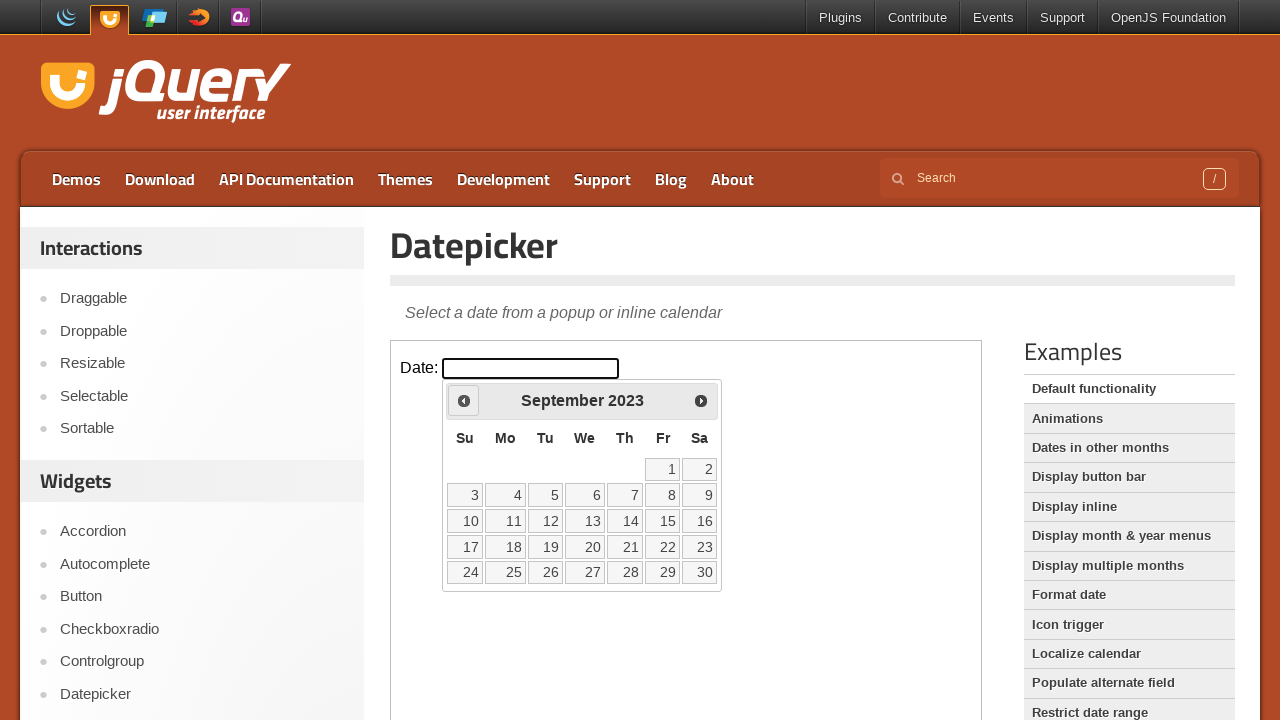

Waited 200ms for calendar animation
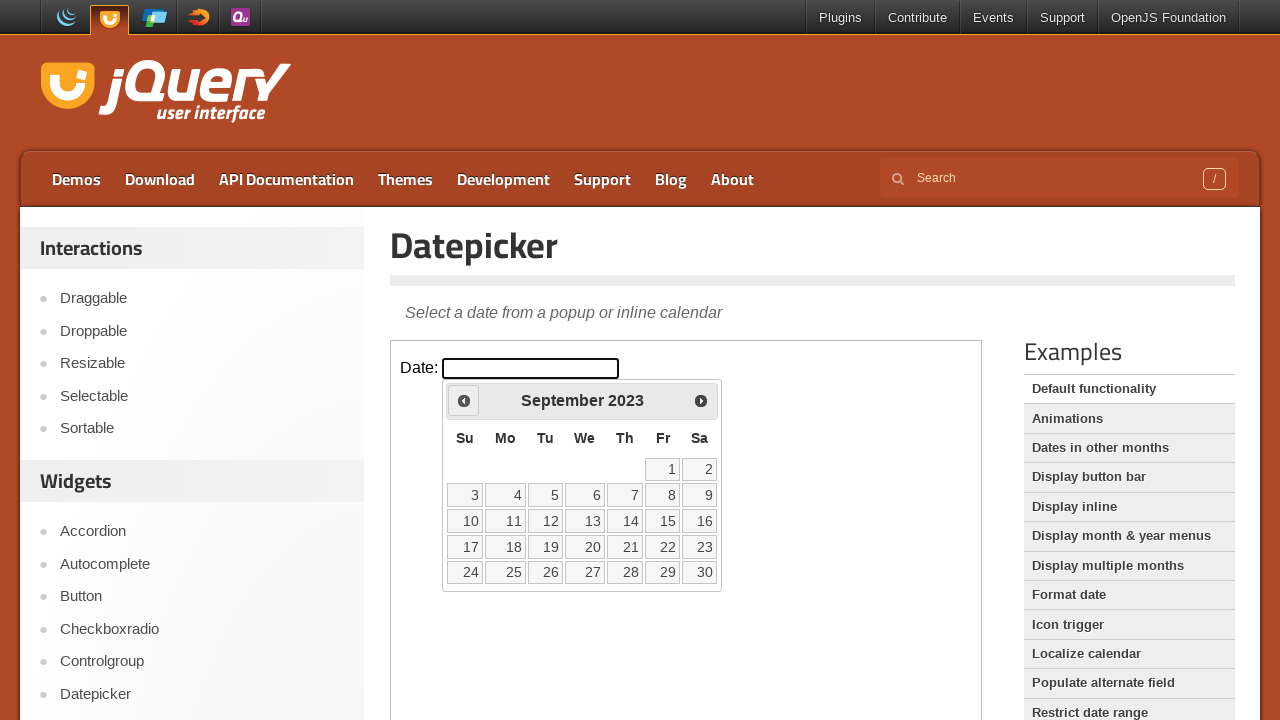

Retrieved current month 'September' and year '2023'
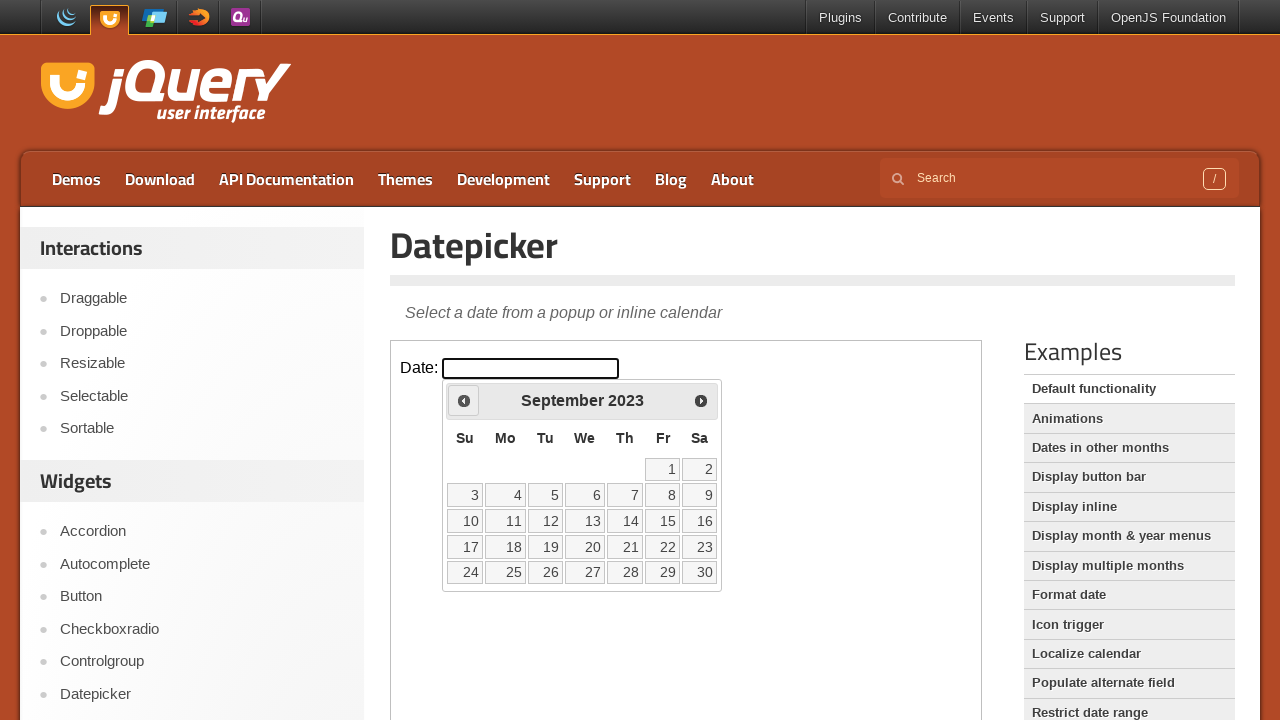

Clicked previous month button to navigate backwards at (464, 400) on iframe.demo-frame >> internal:control=enter-frame >> span.ui-icon-circle-triangl
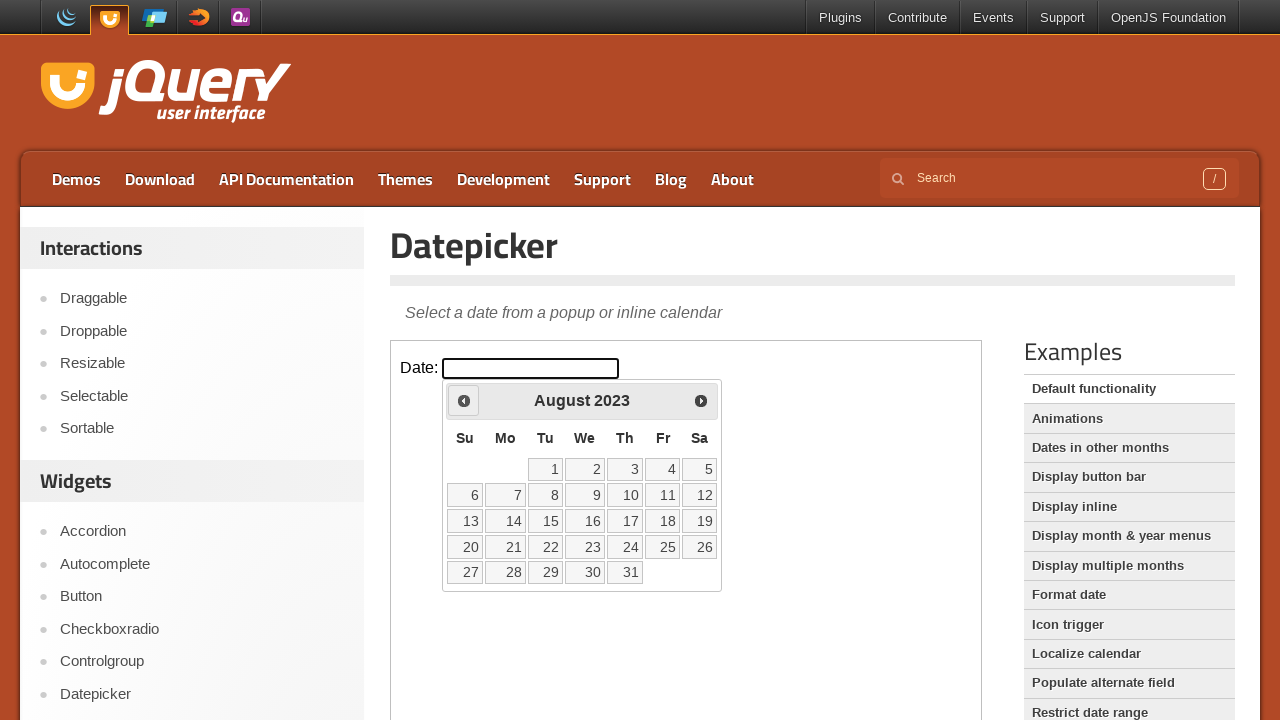

Waited 200ms for calendar animation
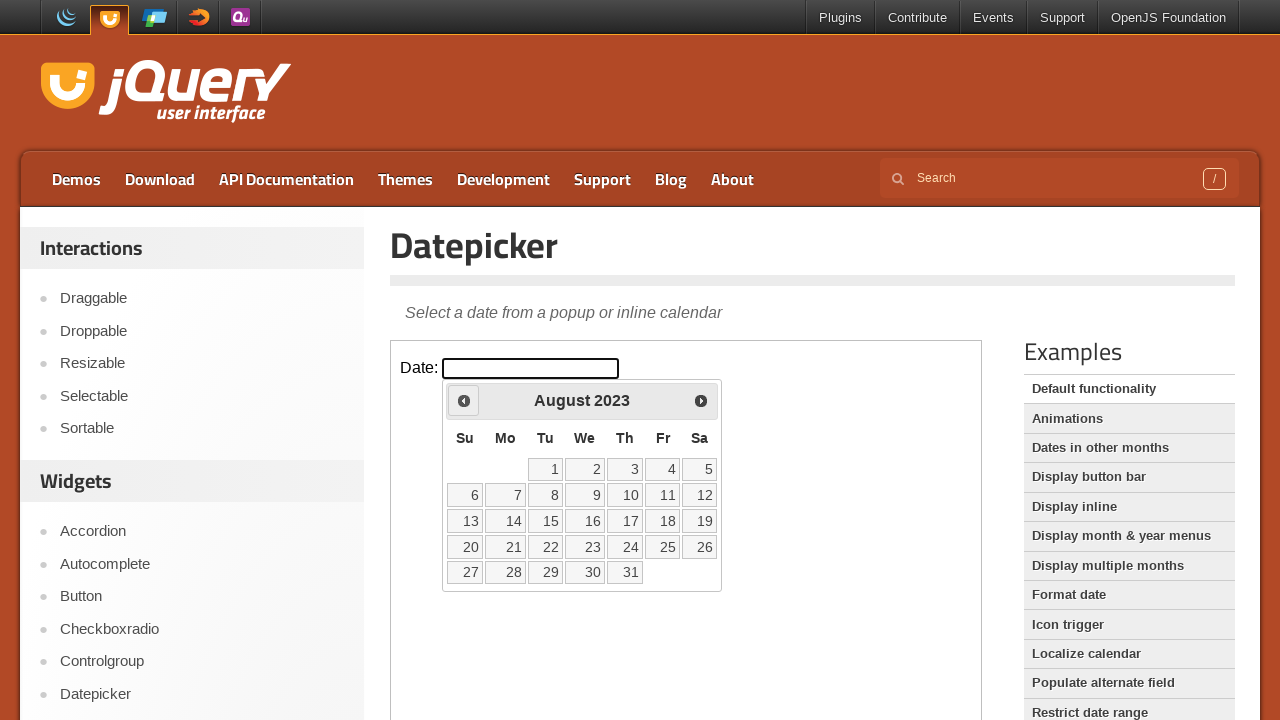

Retrieved current month 'August' and year '2023'
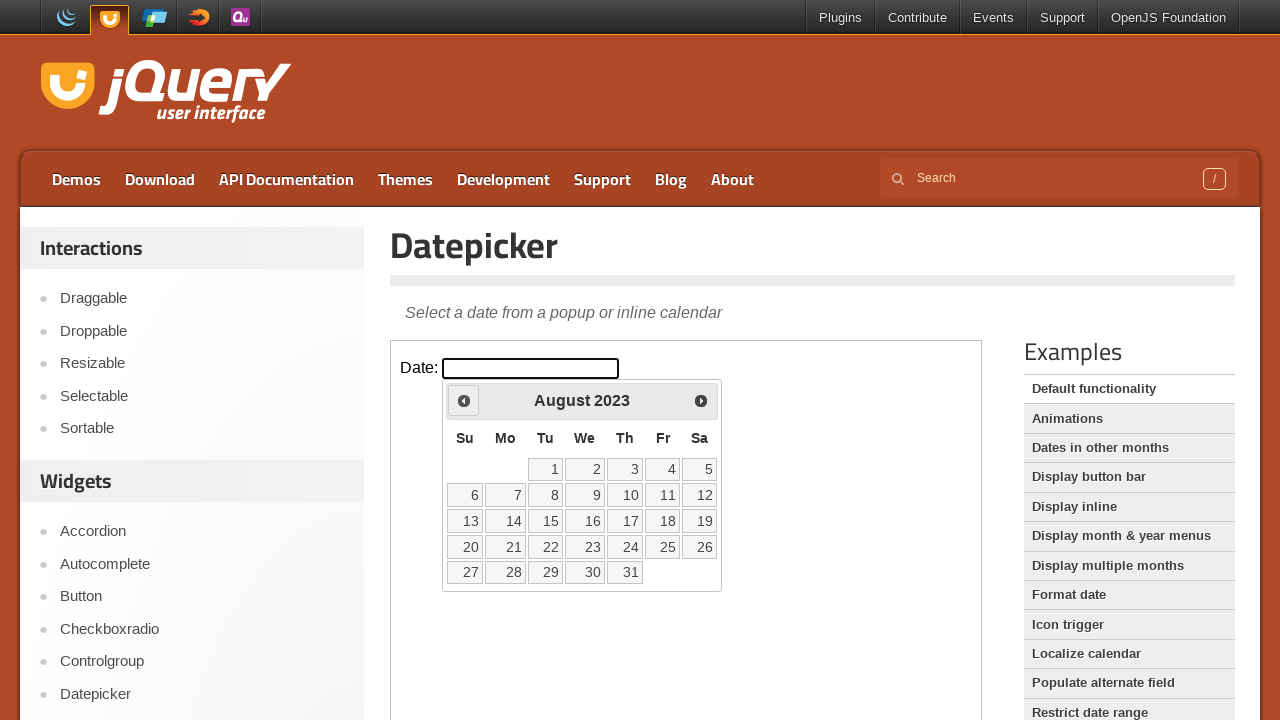

Clicked previous month button to navigate backwards at (464, 400) on iframe.demo-frame >> internal:control=enter-frame >> span.ui-icon-circle-triangl
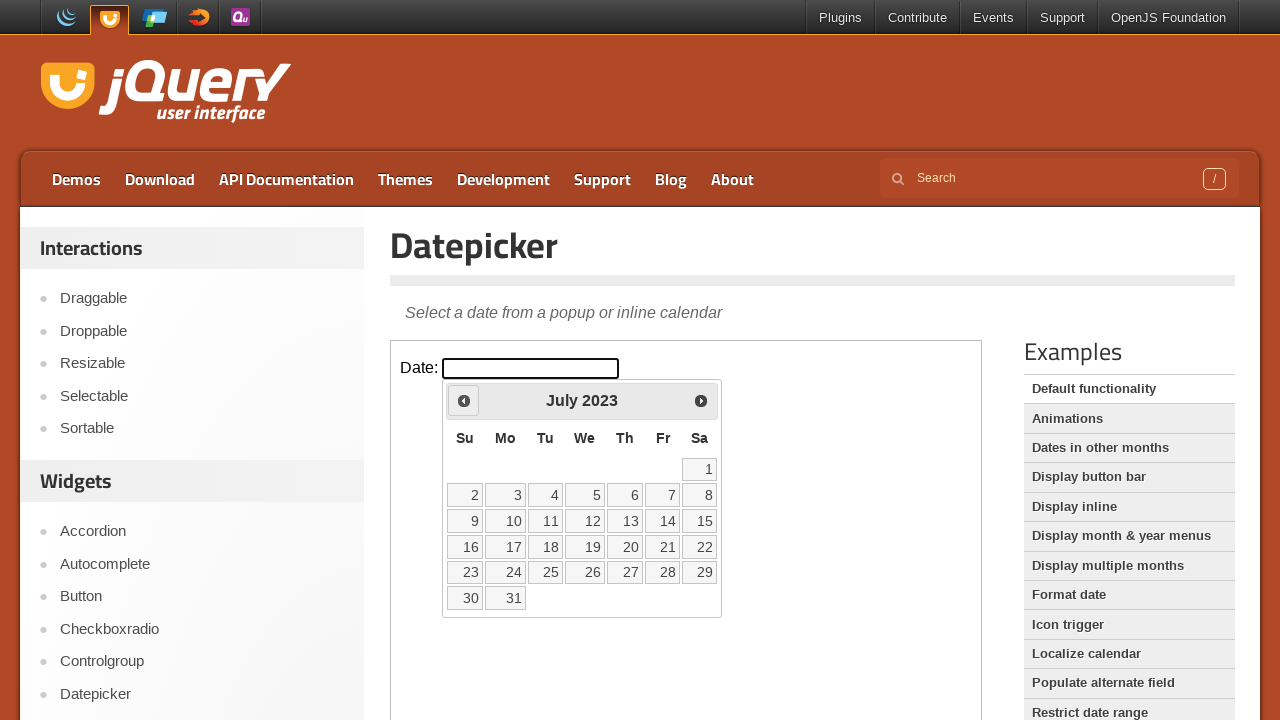

Waited 200ms for calendar animation
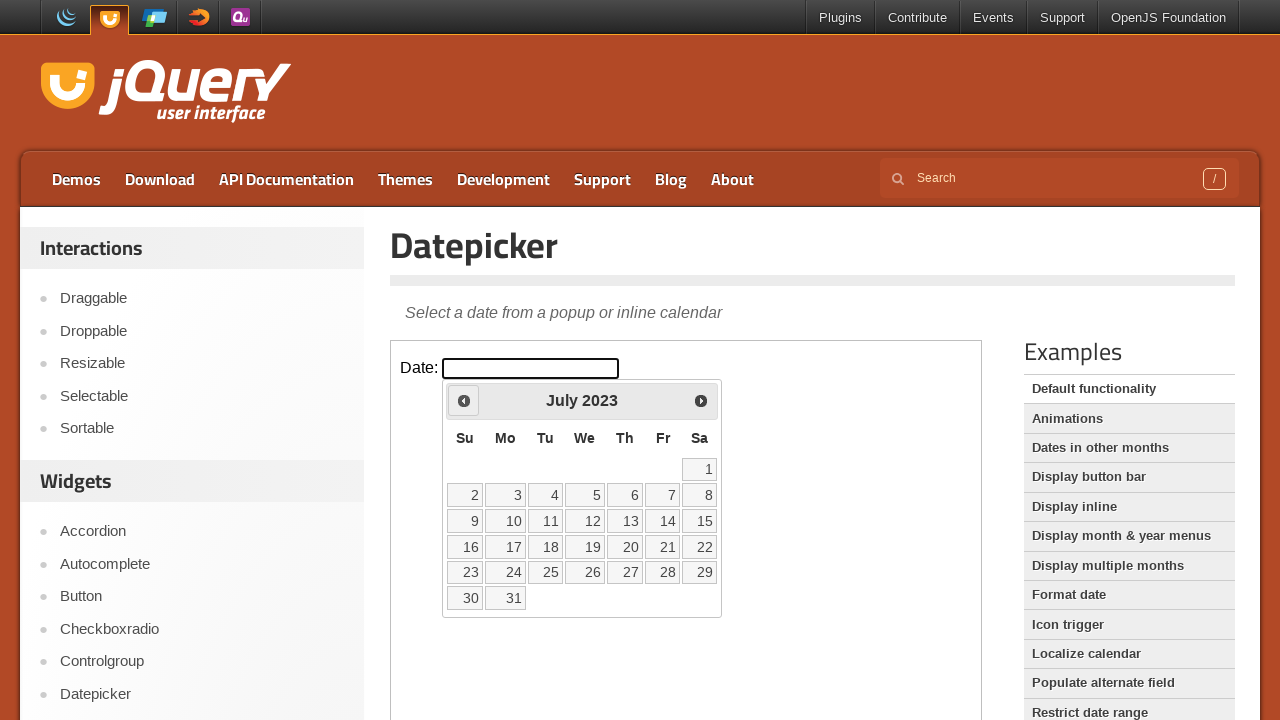

Retrieved current month 'July' and year '2023'
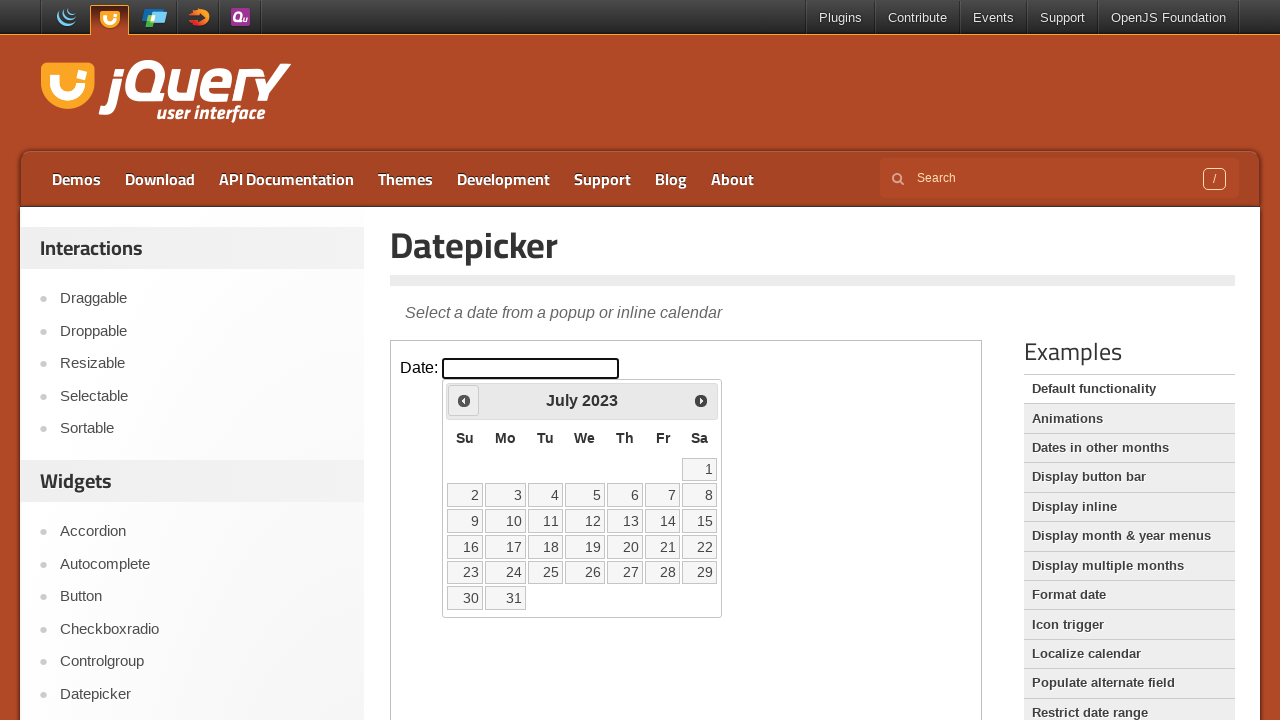

Clicked previous month button to navigate backwards at (464, 400) on iframe.demo-frame >> internal:control=enter-frame >> span.ui-icon-circle-triangl
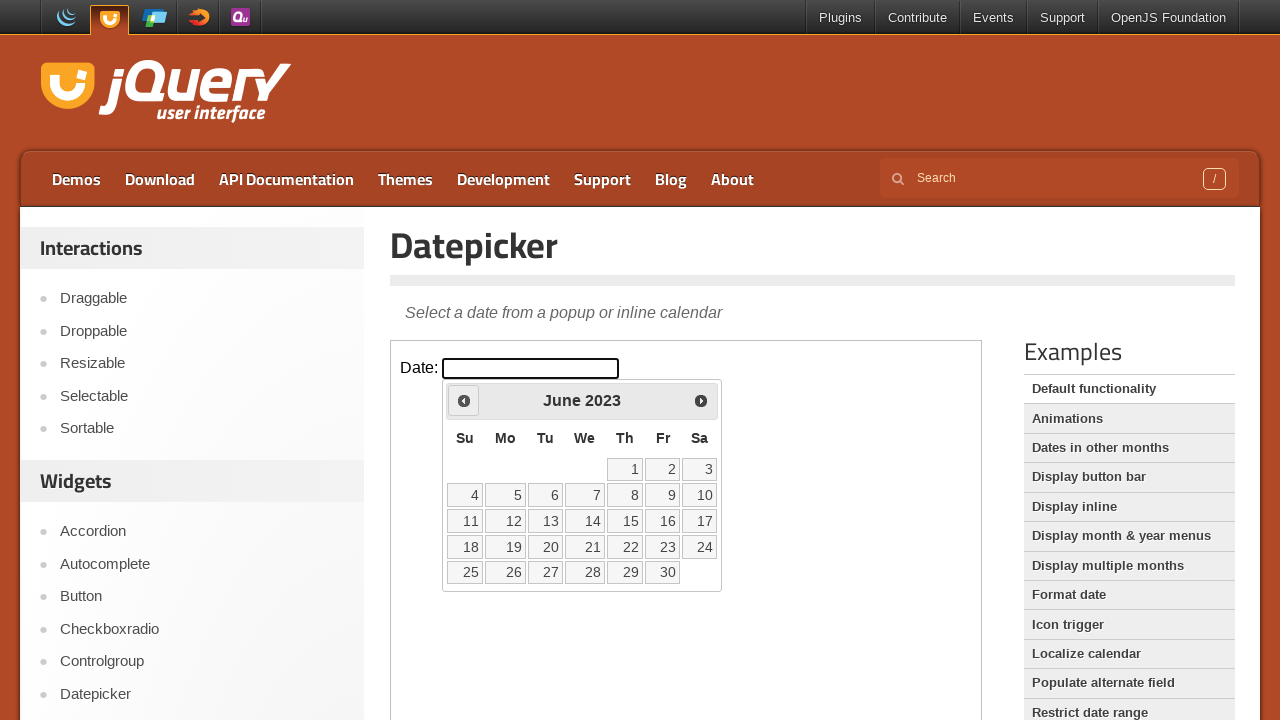

Waited 200ms for calendar animation
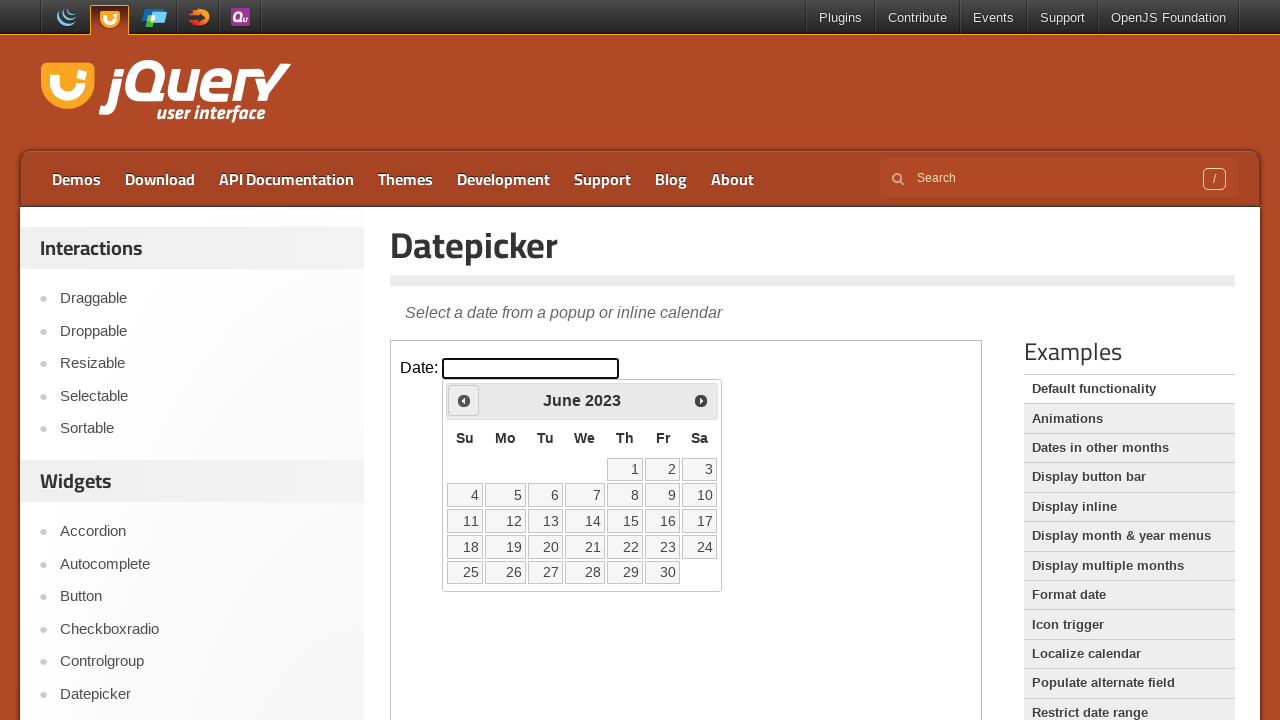

Retrieved current month 'June' and year '2023'
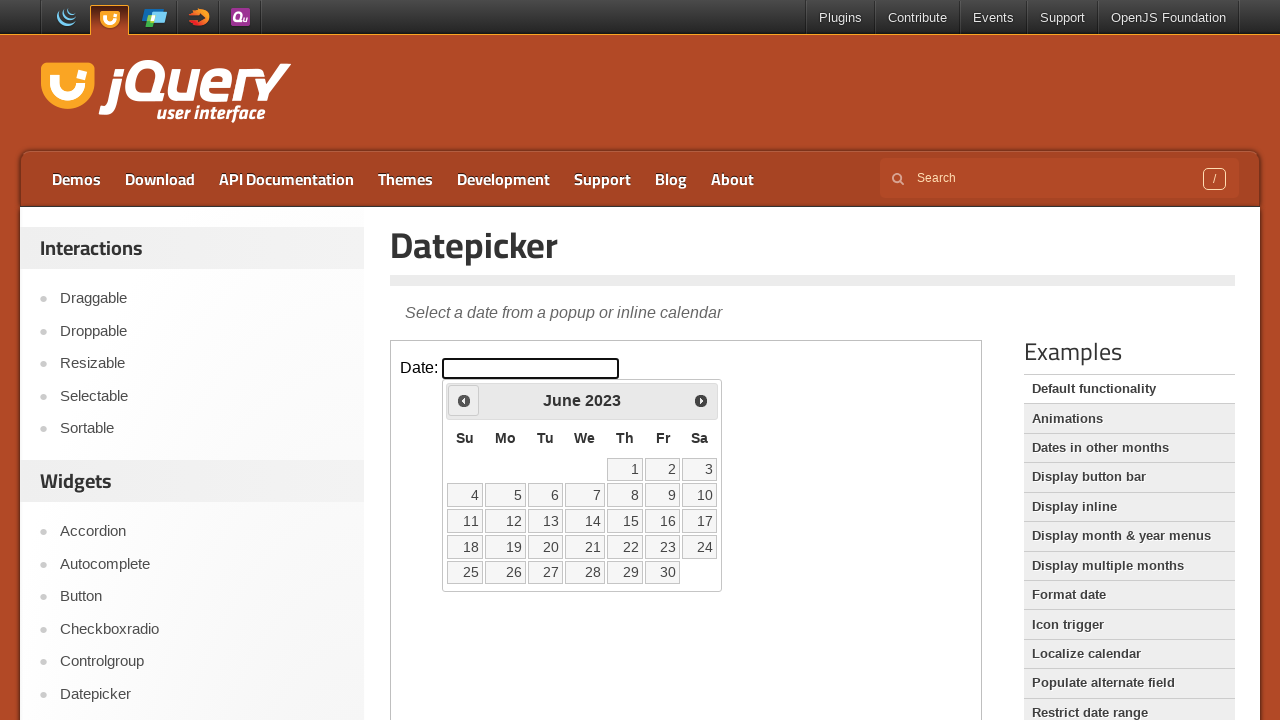

Clicked previous month button to navigate backwards at (464, 400) on iframe.demo-frame >> internal:control=enter-frame >> span.ui-icon-circle-triangl
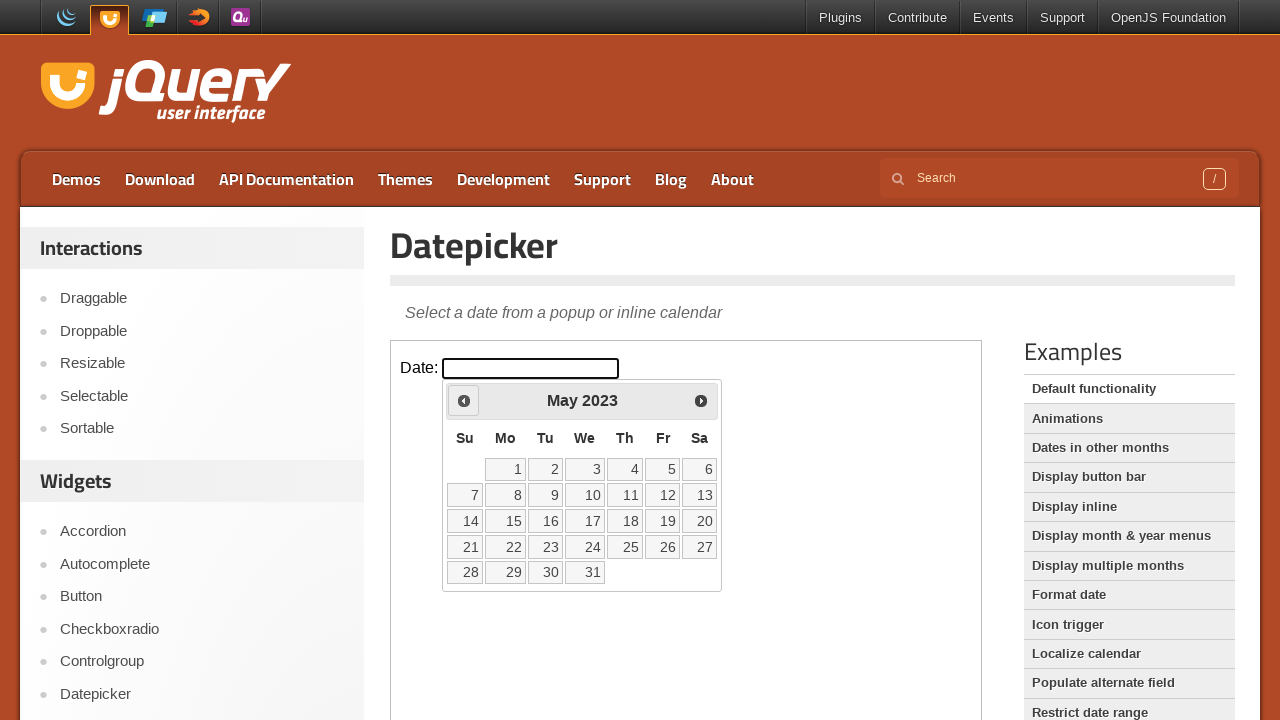

Waited 200ms for calendar animation
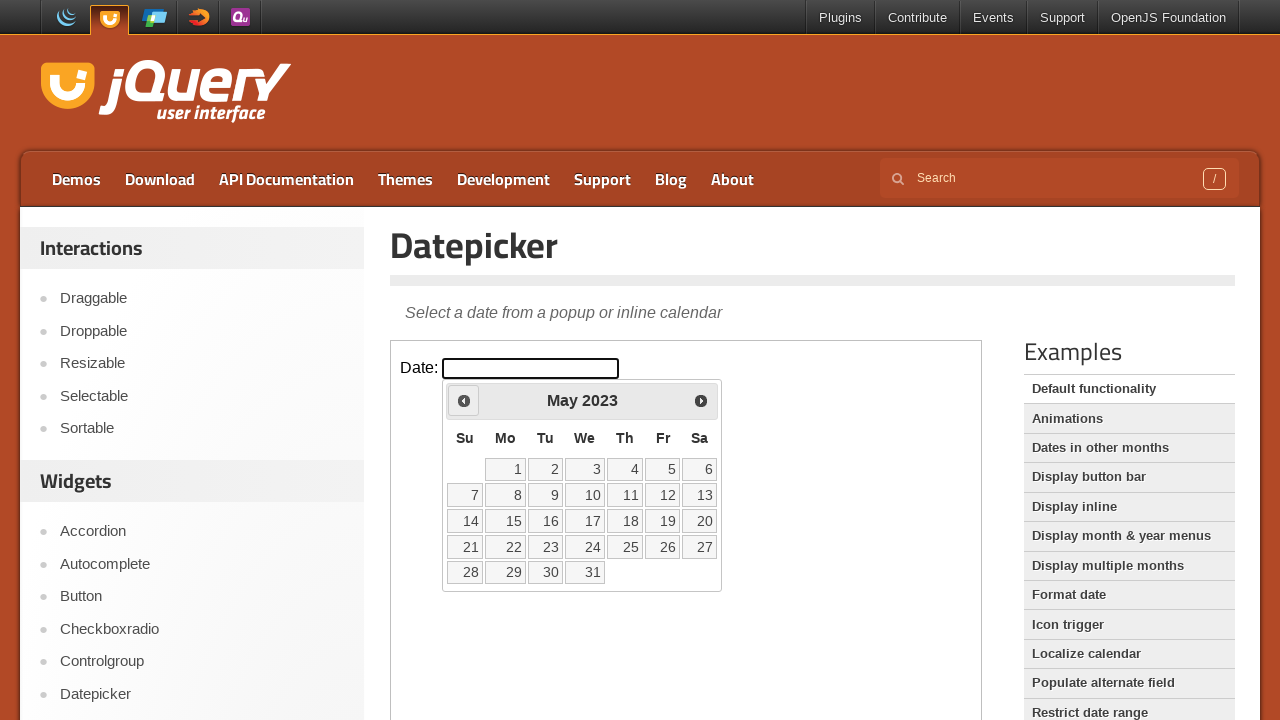

Retrieved current month 'May' and year '2023'
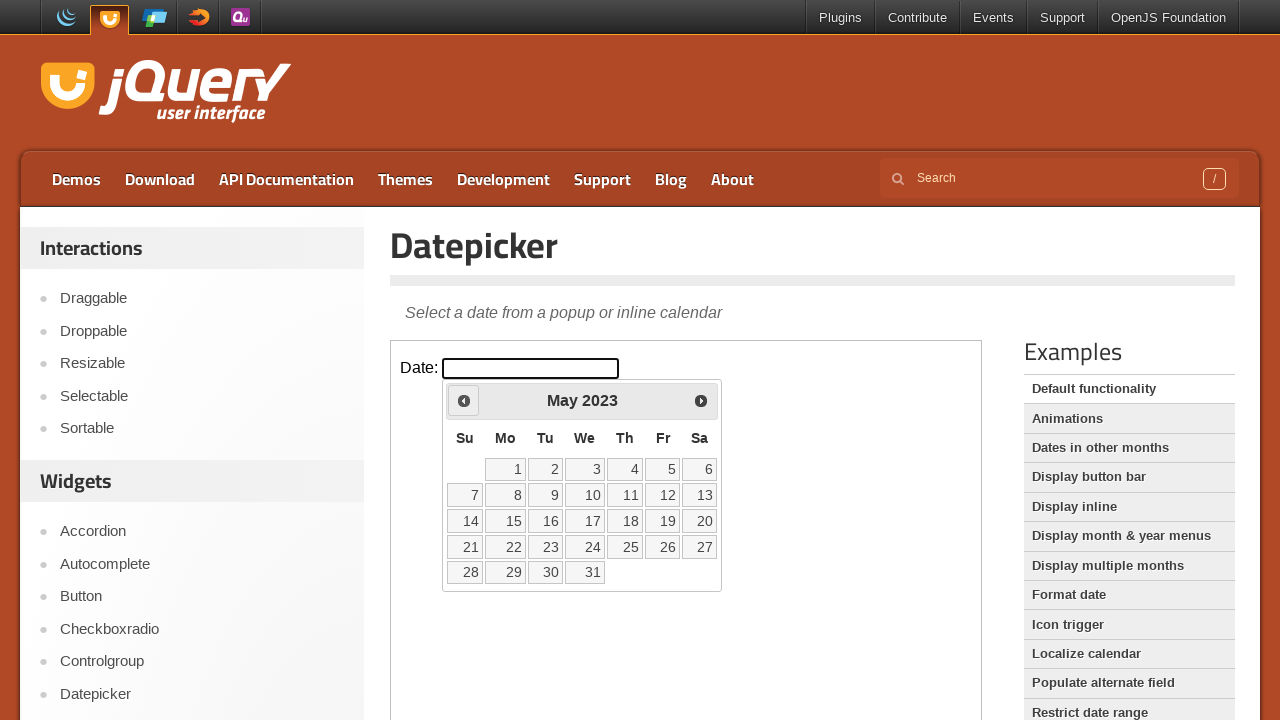

Clicked previous month button to navigate backwards at (464, 400) on iframe.demo-frame >> internal:control=enter-frame >> span.ui-icon-circle-triangl
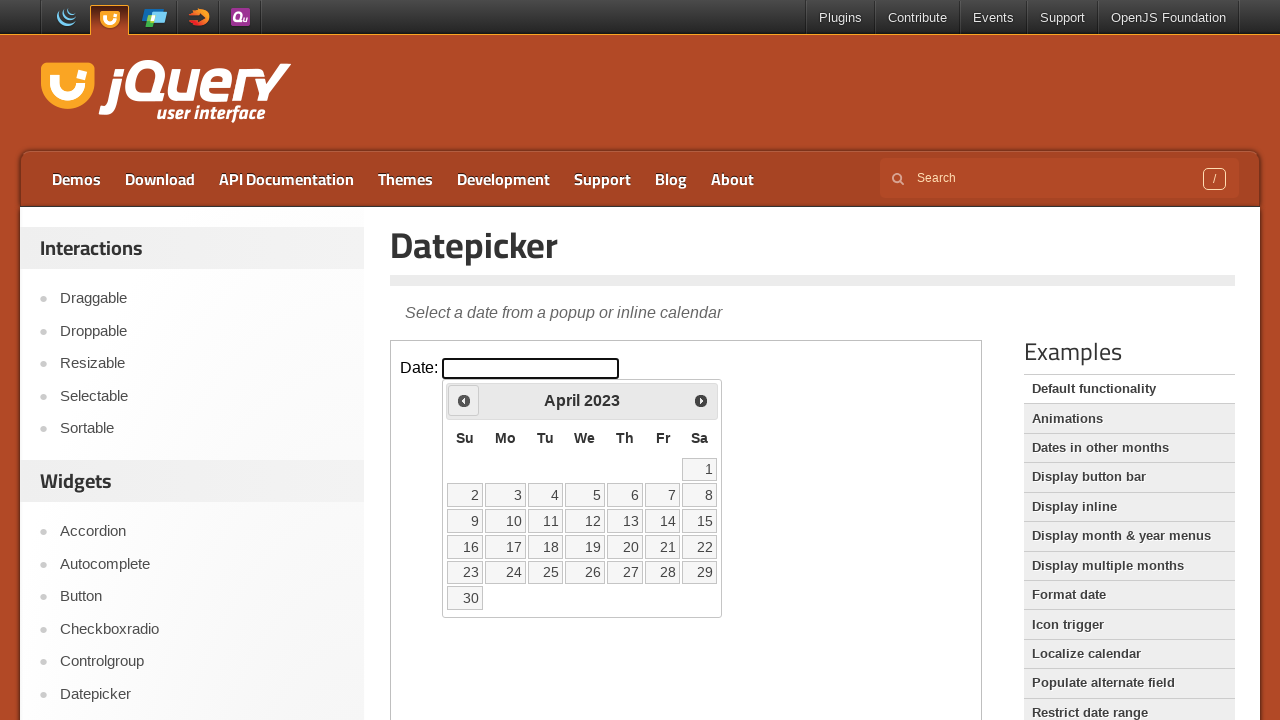

Waited 200ms for calendar animation
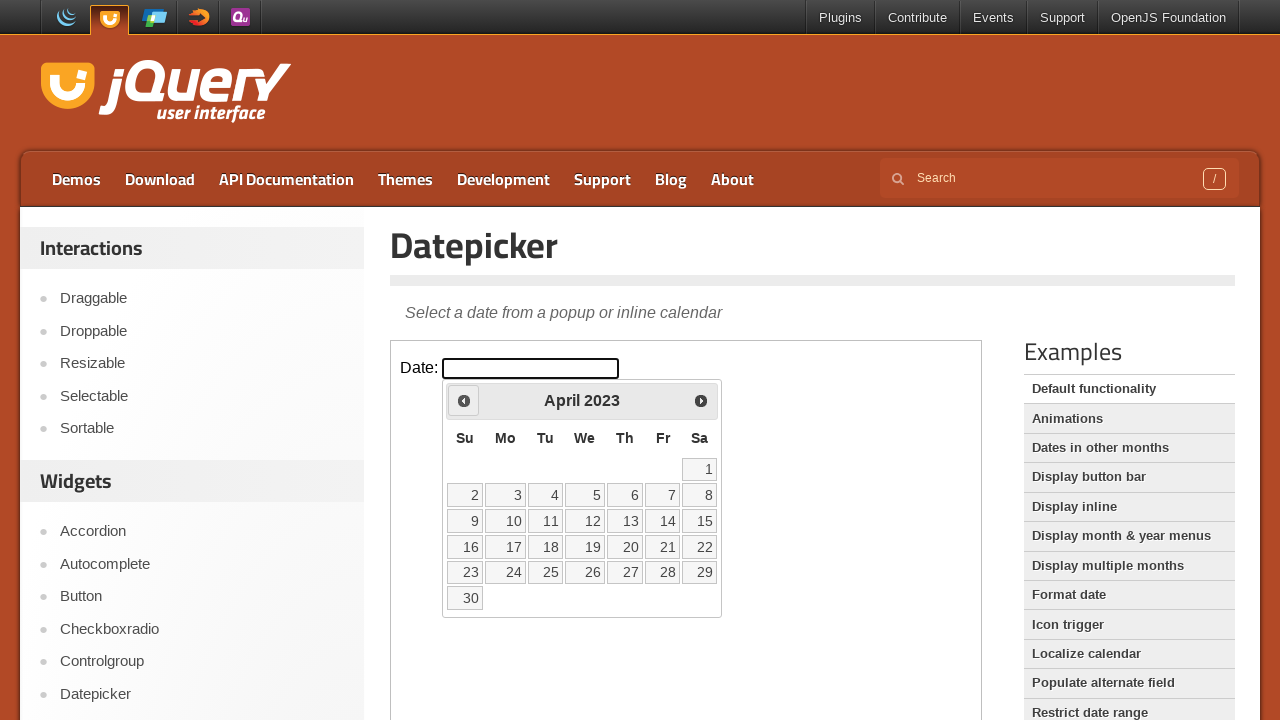

Retrieved current month 'April' and year '2023'
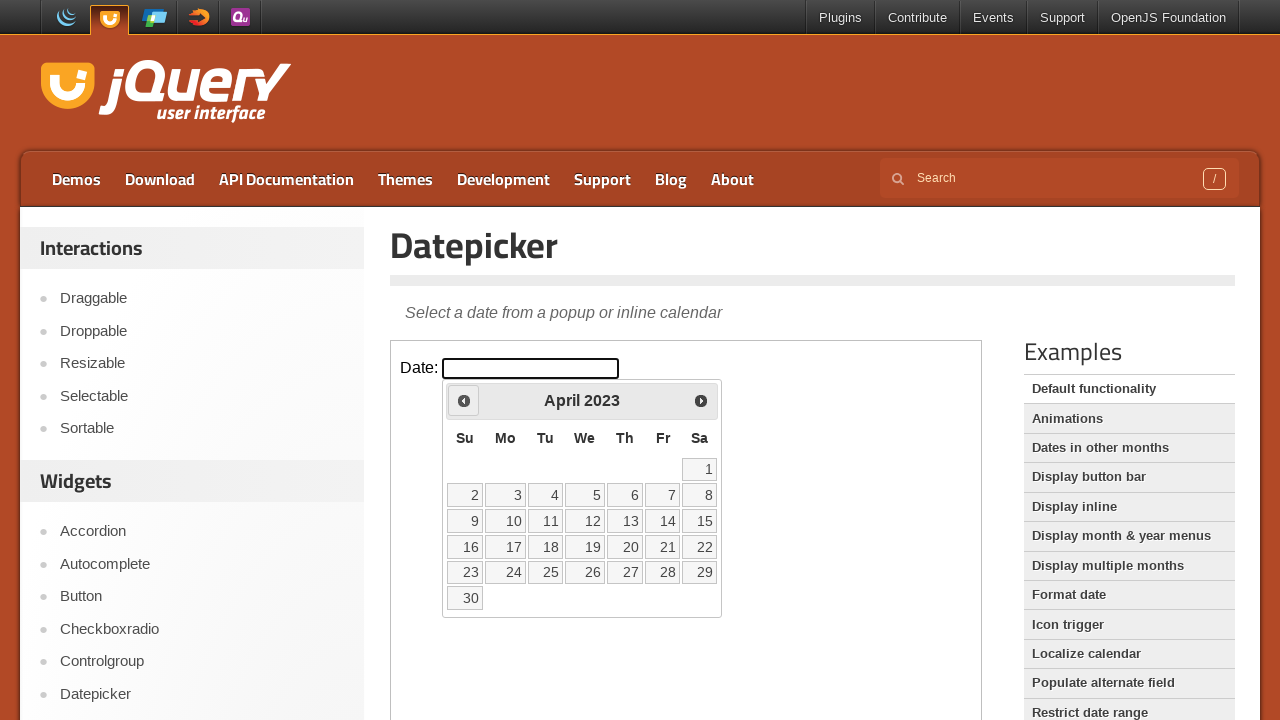

Clicked previous month button to navigate backwards at (464, 400) on iframe.demo-frame >> internal:control=enter-frame >> span.ui-icon-circle-triangl
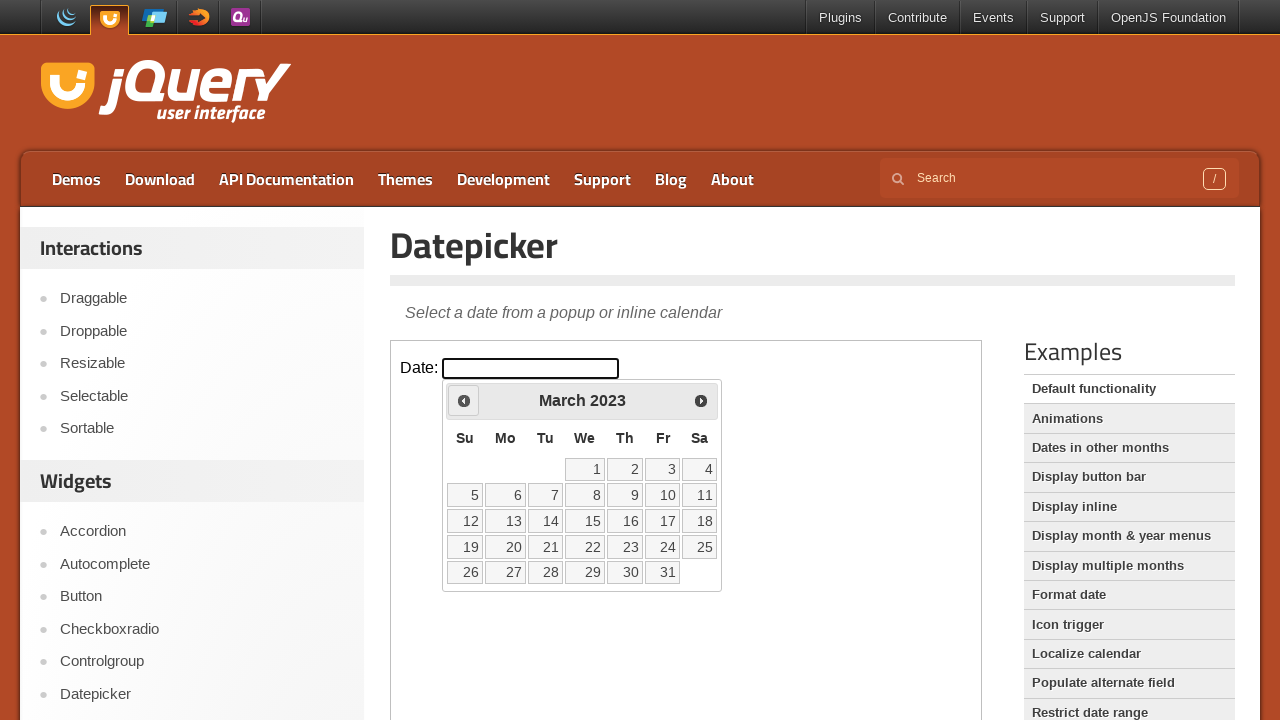

Waited 200ms for calendar animation
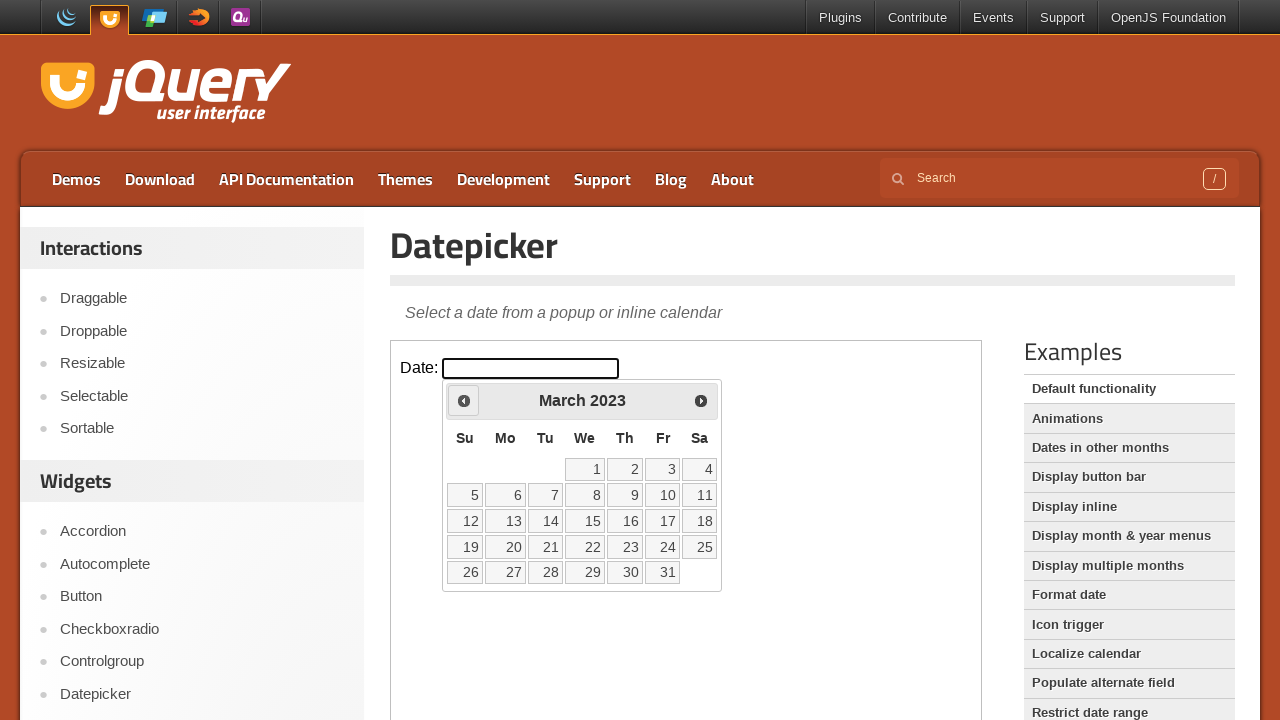

Retrieved current month 'March' and year '2023'
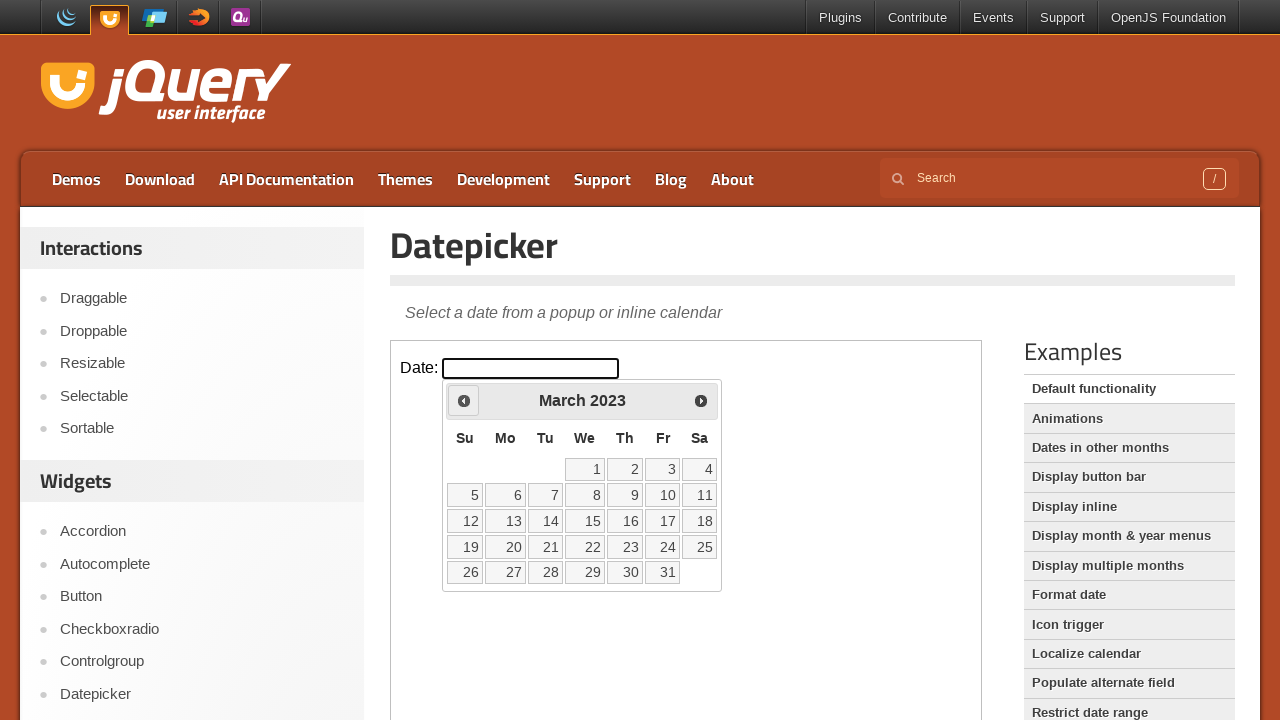

Clicked previous month button to navigate backwards at (464, 400) on iframe.demo-frame >> internal:control=enter-frame >> span.ui-icon-circle-triangl
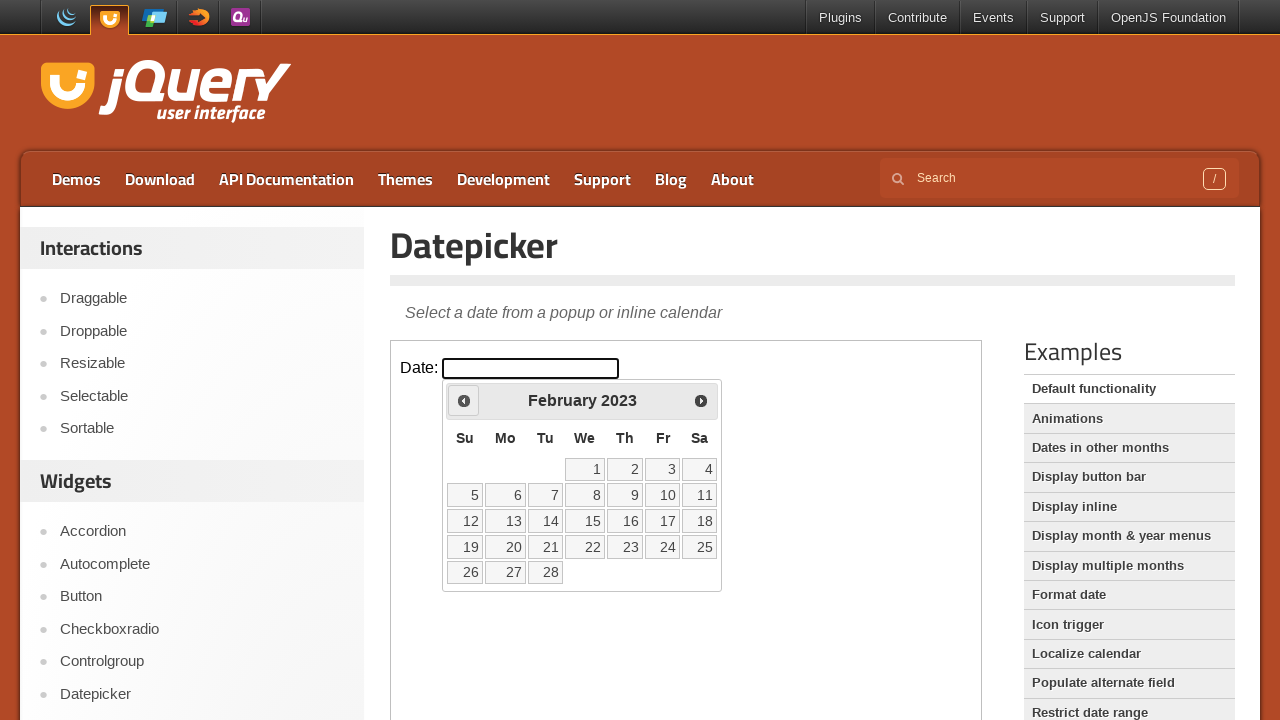

Waited 200ms for calendar animation
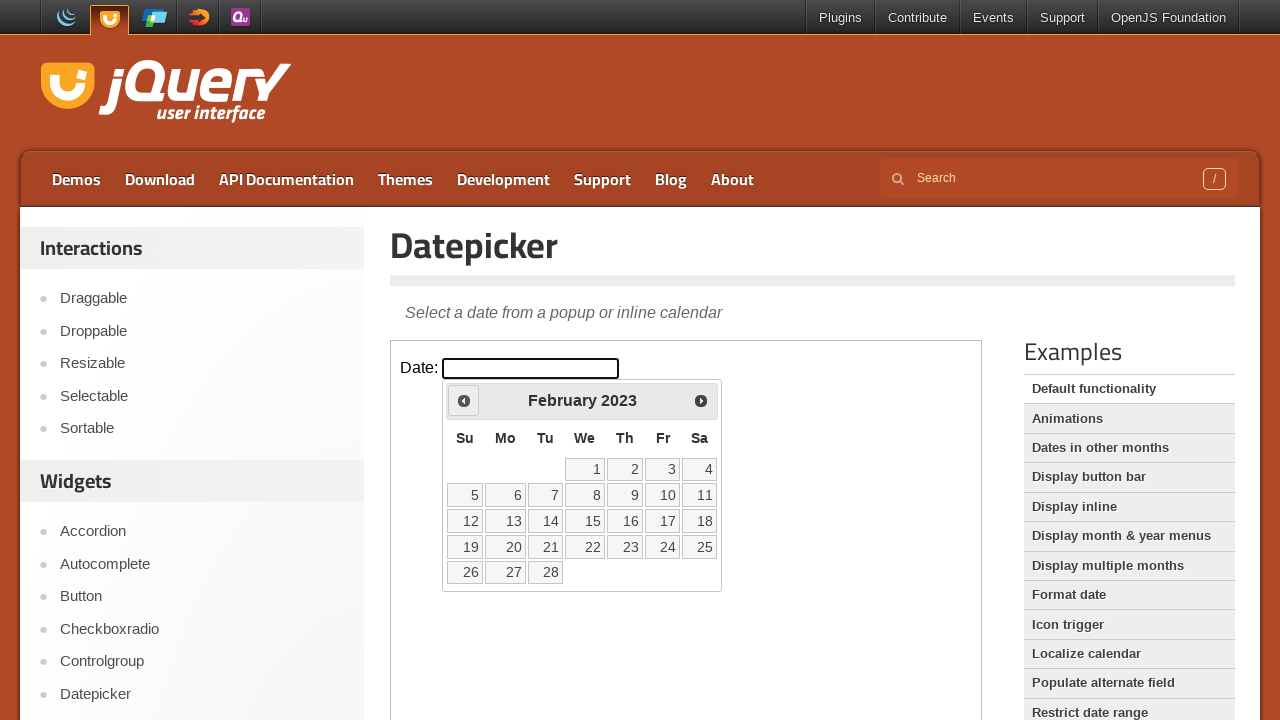

Retrieved current month 'February' and year '2023'
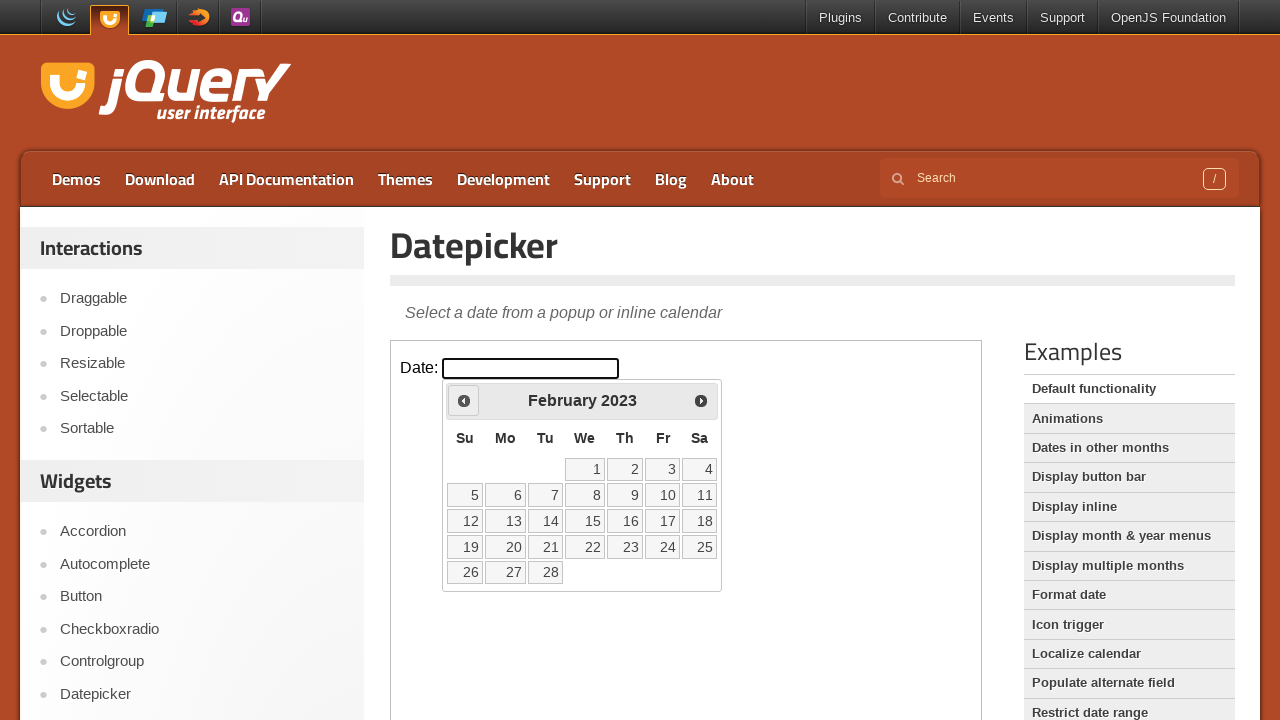

Clicked previous month button to navigate backwards at (464, 400) on iframe.demo-frame >> internal:control=enter-frame >> span.ui-icon-circle-triangl
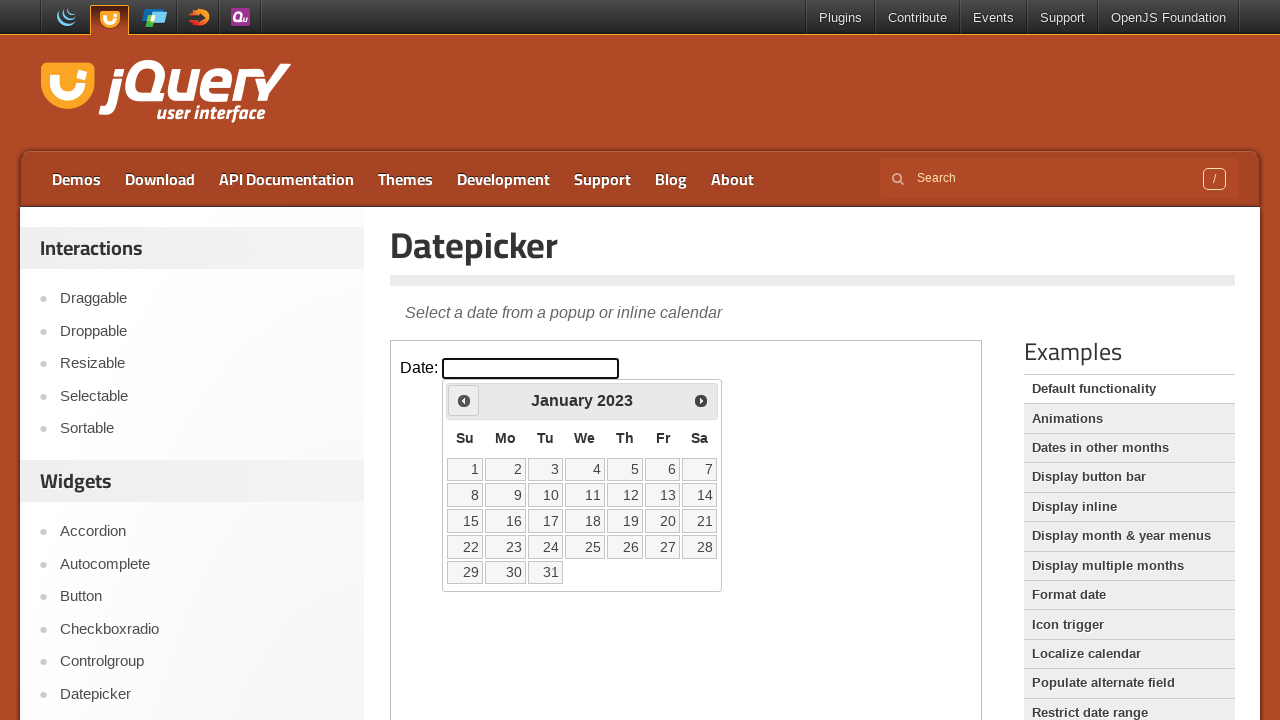

Waited 200ms for calendar animation
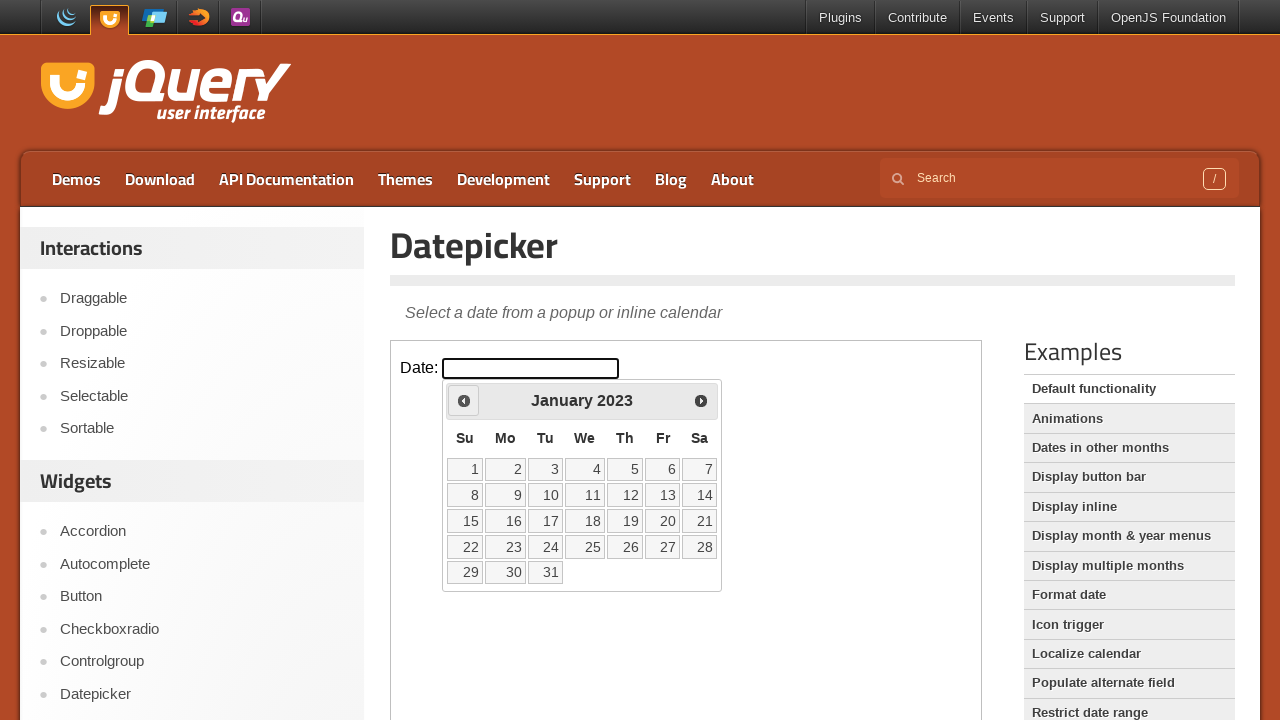

Retrieved current month 'January' and year '2023'
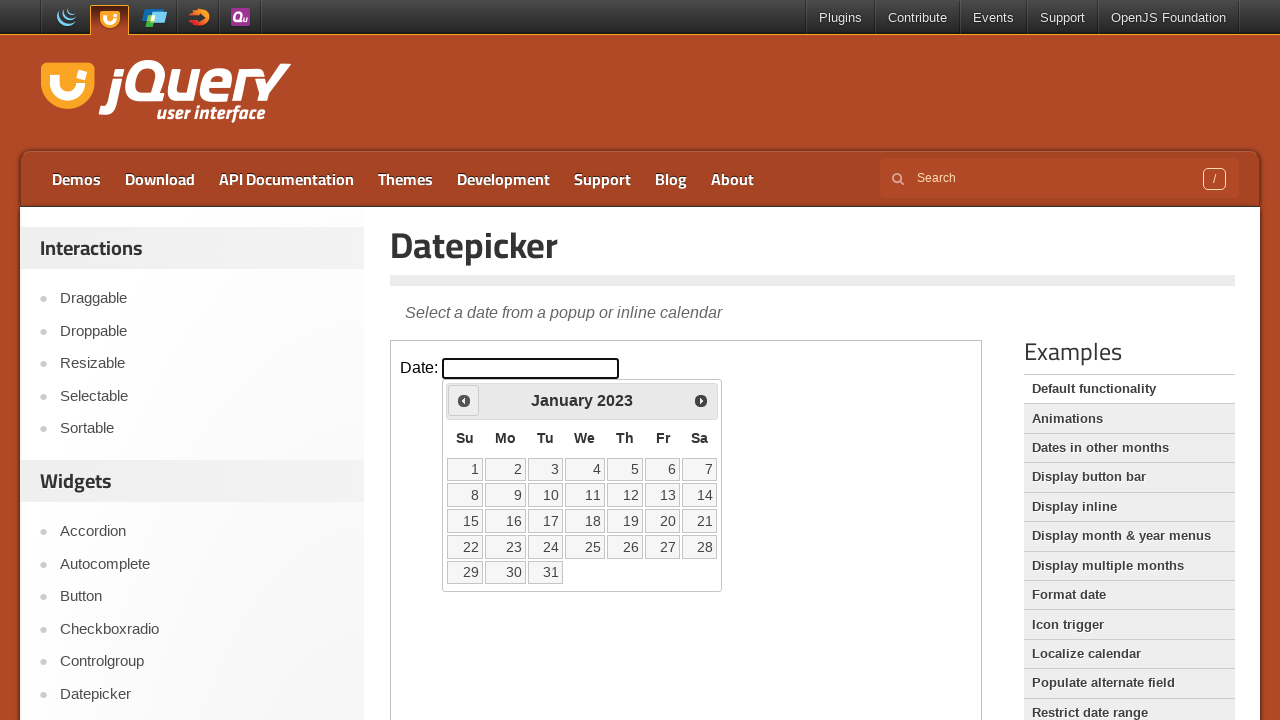

Clicked previous month button to navigate backwards at (464, 400) on iframe.demo-frame >> internal:control=enter-frame >> span.ui-icon-circle-triangl
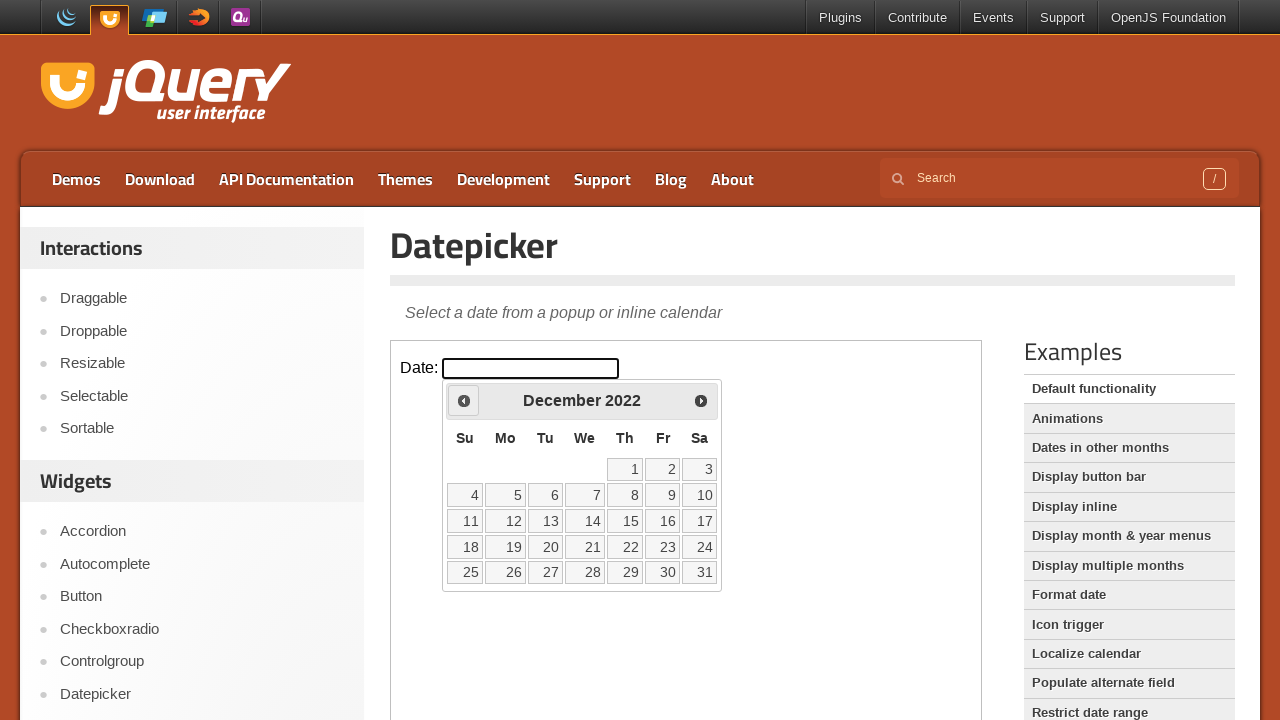

Waited 200ms for calendar animation
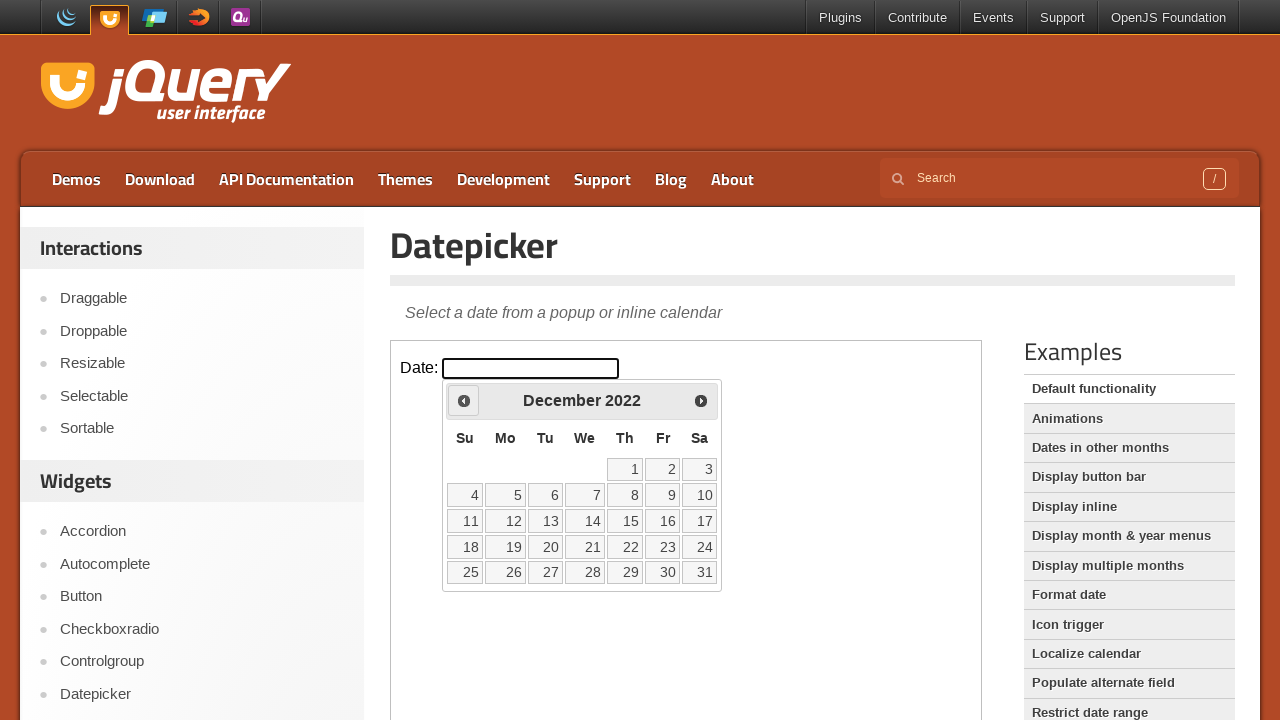

Retrieved current month 'December' and year '2022'
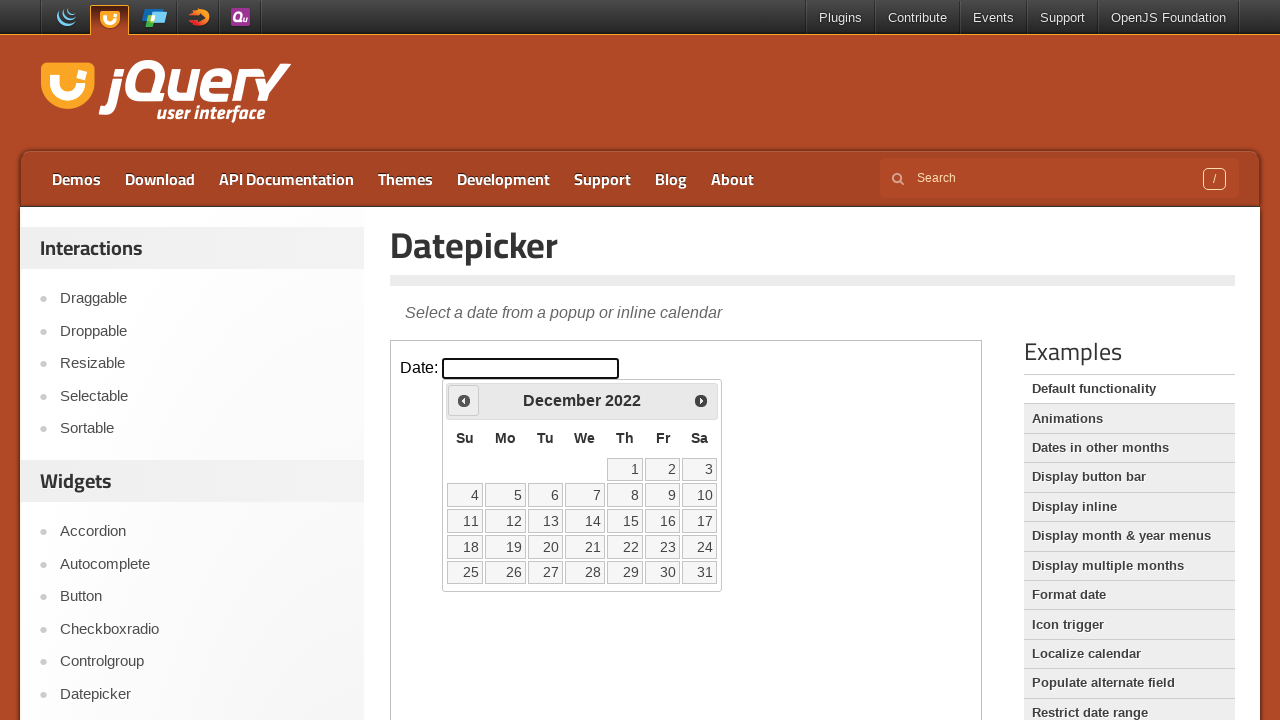

Clicked previous month button to navigate backwards at (464, 400) on iframe.demo-frame >> internal:control=enter-frame >> span.ui-icon-circle-triangl
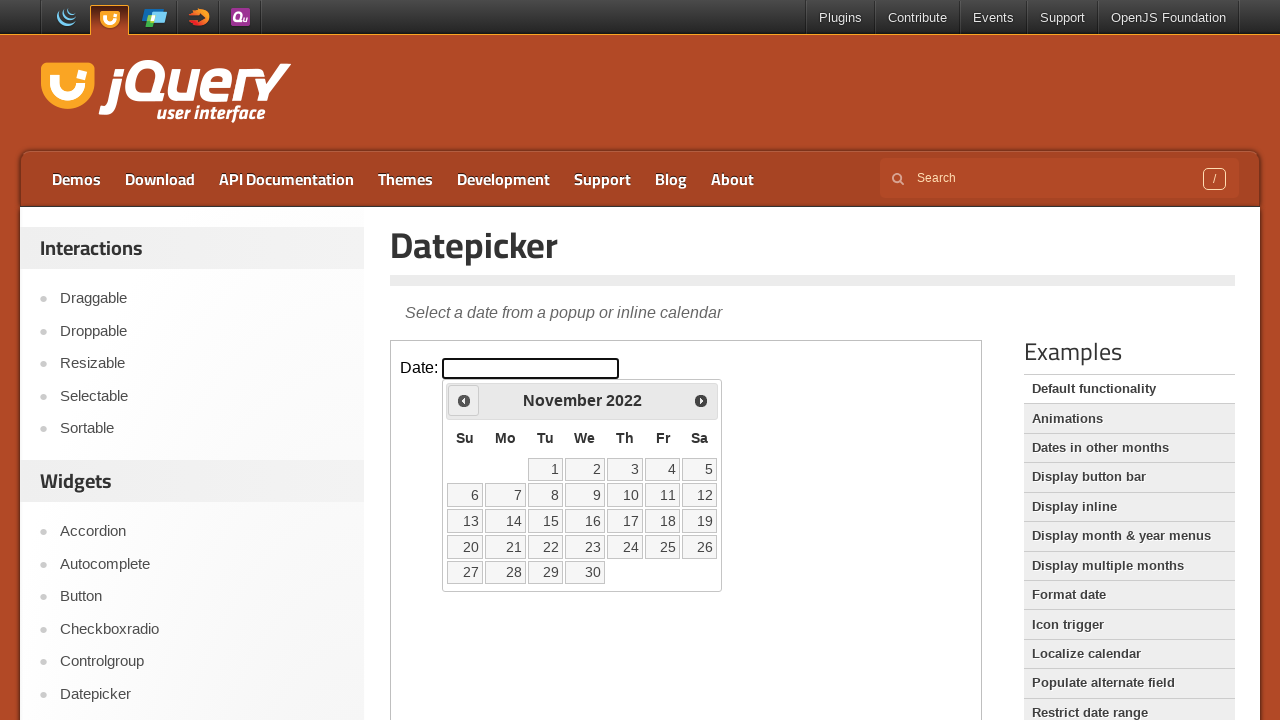

Waited 200ms for calendar animation
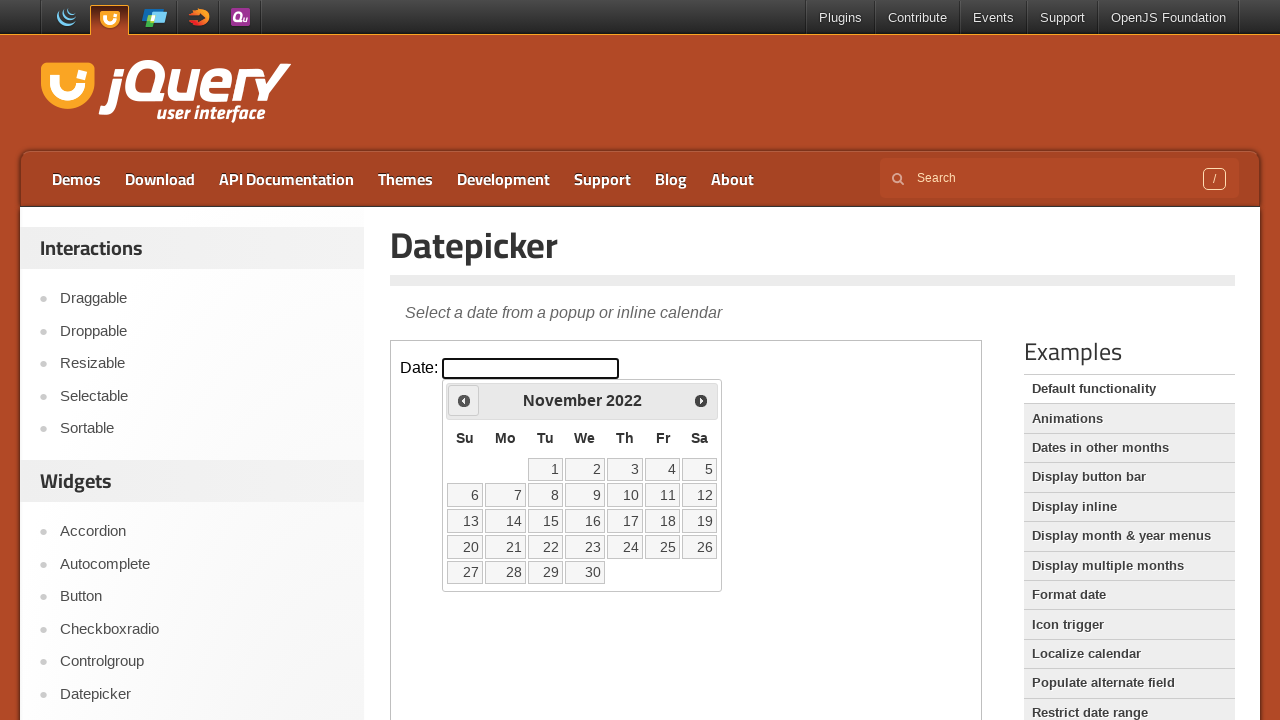

Retrieved current month 'November' and year '2022'
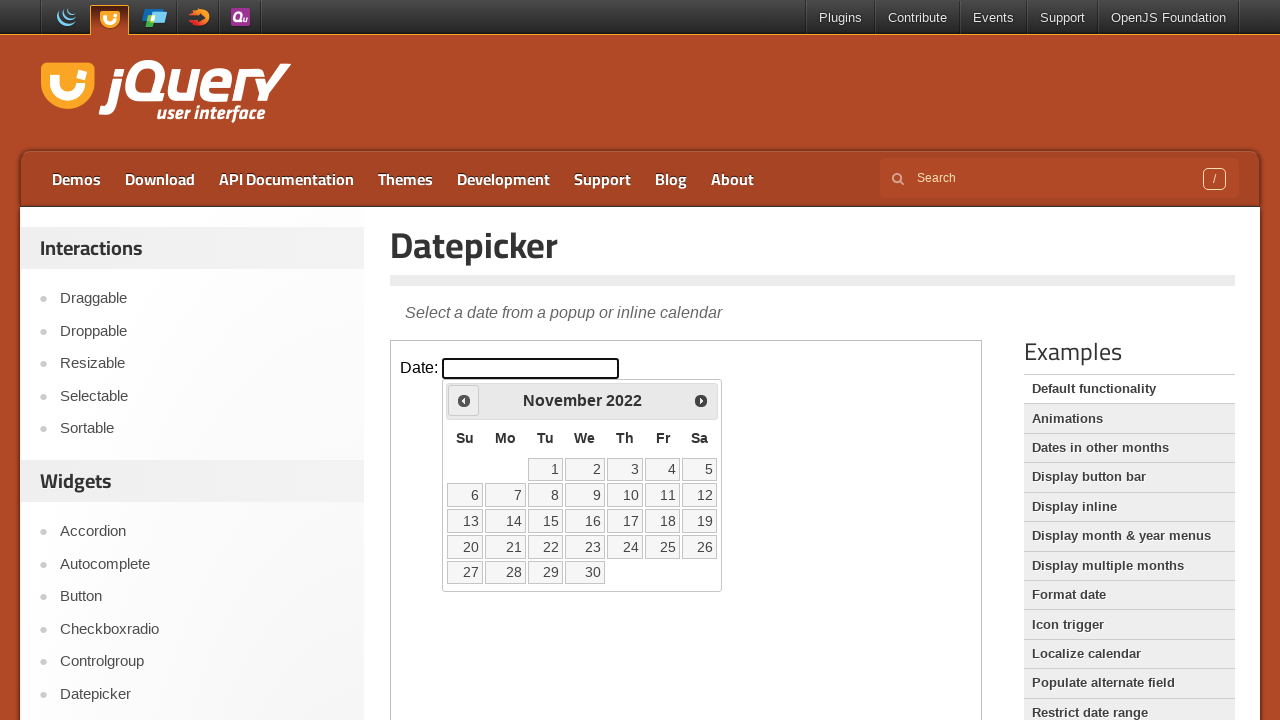

Clicked previous month button to navigate backwards at (464, 400) on iframe.demo-frame >> internal:control=enter-frame >> span.ui-icon-circle-triangl
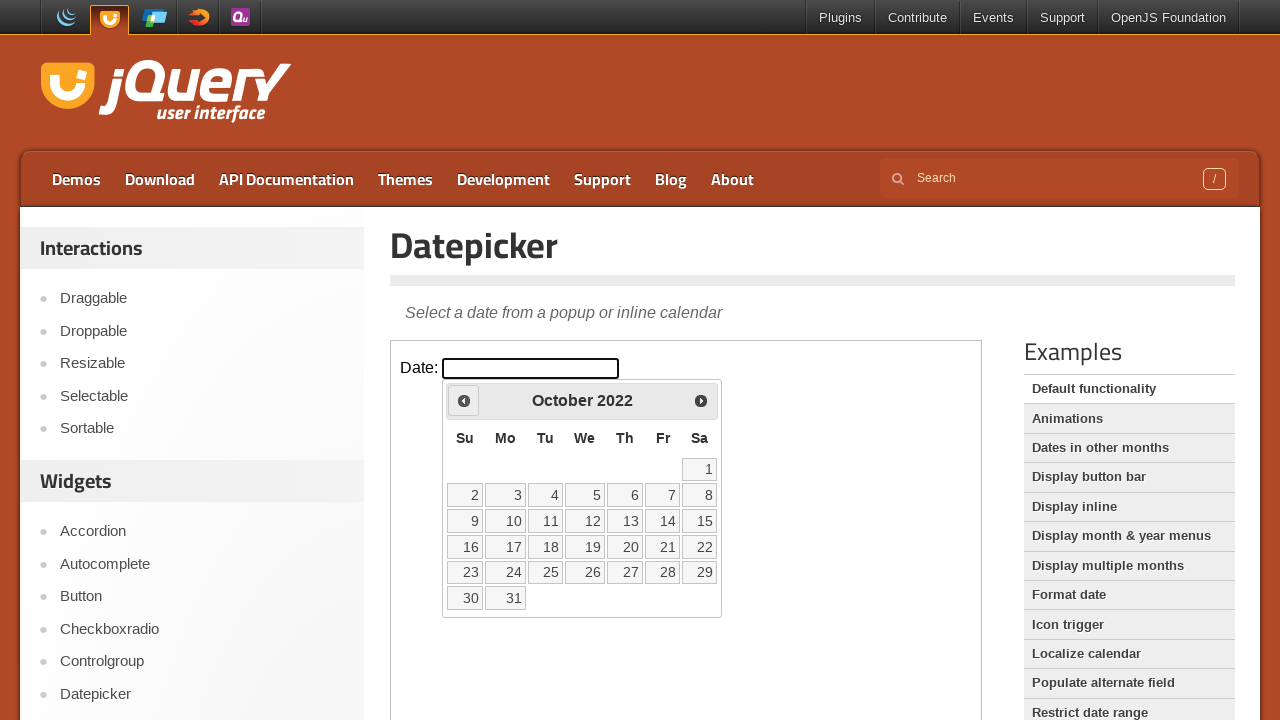

Waited 200ms for calendar animation
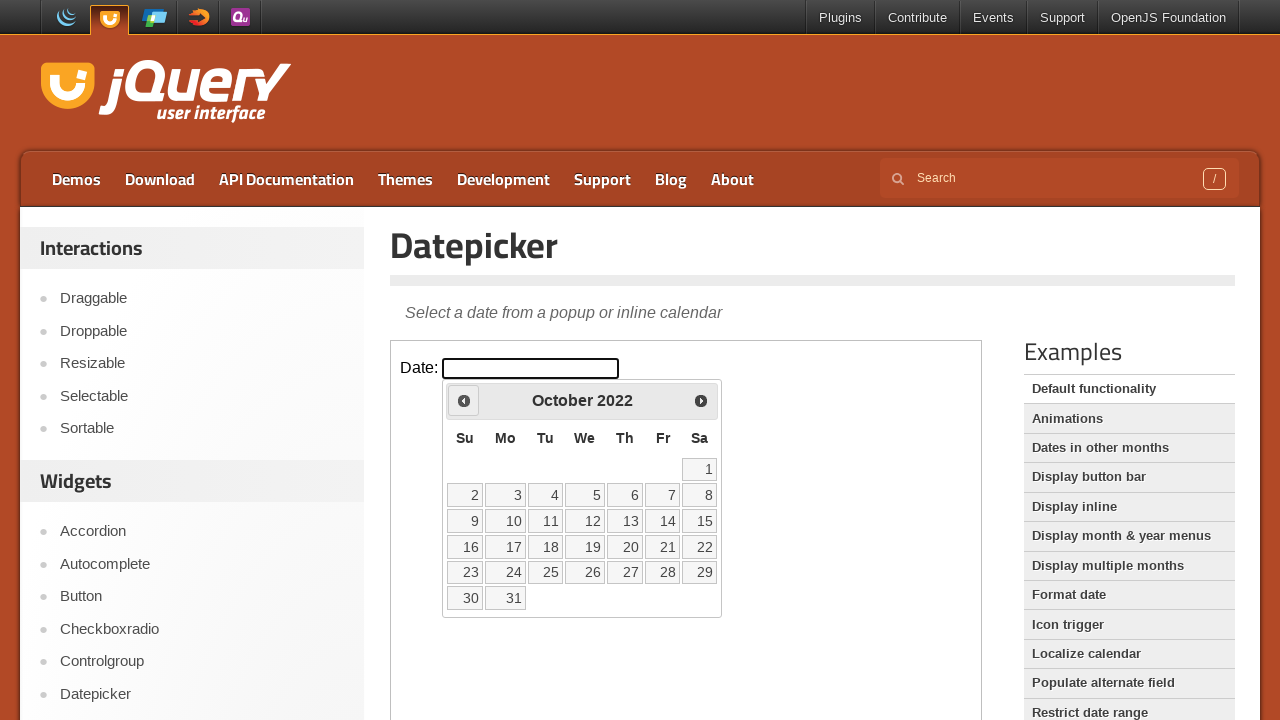

Retrieved current month 'October' and year '2022'
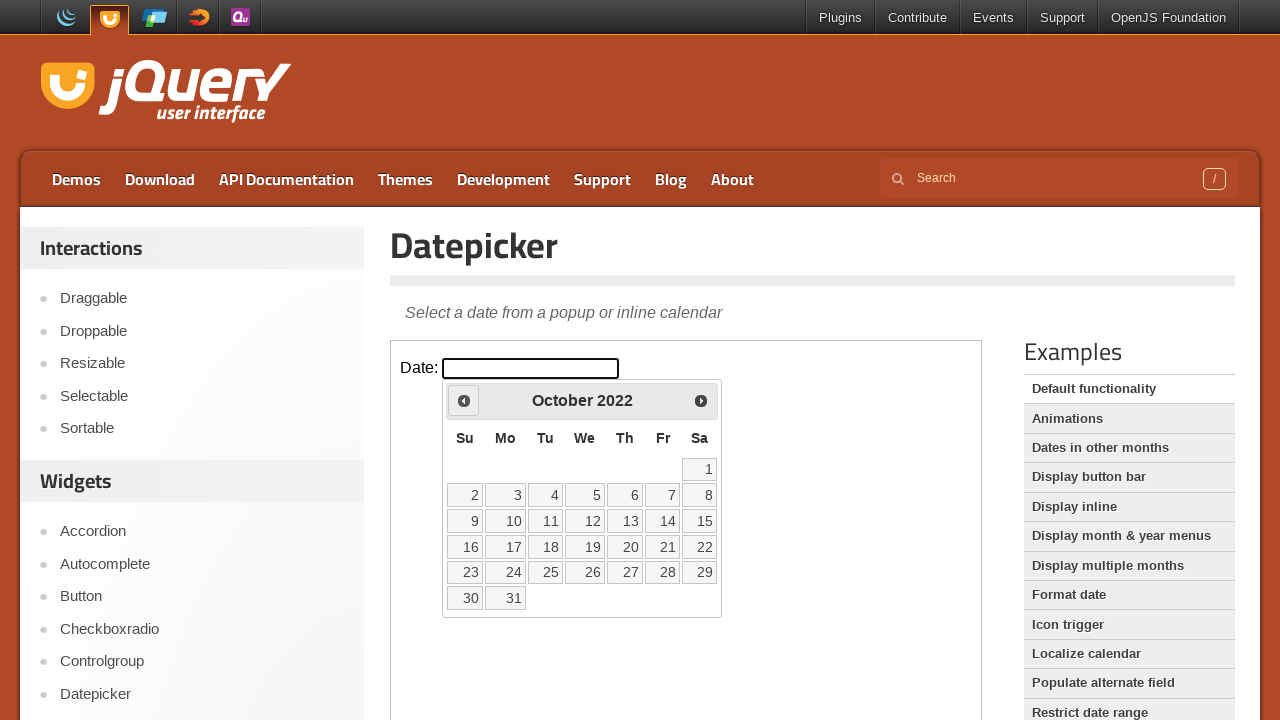

Clicked previous month button to navigate backwards at (464, 400) on iframe.demo-frame >> internal:control=enter-frame >> span.ui-icon-circle-triangl
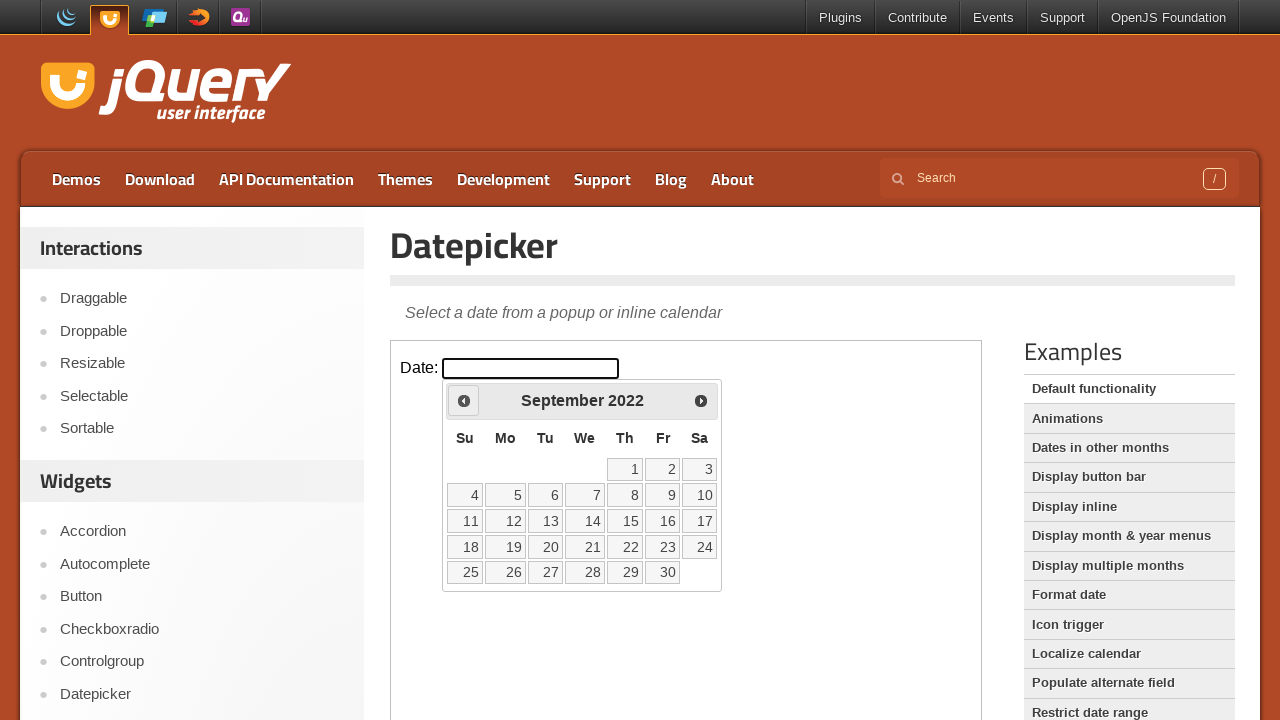

Waited 200ms for calendar animation
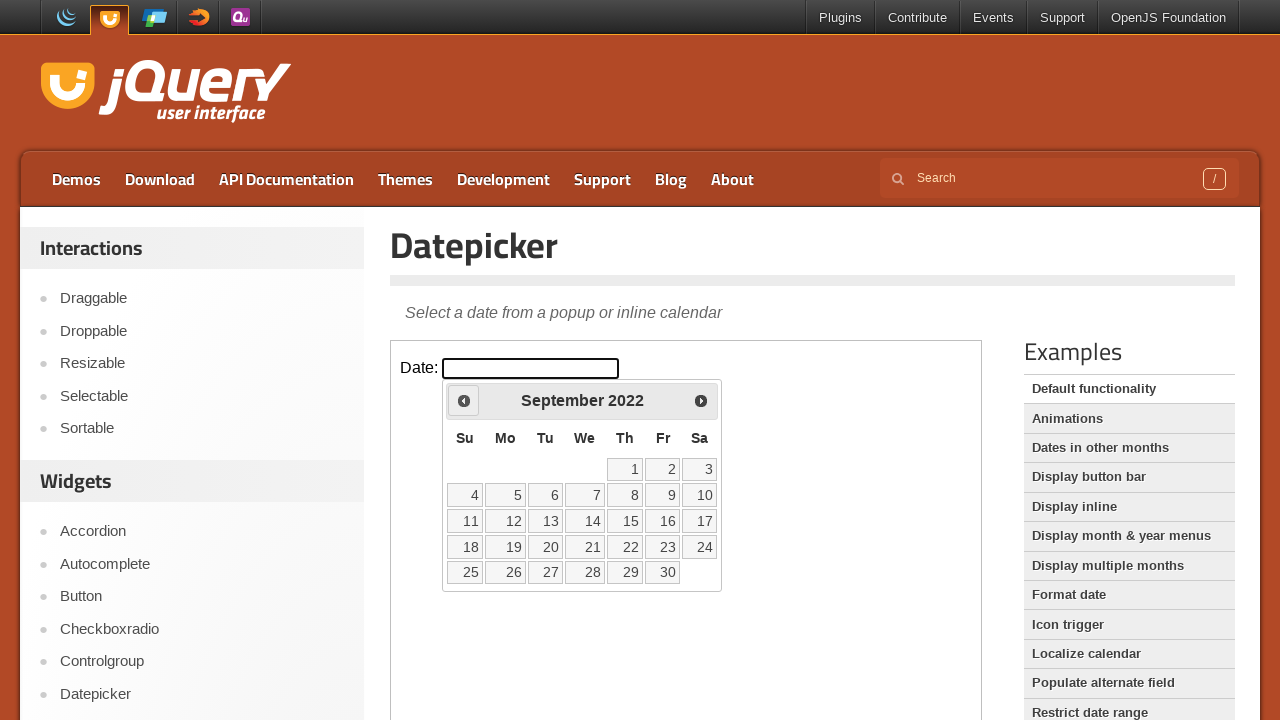

Retrieved current month 'September' and year '2022'
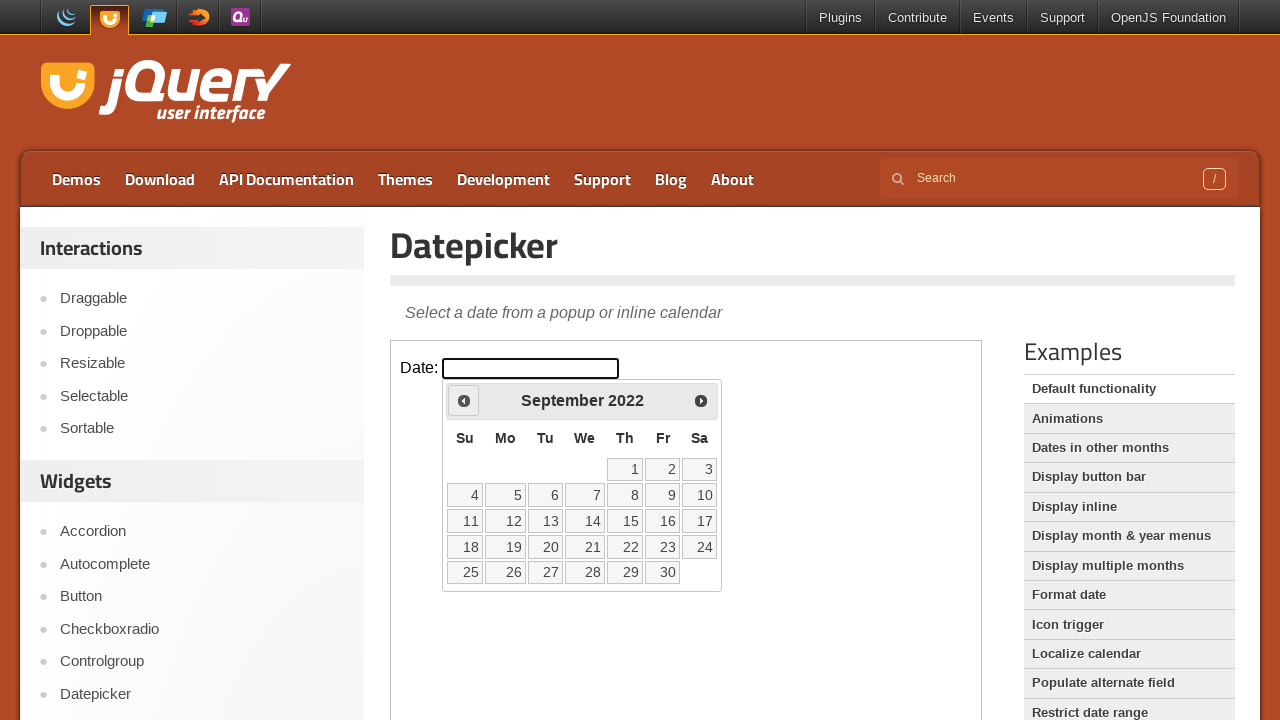

Reached target date: September 2022
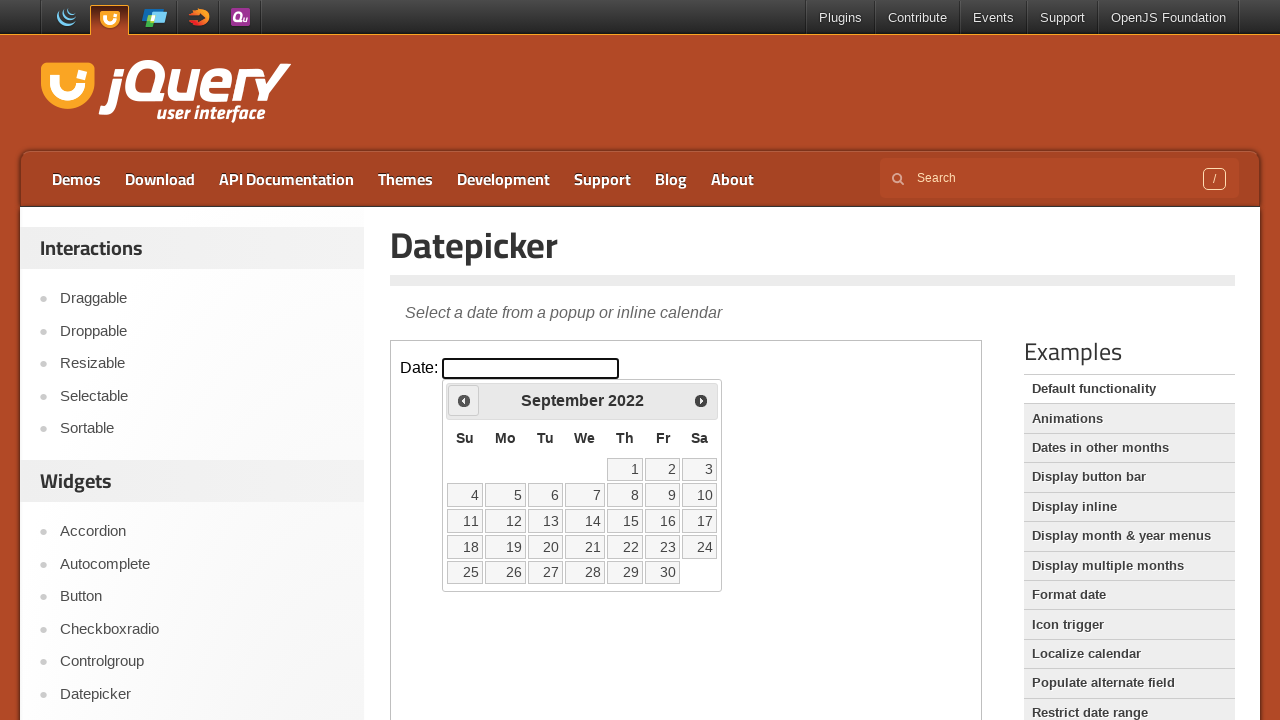

Selected date 28 from datepicker calendar at (585, 572) on iframe.demo-frame >> internal:control=enter-frame >> //table[@class='ui-datepick
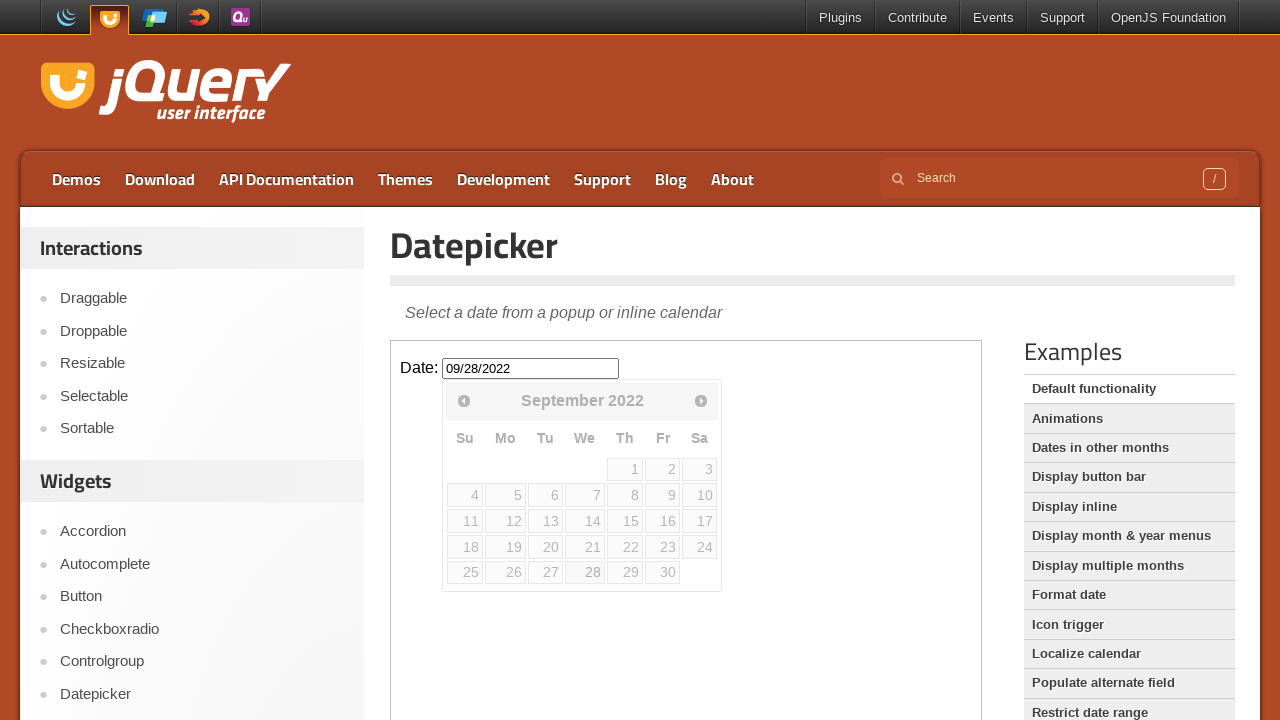

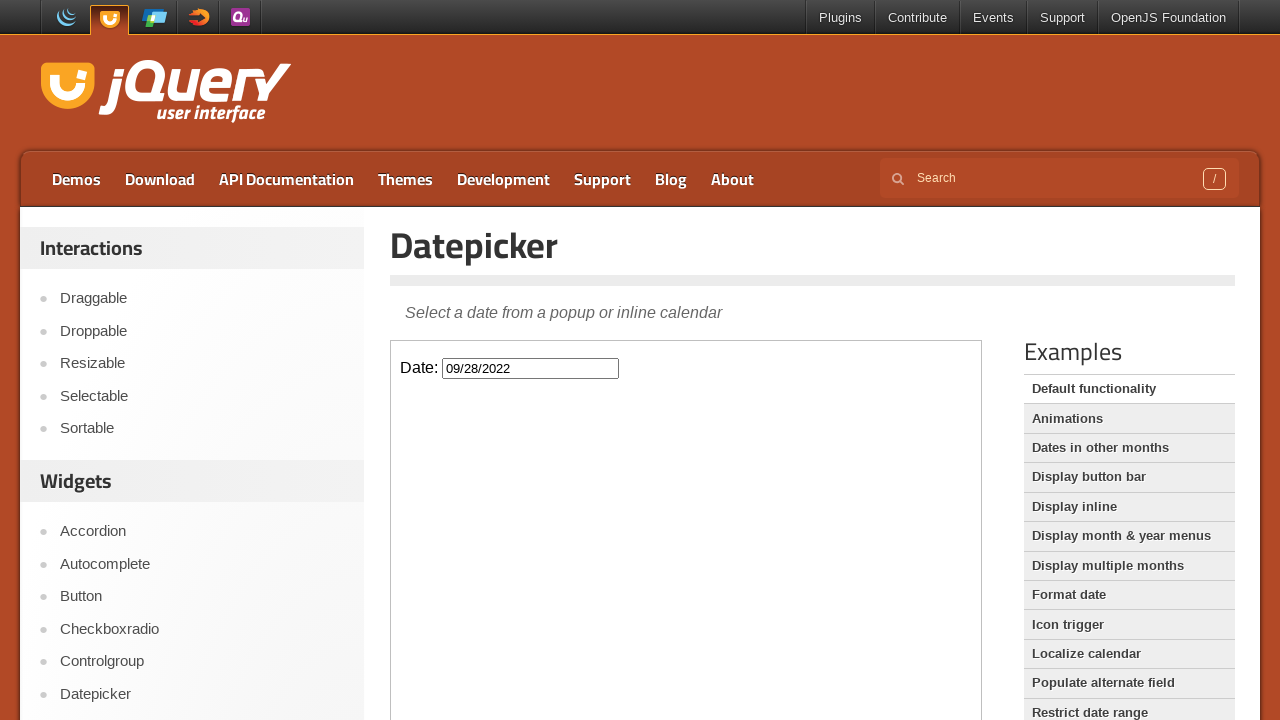